Tests the datepicker widget functionality by clicking on the date input field and navigating through the calendar to select a specific date (November 12, 2022).

Starting URL: https://testautomationpractice.blogspot.com/

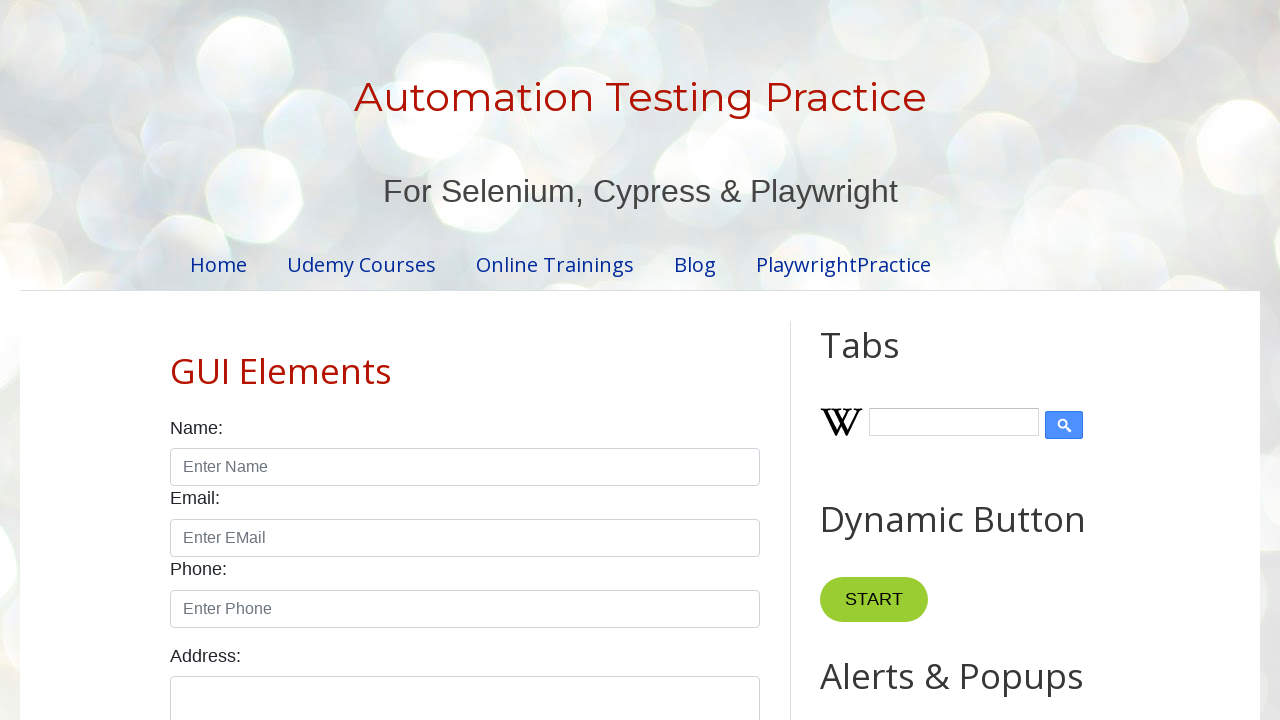

Clicked on datepicker input field to open calendar at (515, 360) on #datepicker
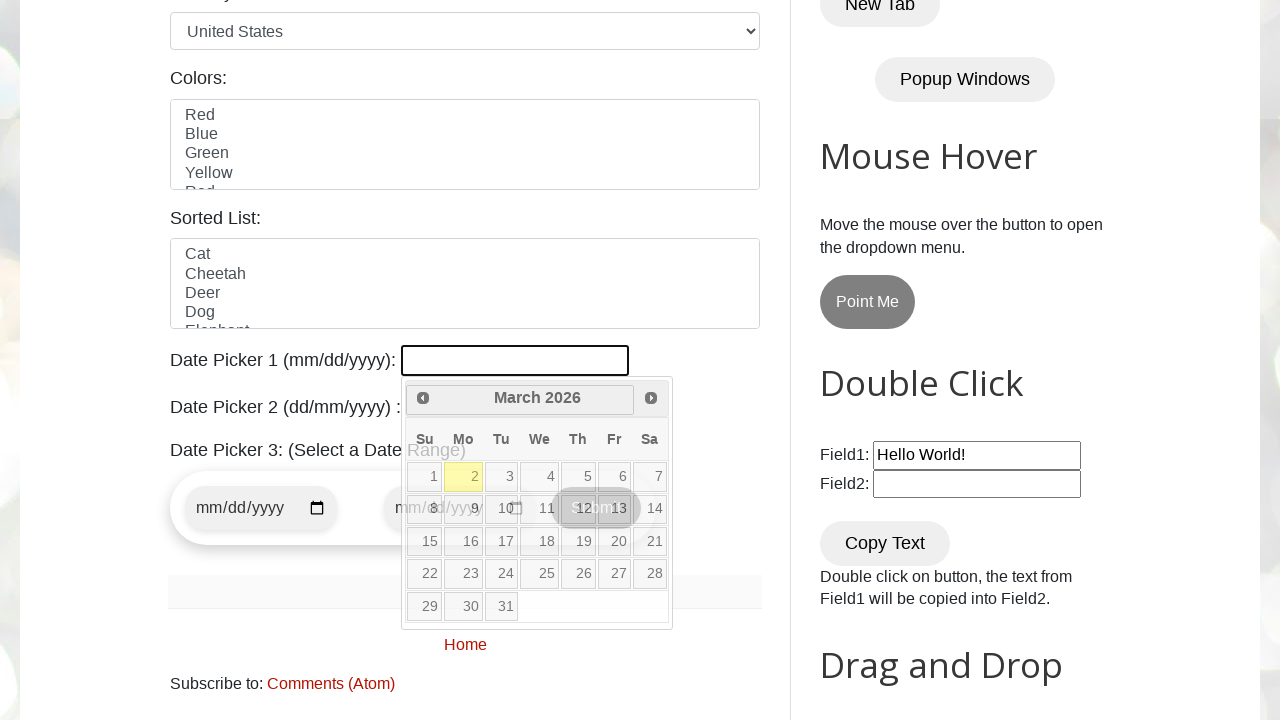

Calendar widget appeared with month/year title
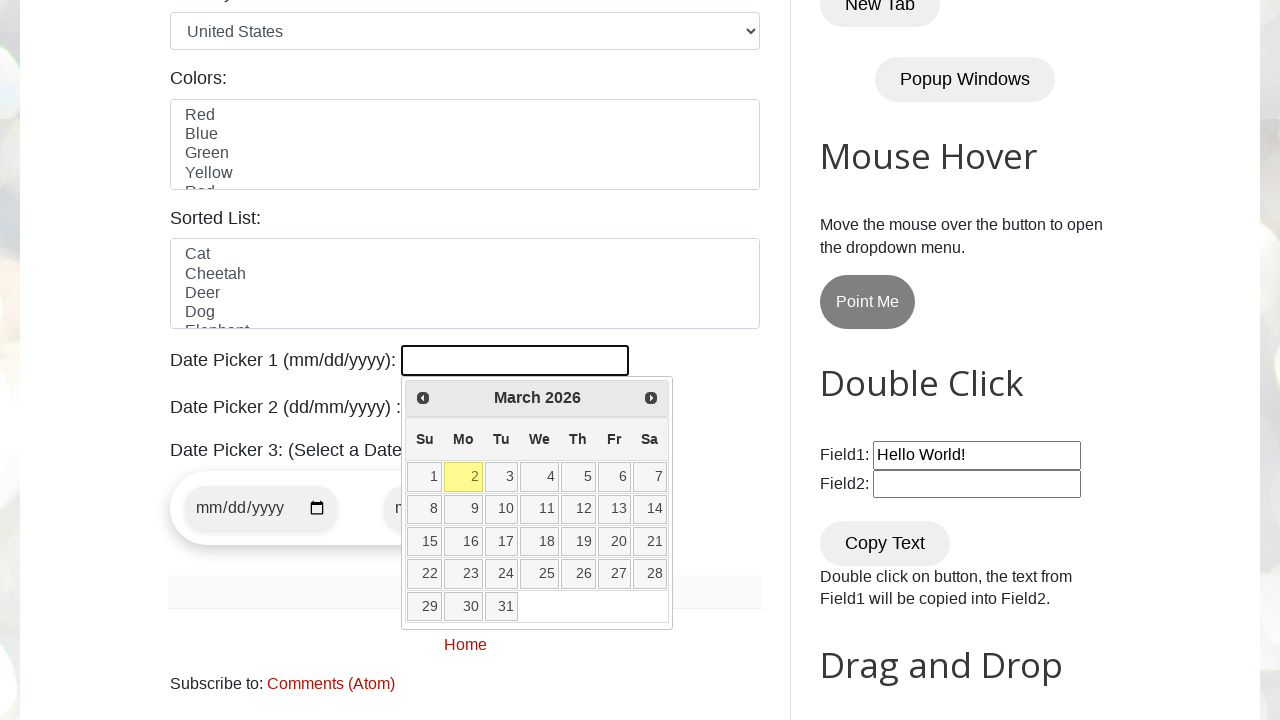

Clicked Prev button to navigate backward in calendar (currently at March 2026) at (423, 398) on span:has-text('Prev')
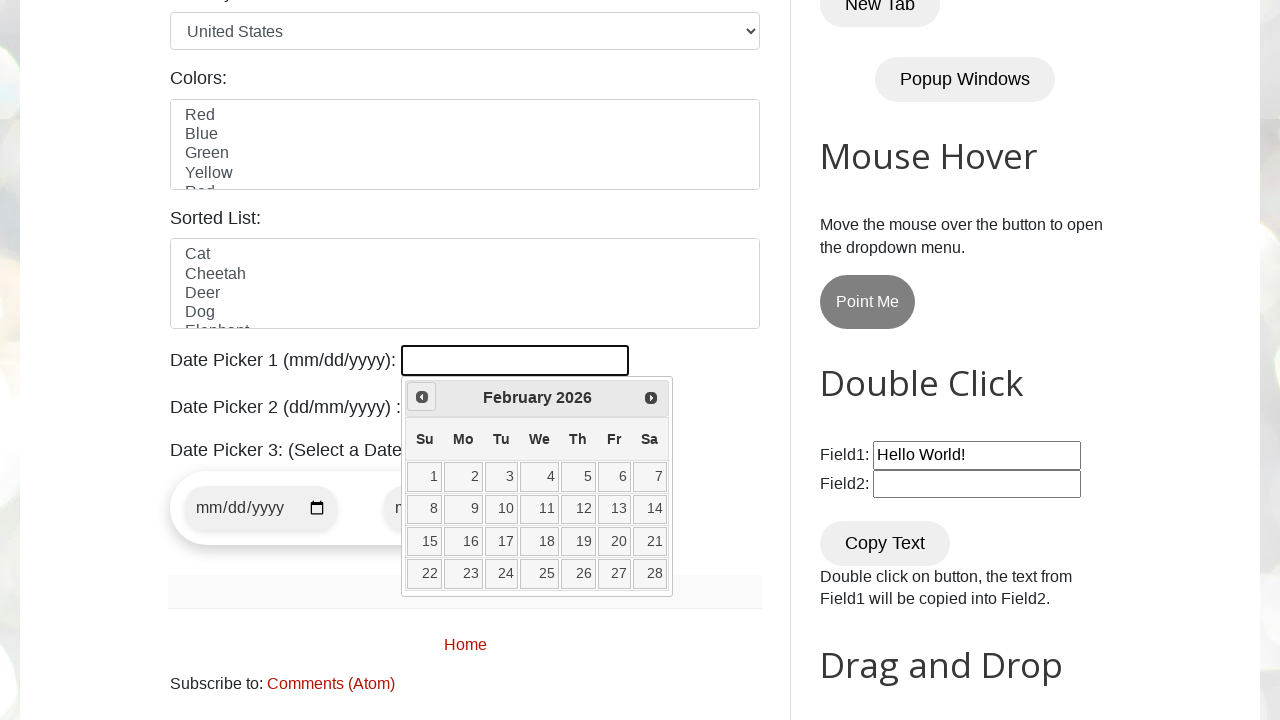

Waited 300ms for calendar to update
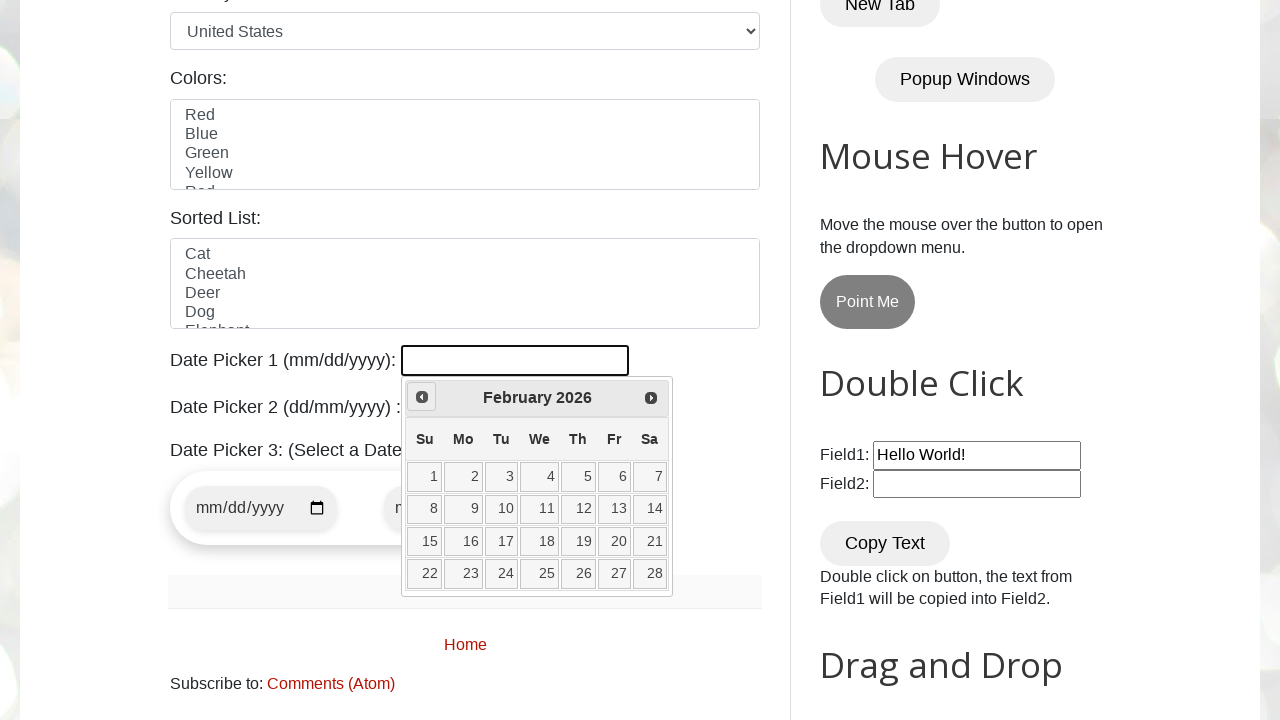

Clicked Prev button to navigate backward in calendar (currently at February 2026) at (422, 397) on span:has-text('Prev')
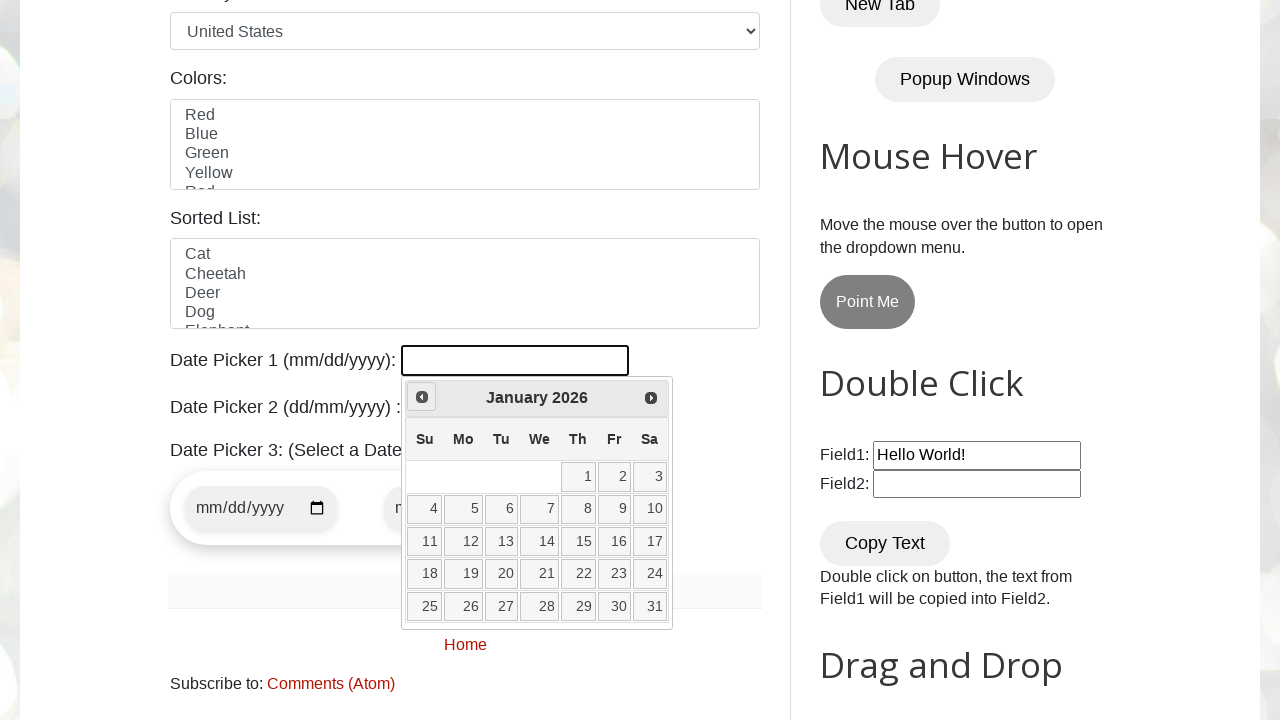

Waited 300ms for calendar to update
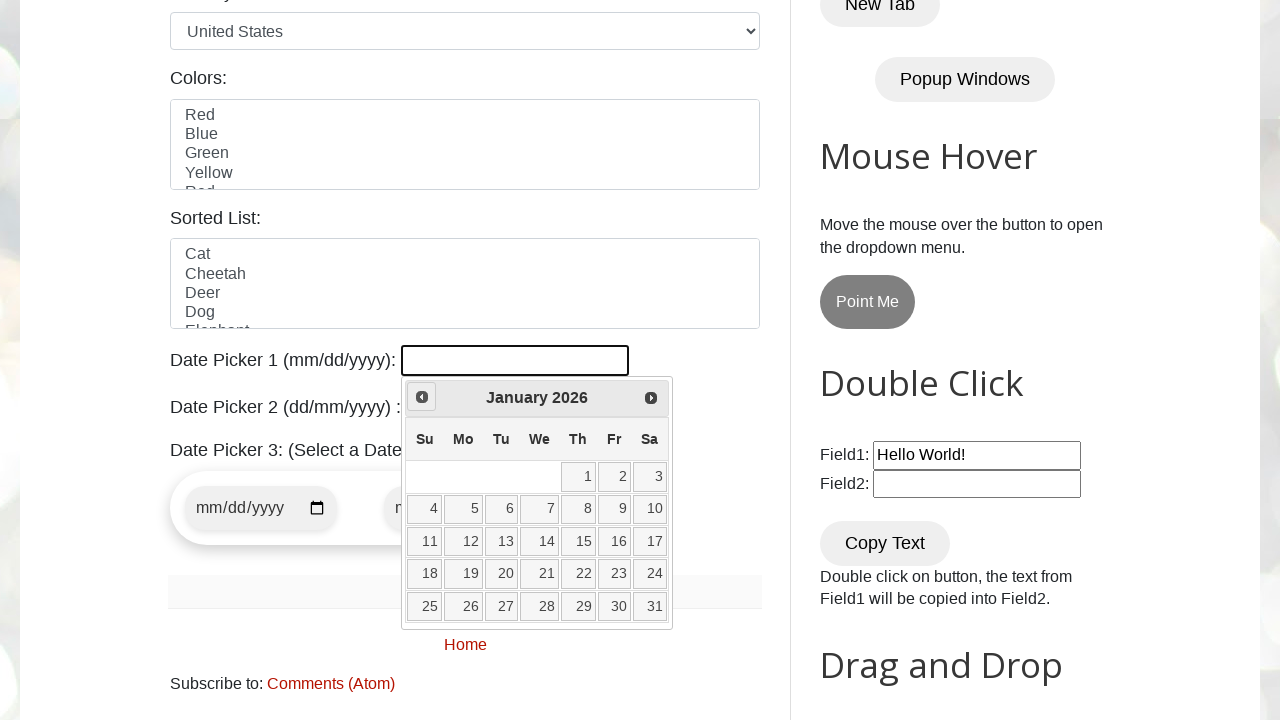

Clicked Prev button to navigate backward in calendar (currently at January 2026) at (422, 397) on span:has-text('Prev')
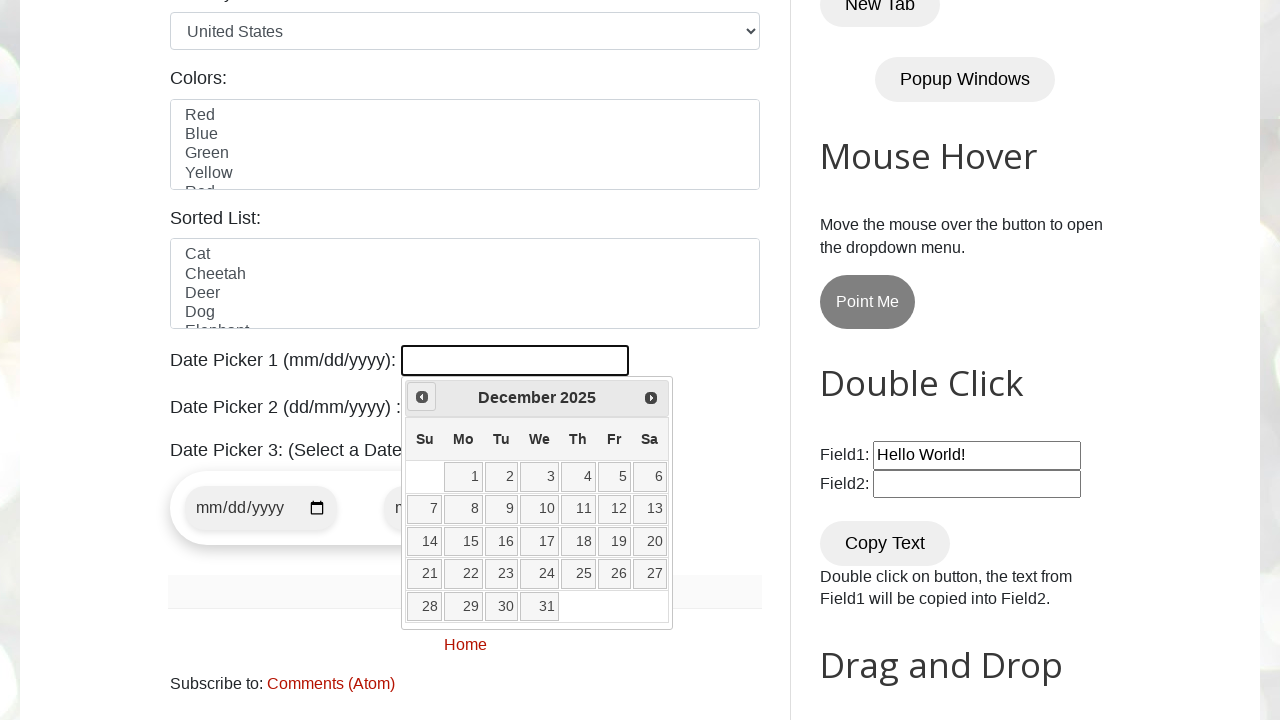

Waited 300ms for calendar to update
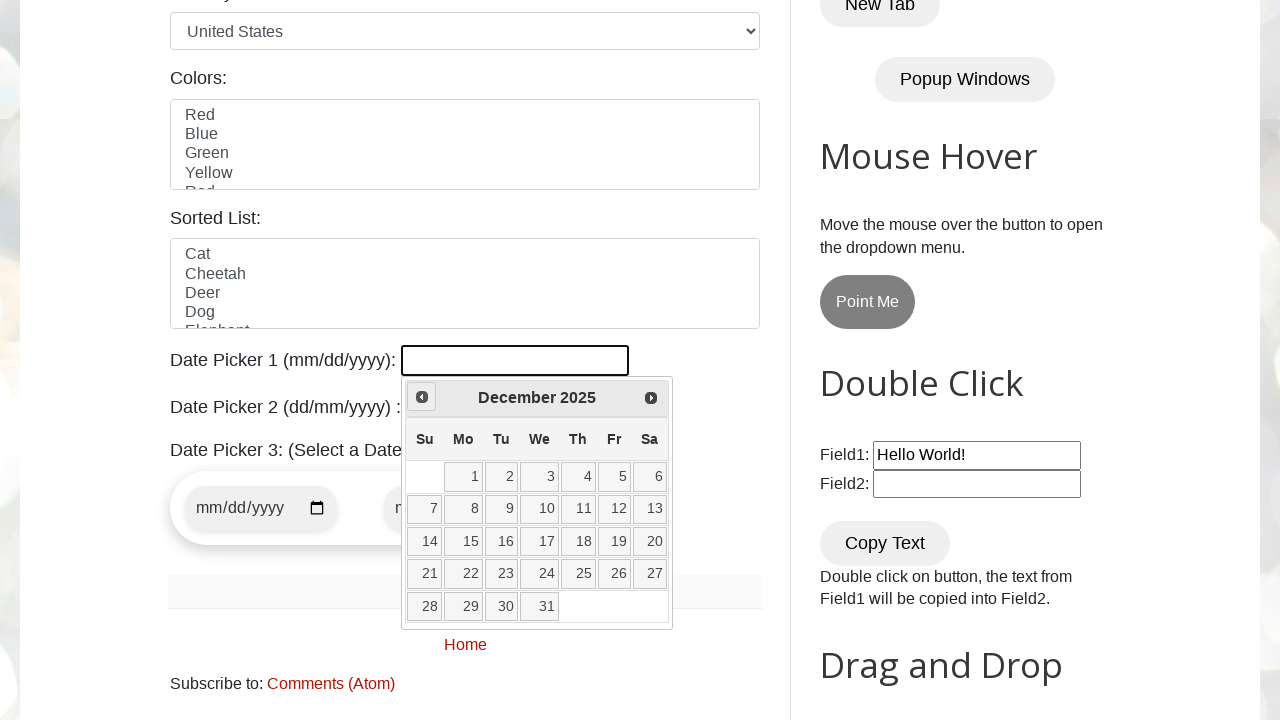

Clicked Prev button to navigate backward in calendar (currently at December 2025) at (422, 397) on span:has-text('Prev')
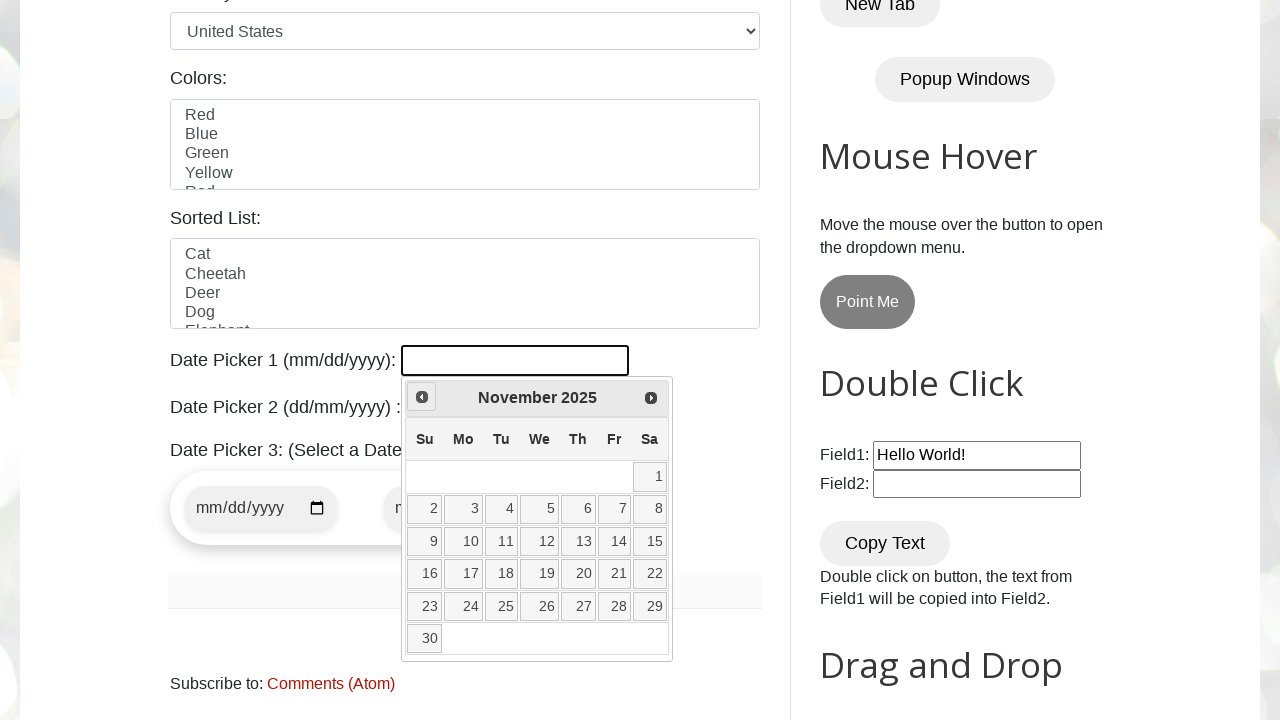

Waited 300ms for calendar to update
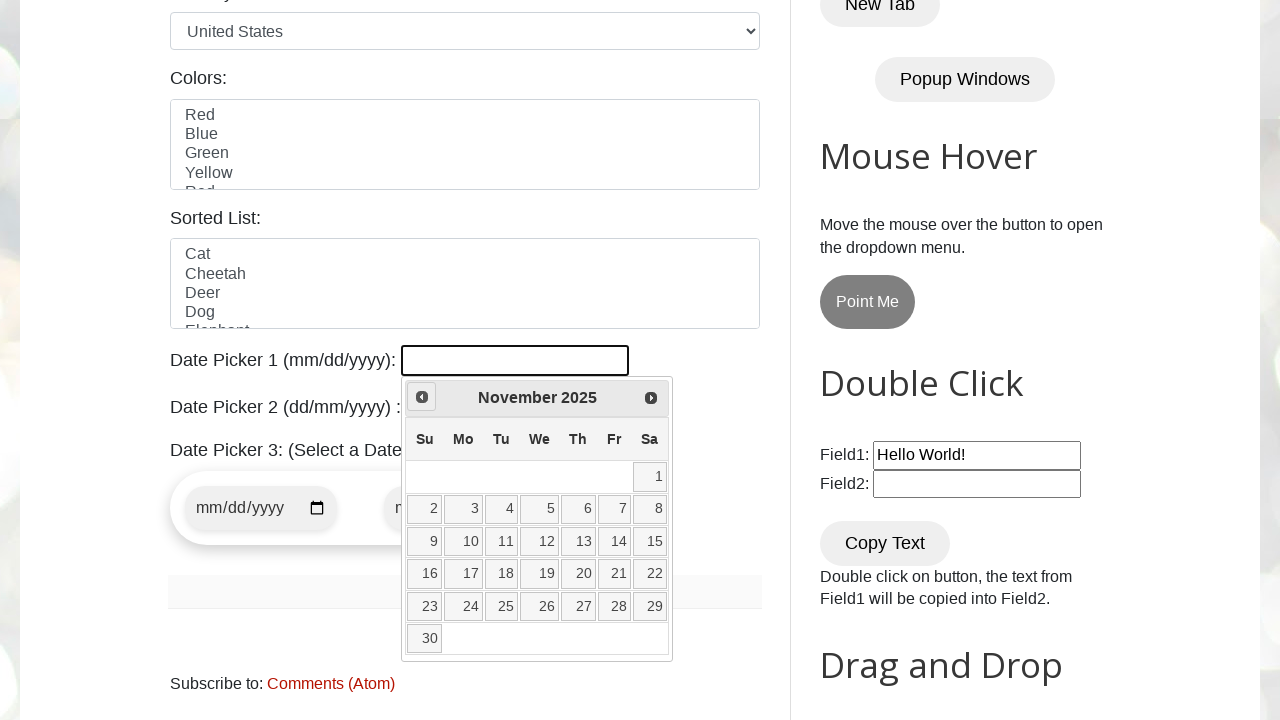

Clicked Prev button to navigate backward in calendar (currently at November 2025) at (422, 397) on span:has-text('Prev')
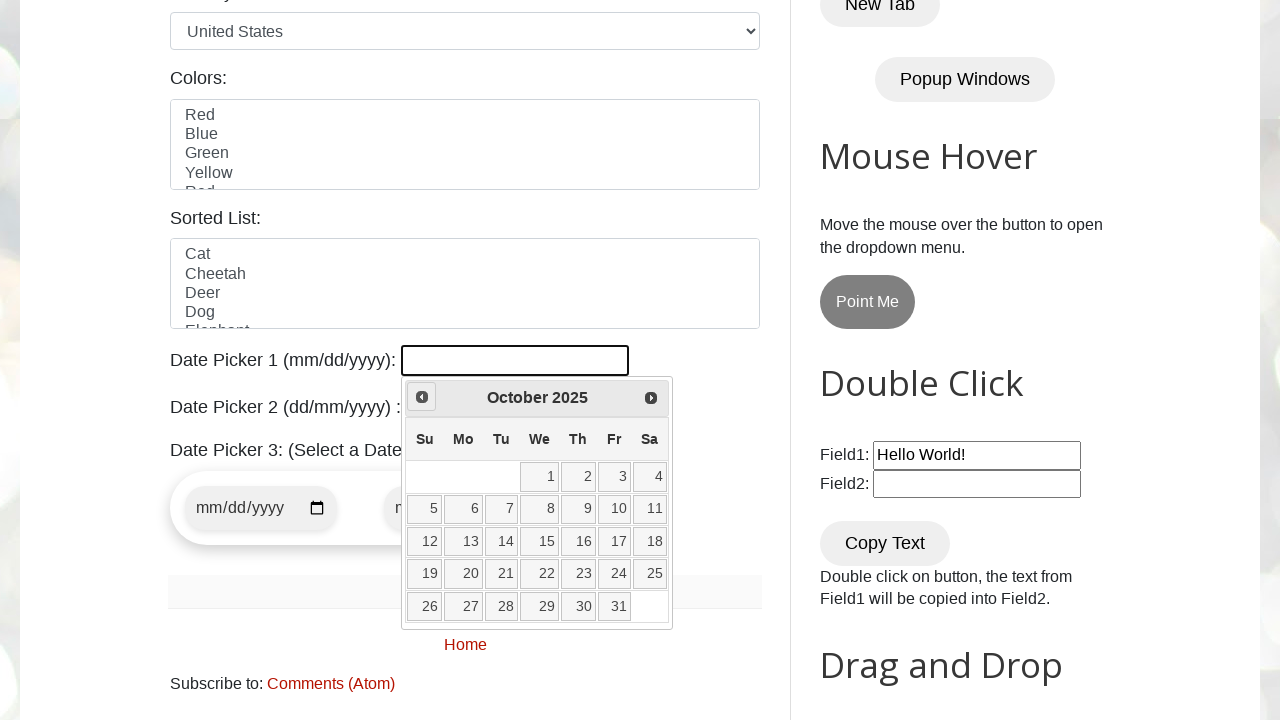

Waited 300ms for calendar to update
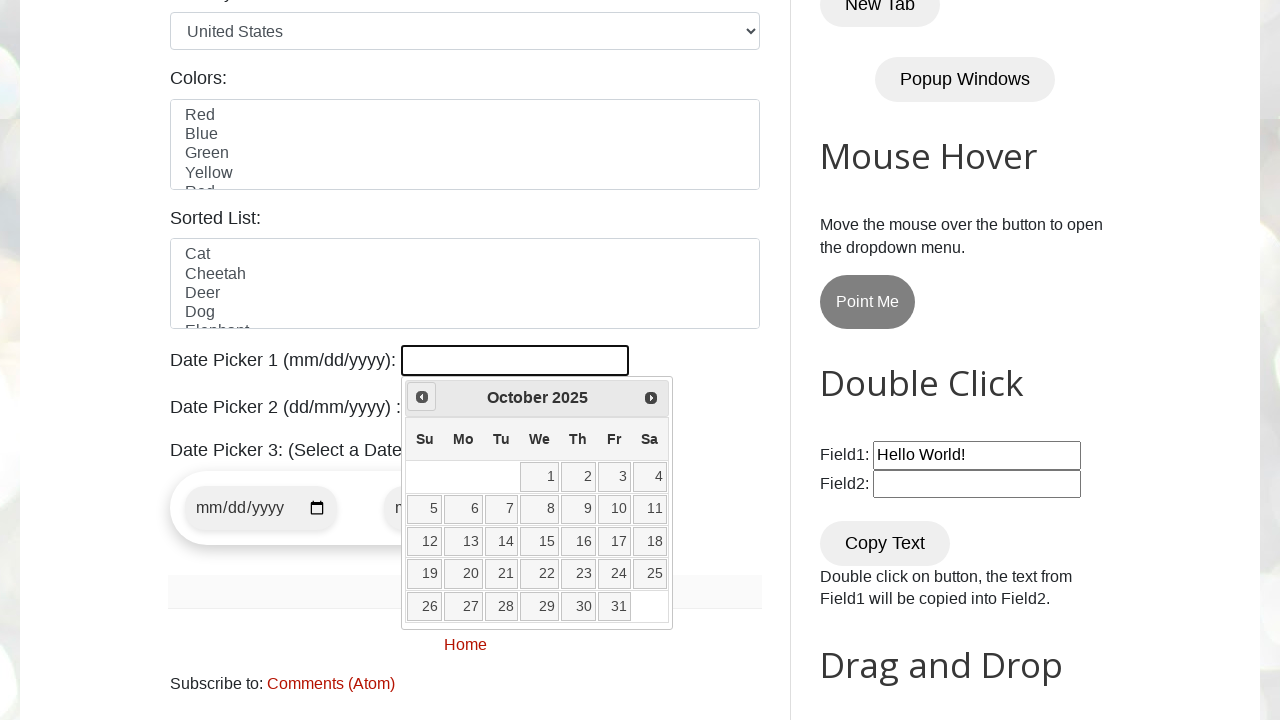

Clicked Prev button to navigate backward in calendar (currently at October 2025) at (422, 397) on span:has-text('Prev')
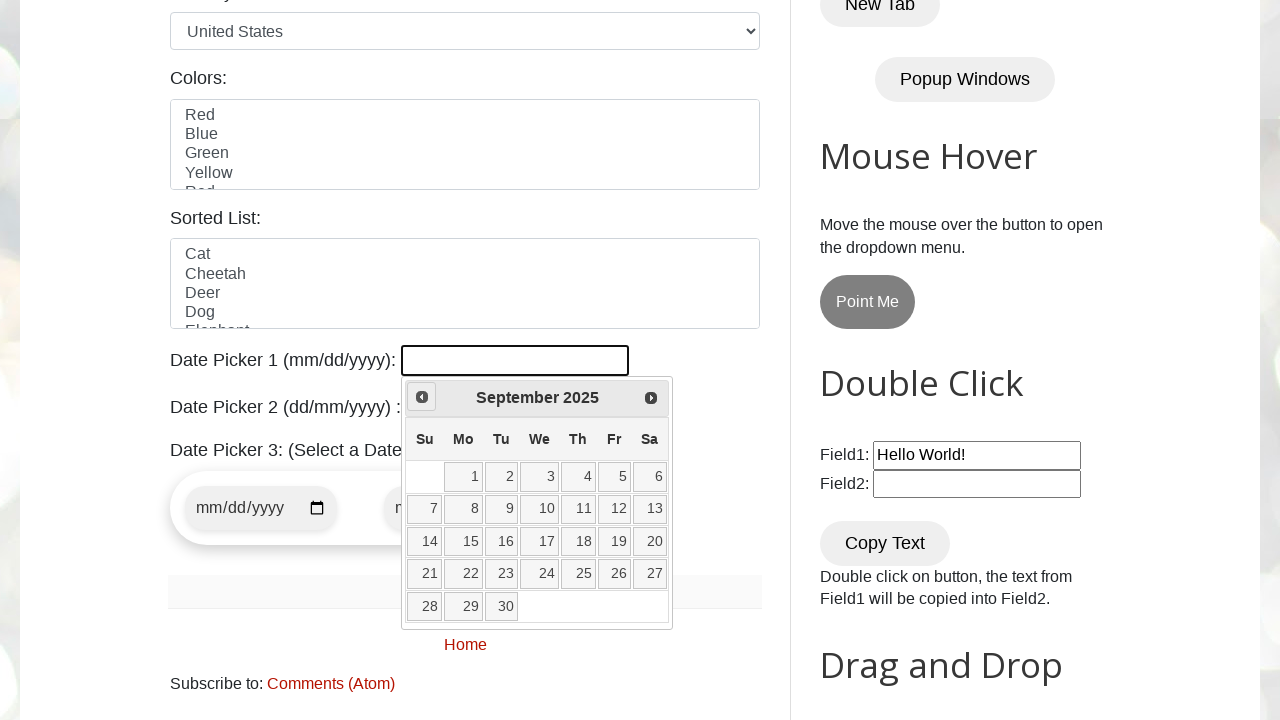

Waited 300ms for calendar to update
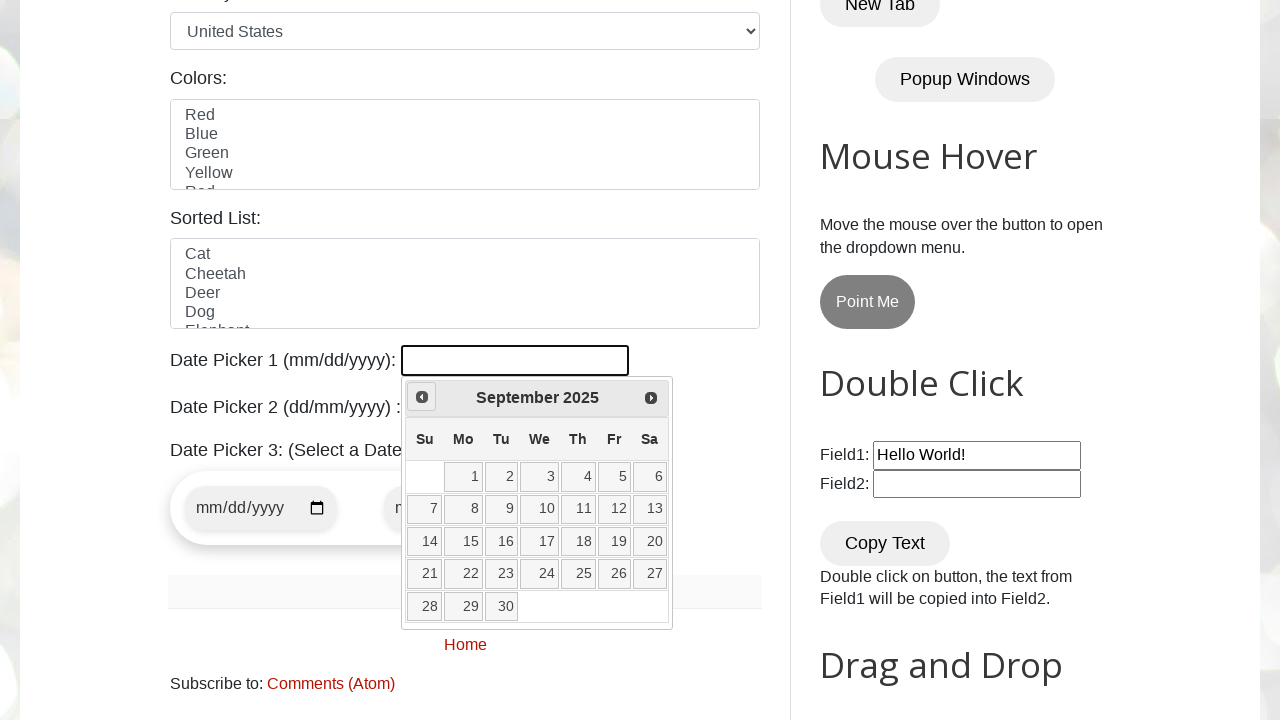

Clicked Prev button to navigate backward in calendar (currently at September 2025) at (422, 397) on span:has-text('Prev')
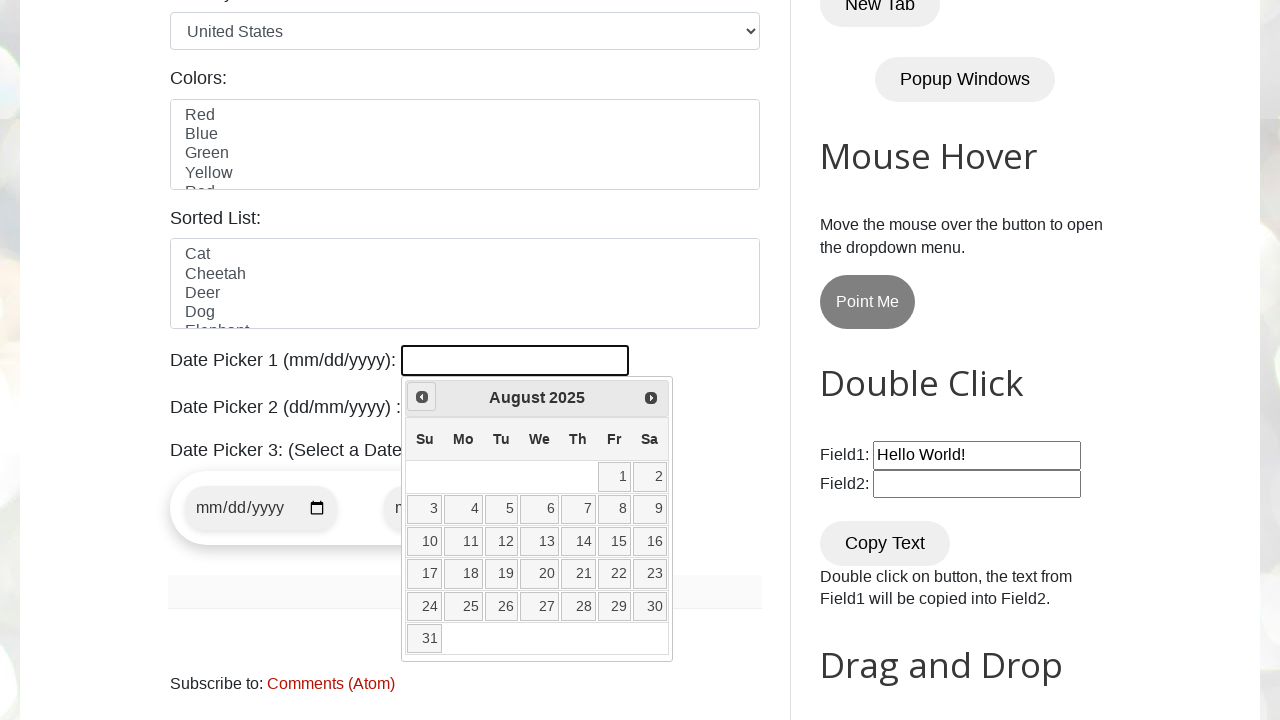

Waited 300ms for calendar to update
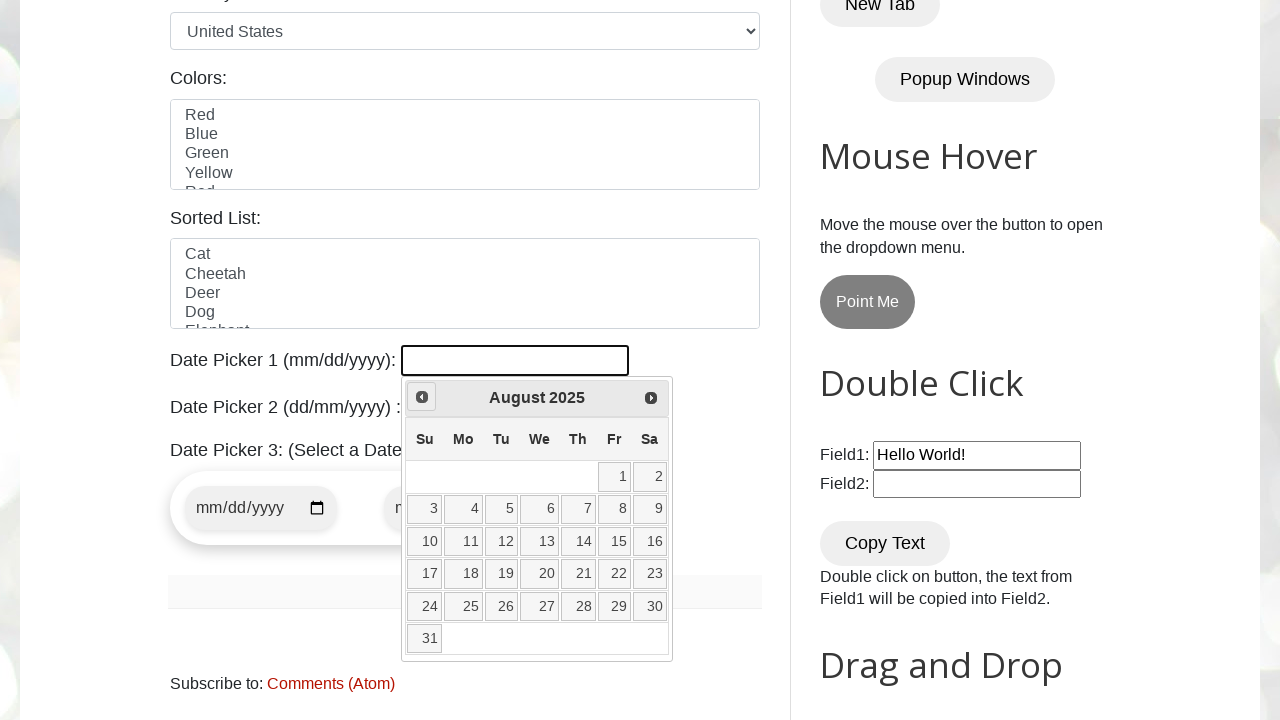

Clicked Prev button to navigate backward in calendar (currently at August 2025) at (422, 397) on span:has-text('Prev')
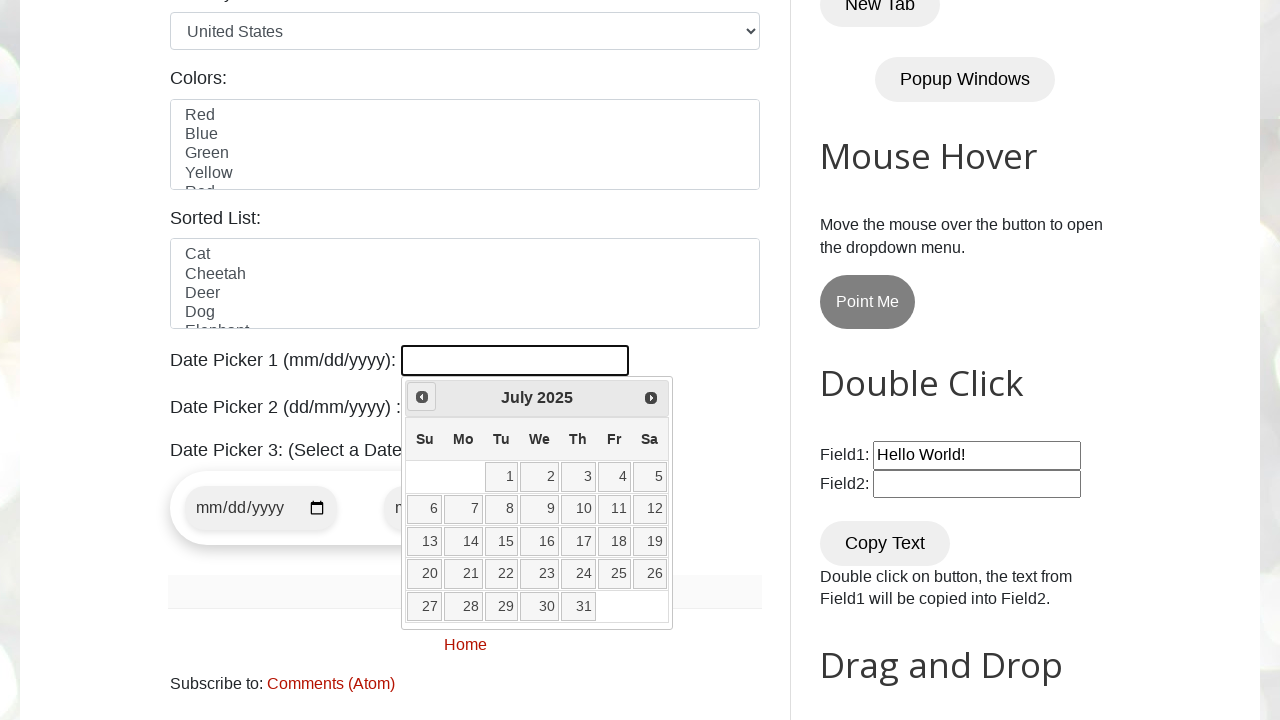

Waited 300ms for calendar to update
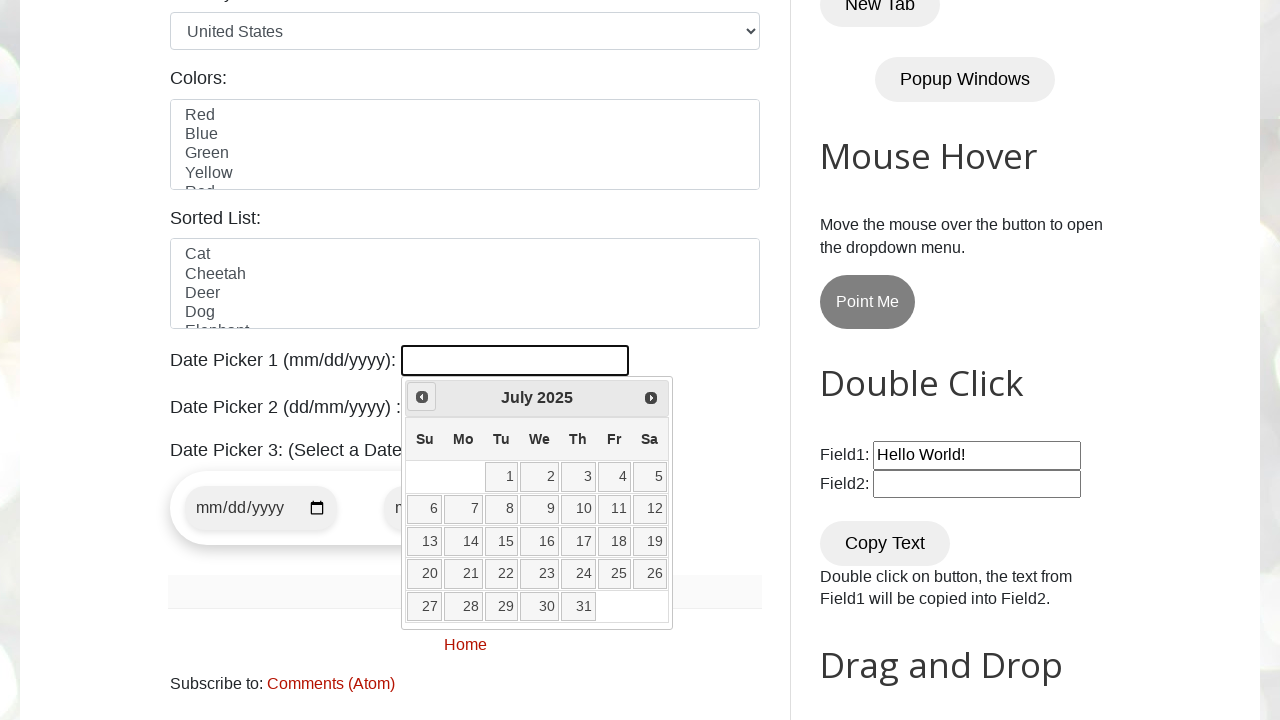

Clicked Prev button to navigate backward in calendar (currently at July 2025) at (422, 397) on span:has-text('Prev')
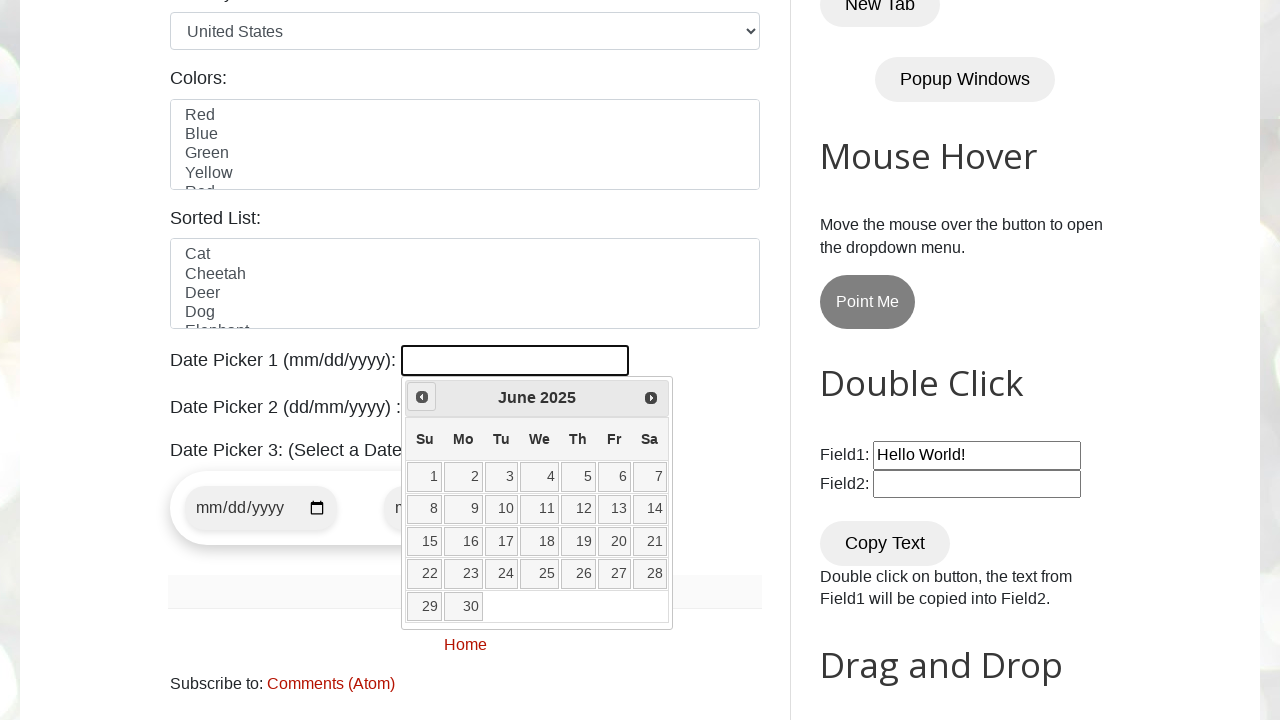

Waited 300ms for calendar to update
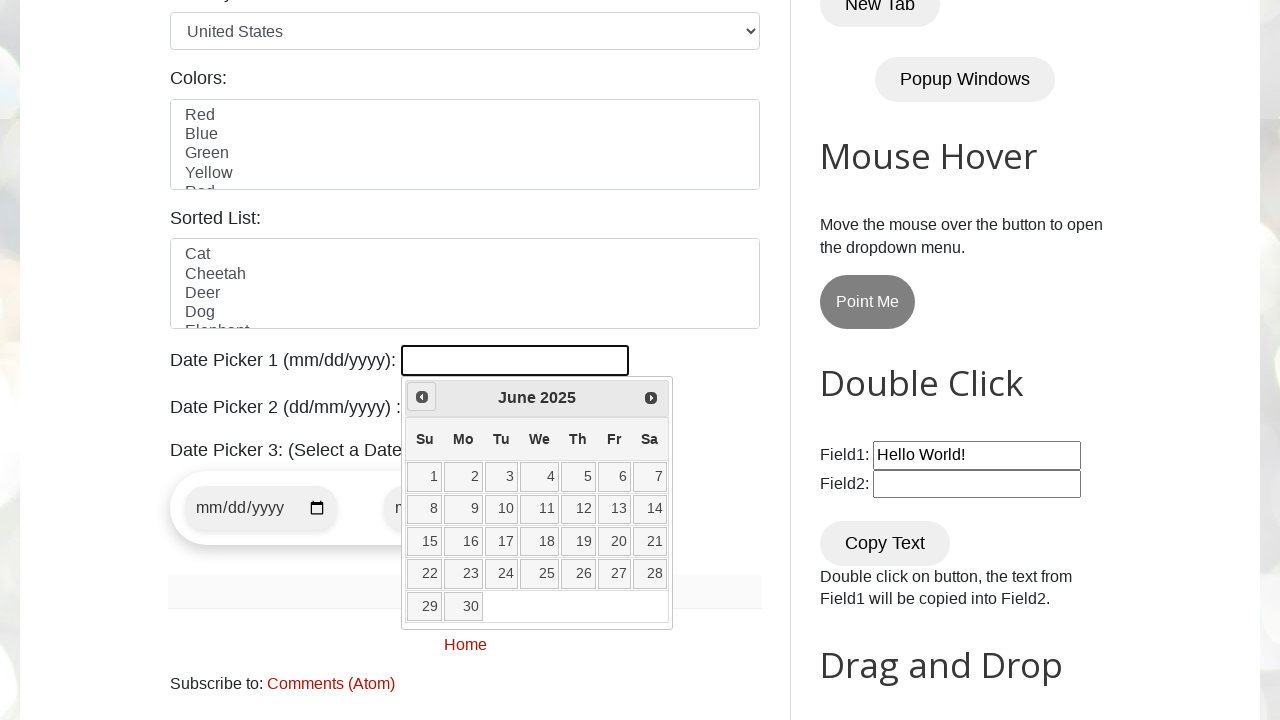

Clicked Prev button to navigate backward in calendar (currently at June 2025) at (422, 397) on span:has-text('Prev')
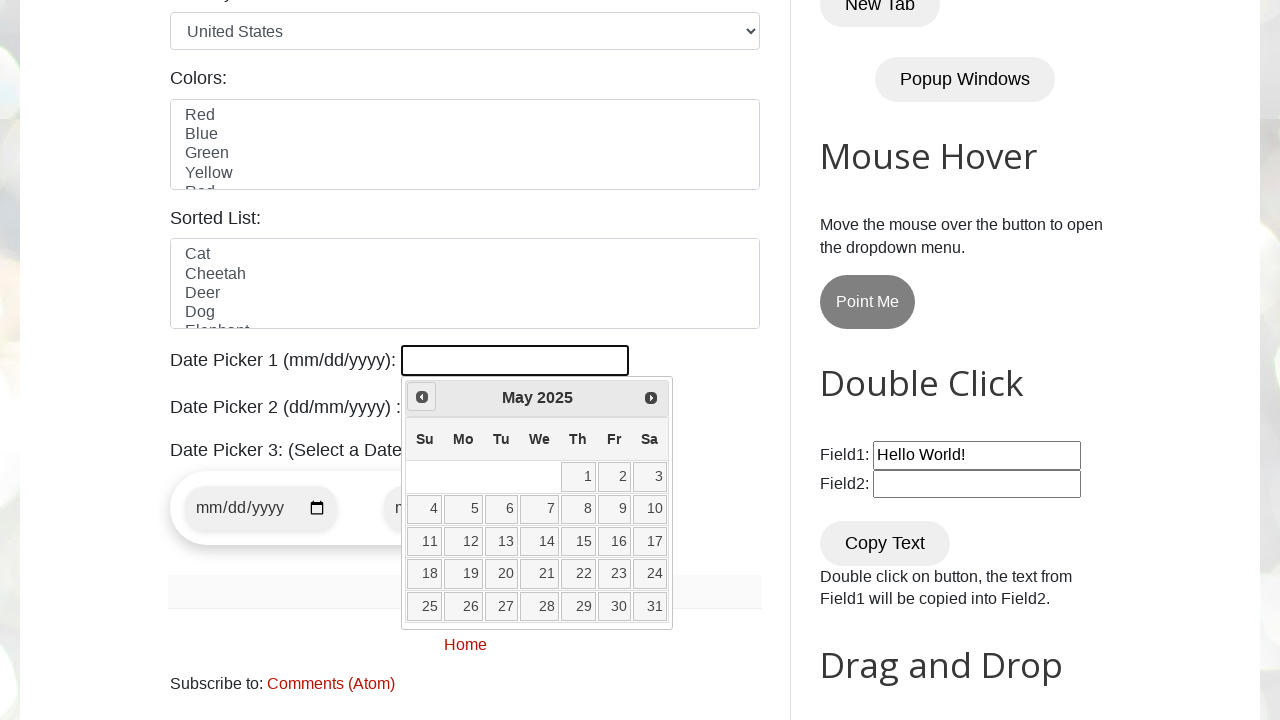

Waited 300ms for calendar to update
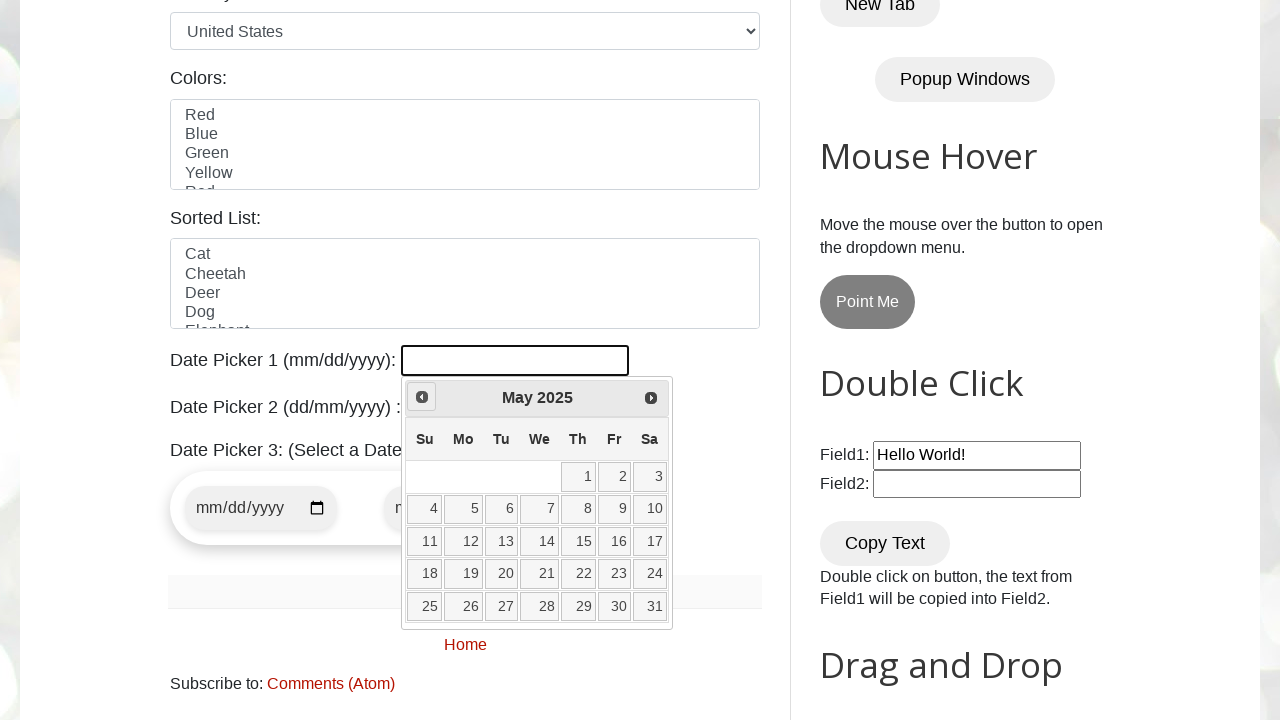

Clicked Prev button to navigate backward in calendar (currently at May 2025) at (422, 397) on span:has-text('Prev')
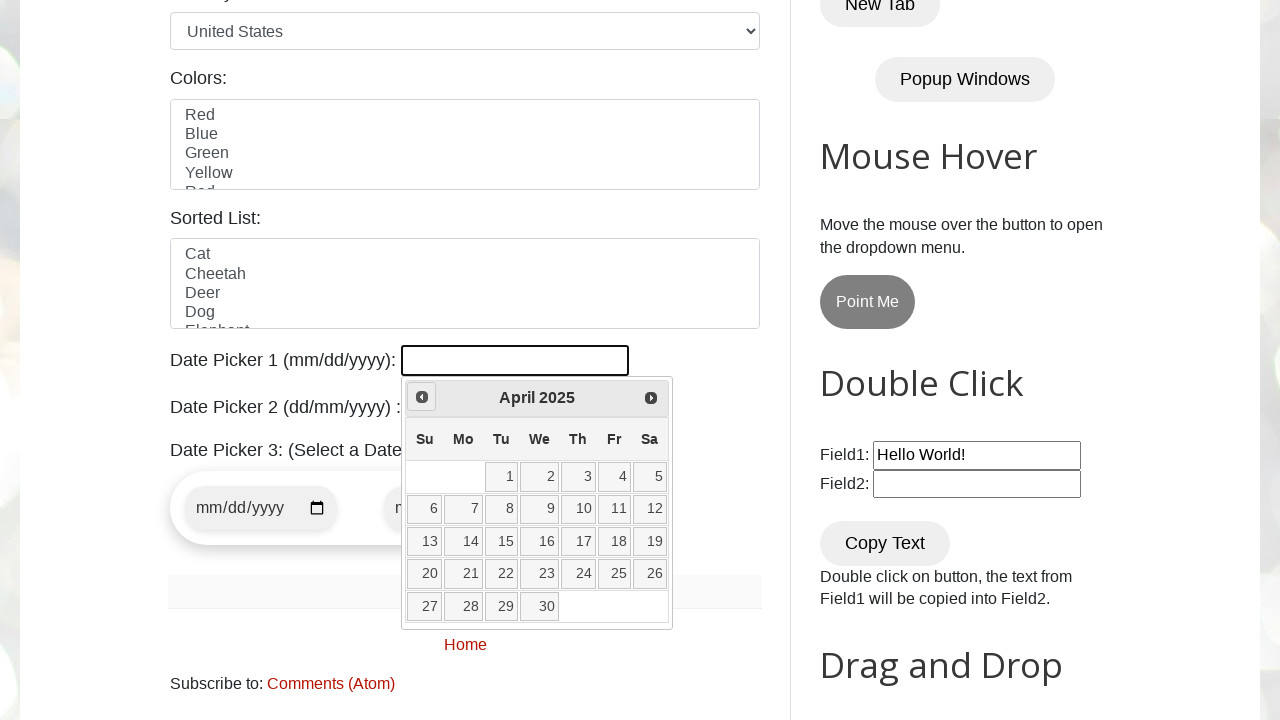

Waited 300ms for calendar to update
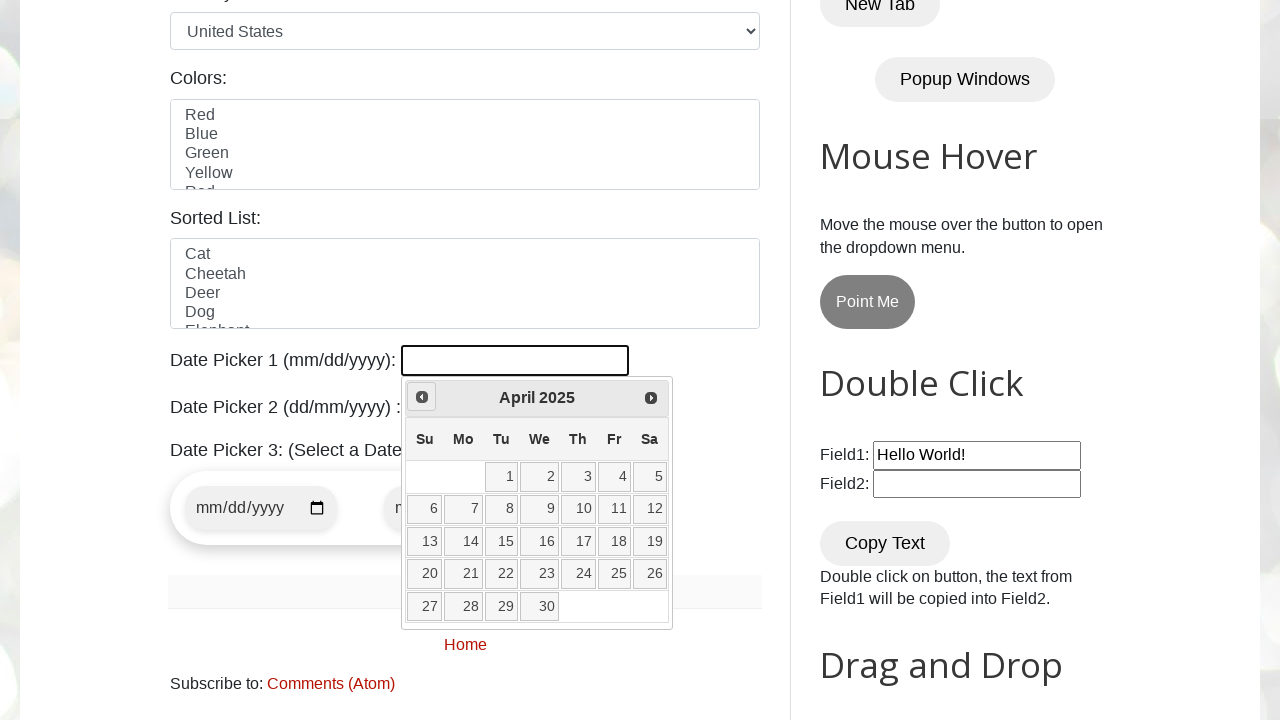

Clicked Prev button to navigate backward in calendar (currently at April 2025) at (422, 397) on span:has-text('Prev')
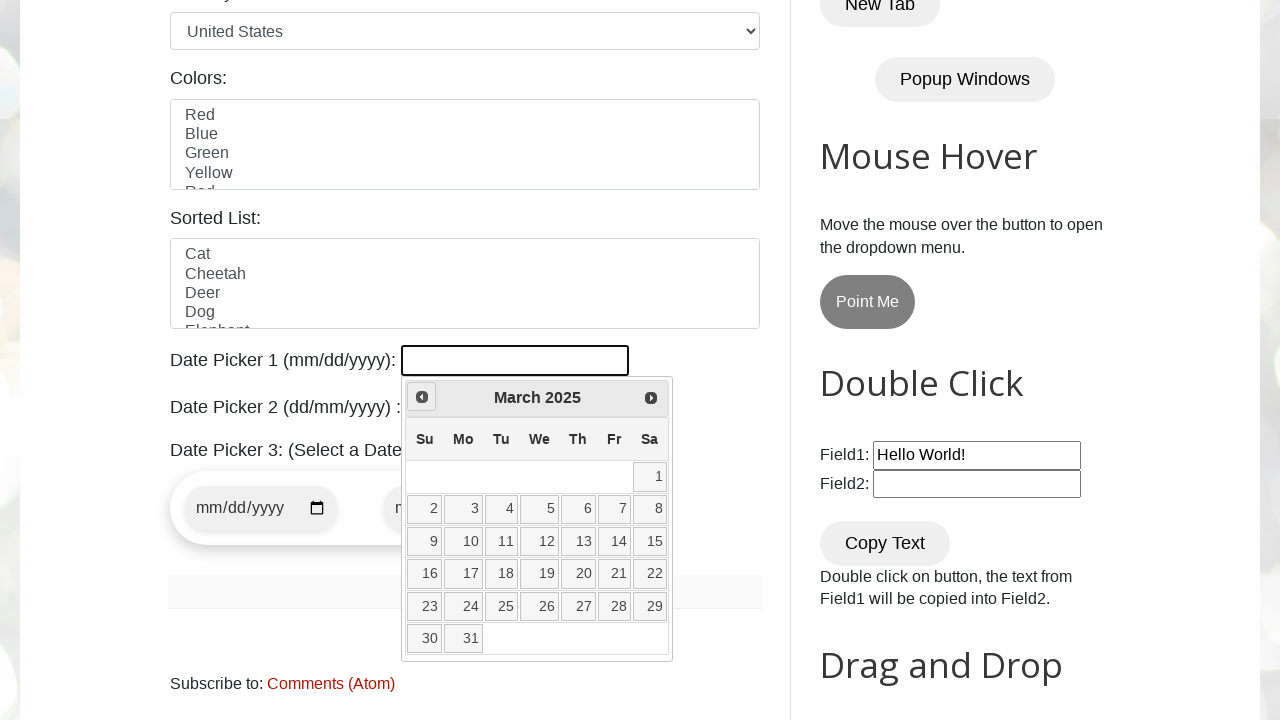

Waited 300ms for calendar to update
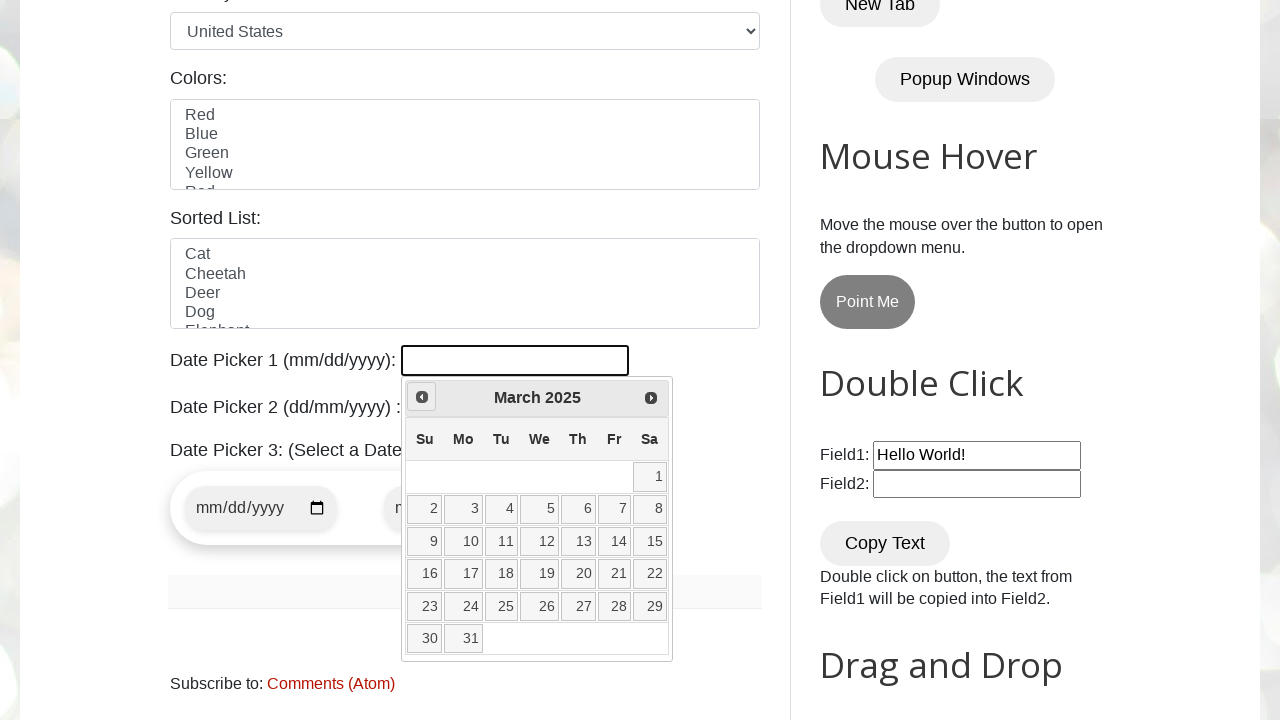

Clicked Prev button to navigate backward in calendar (currently at March 2025) at (422, 397) on span:has-text('Prev')
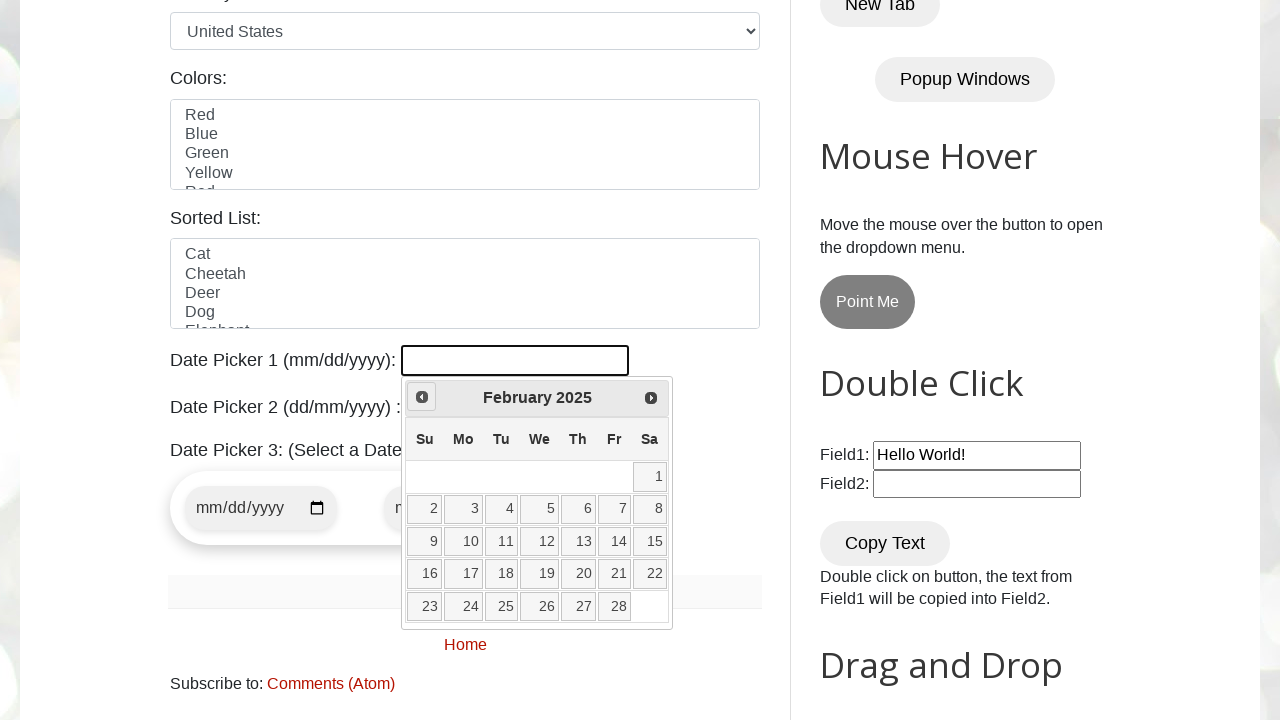

Waited 300ms for calendar to update
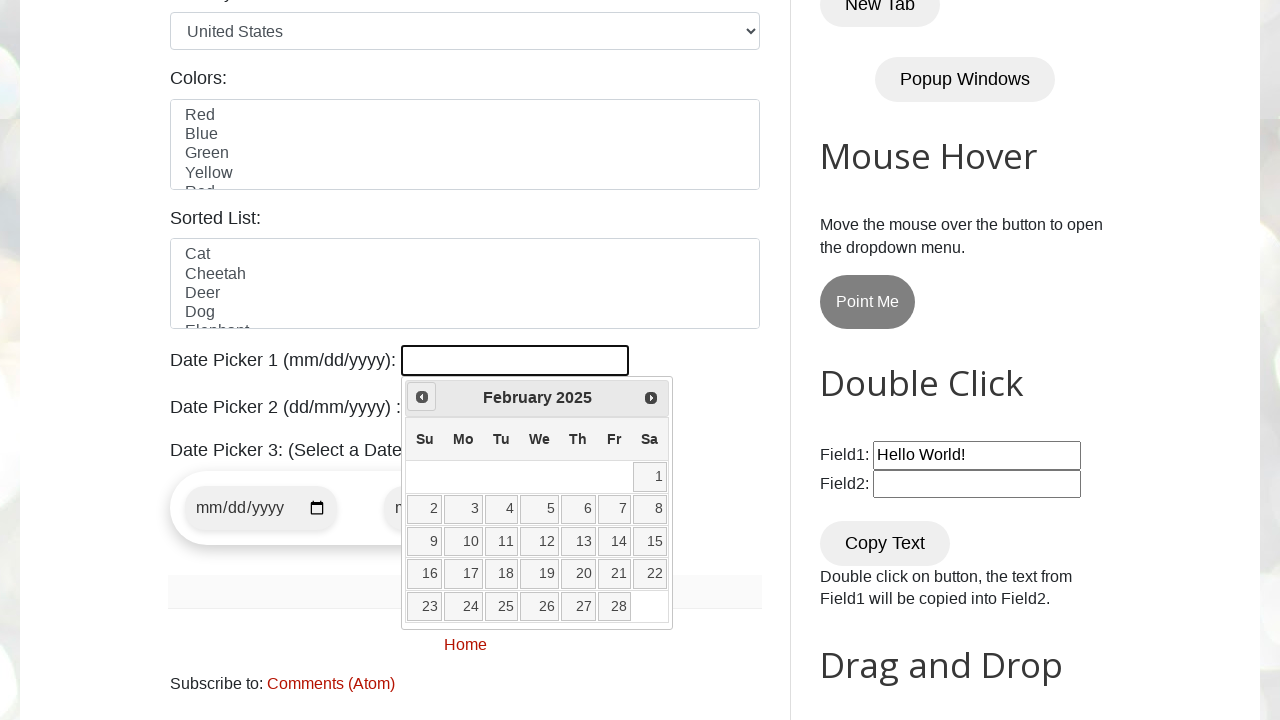

Clicked Prev button to navigate backward in calendar (currently at February 2025) at (422, 397) on span:has-text('Prev')
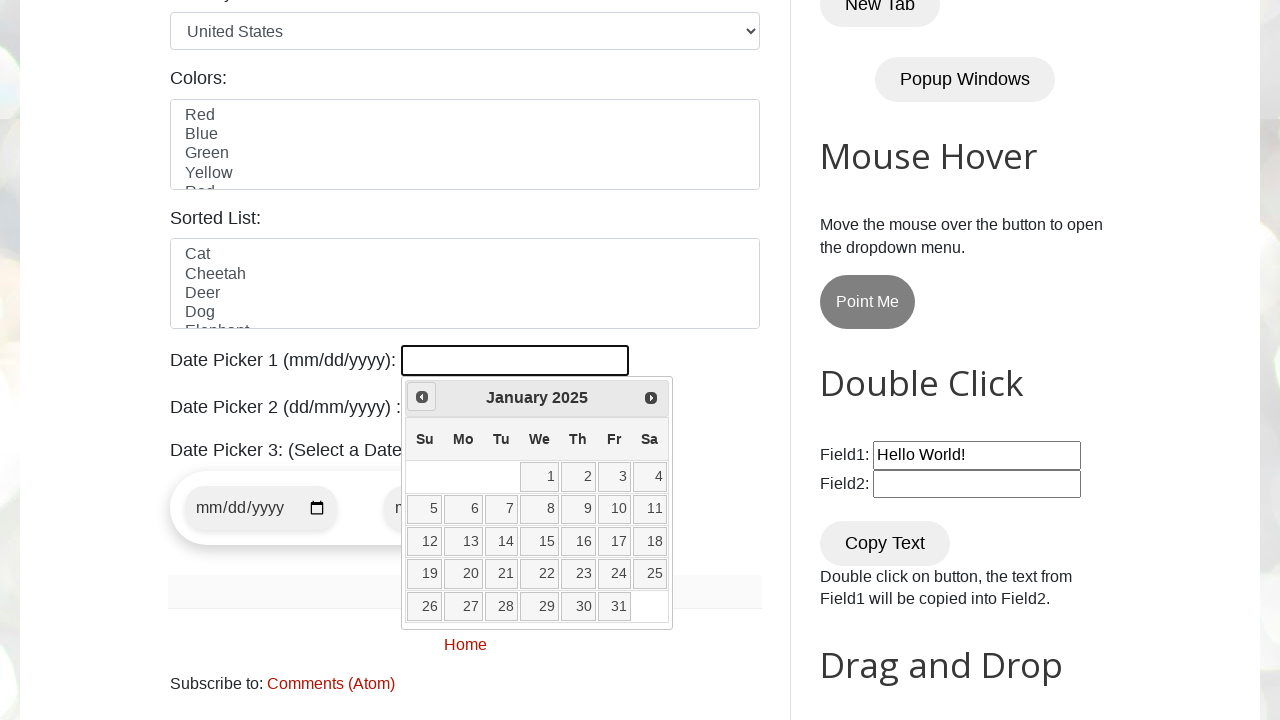

Waited 300ms for calendar to update
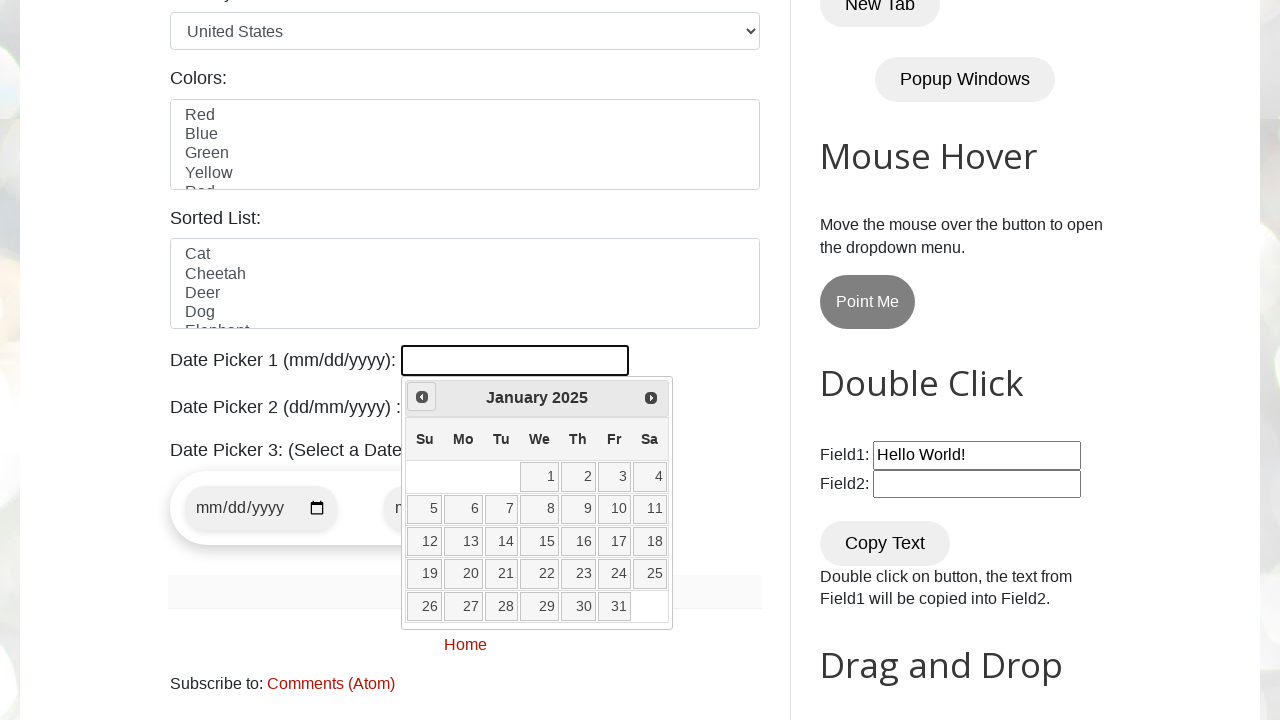

Clicked Prev button to navigate backward in calendar (currently at January 2025) at (422, 397) on span:has-text('Prev')
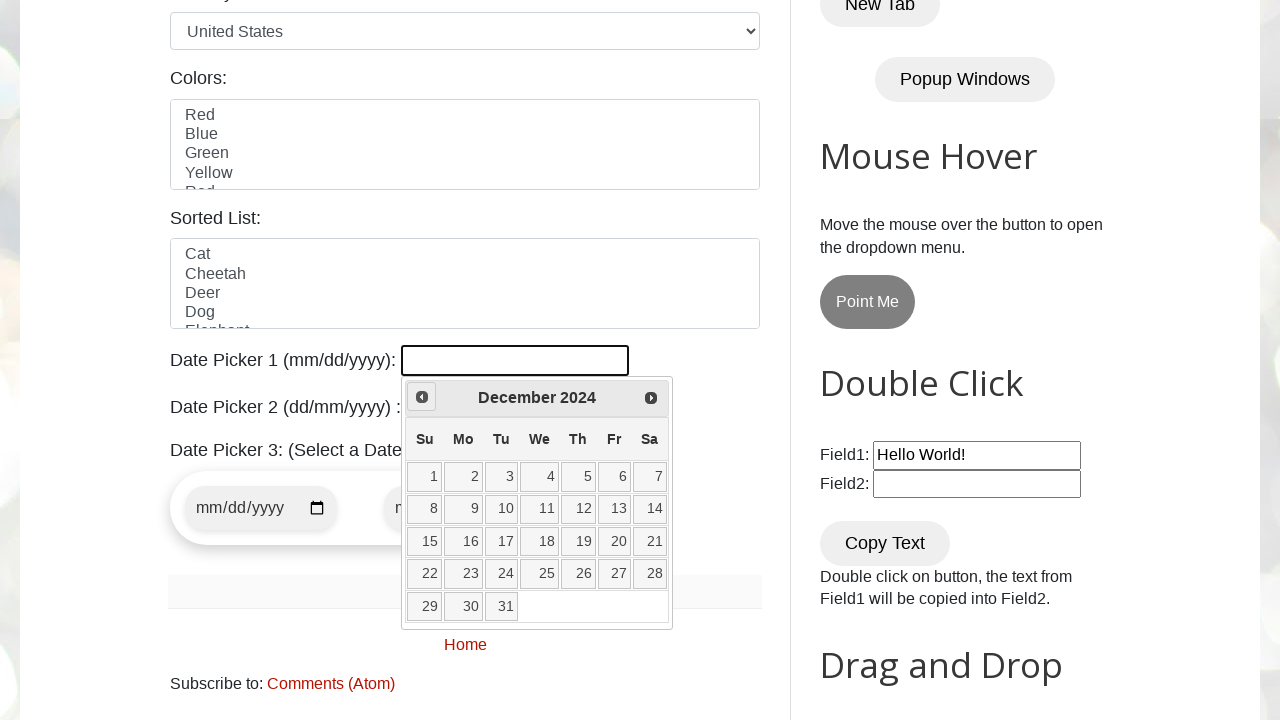

Waited 300ms for calendar to update
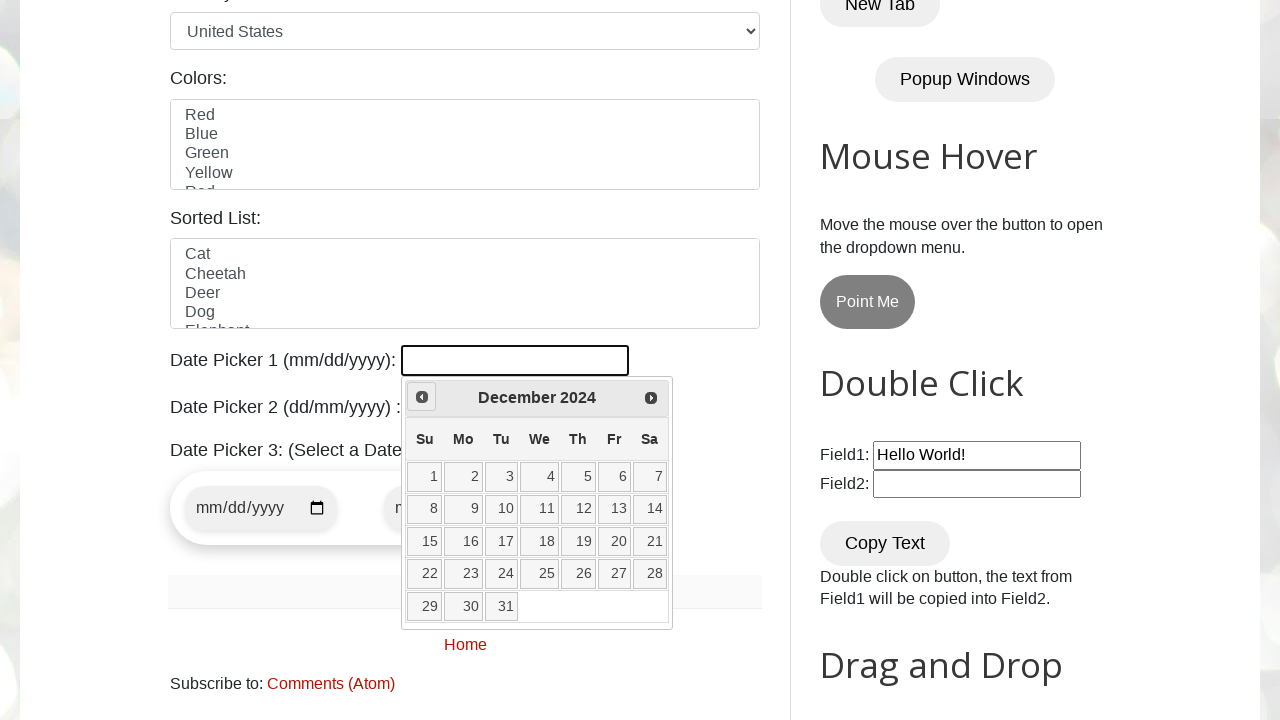

Clicked Prev button to navigate backward in calendar (currently at December 2024) at (422, 397) on span:has-text('Prev')
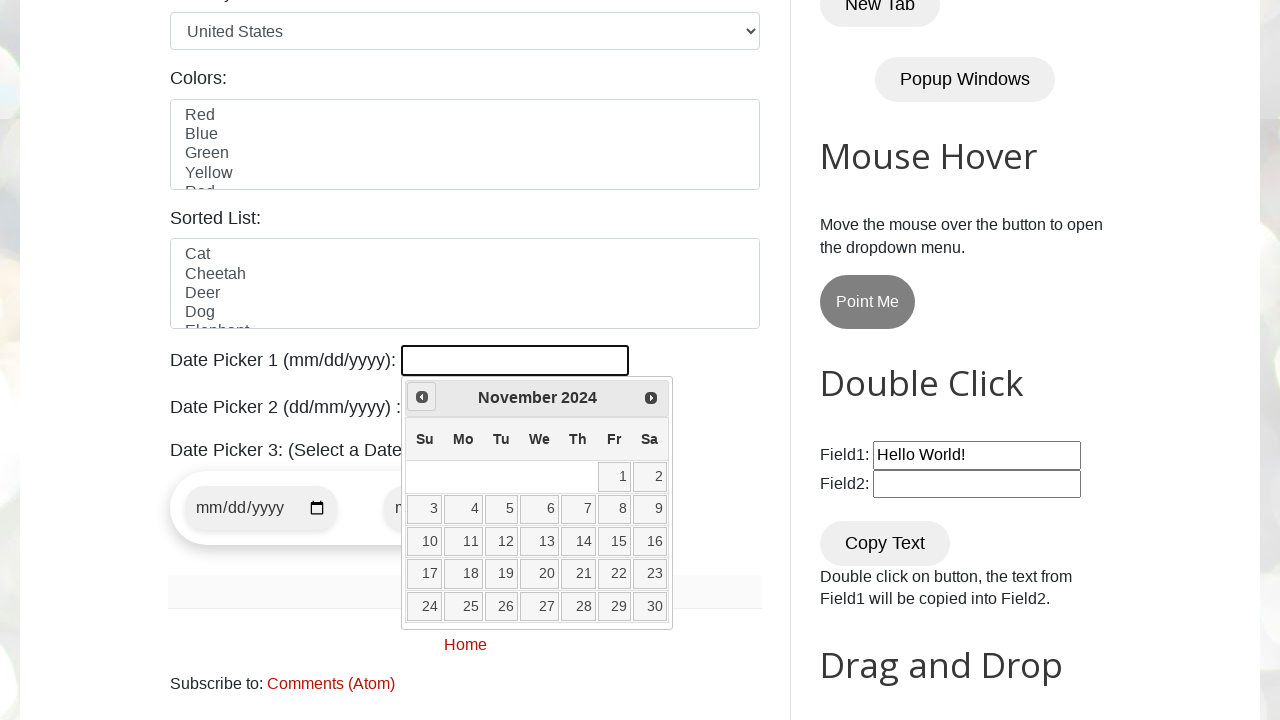

Waited 300ms for calendar to update
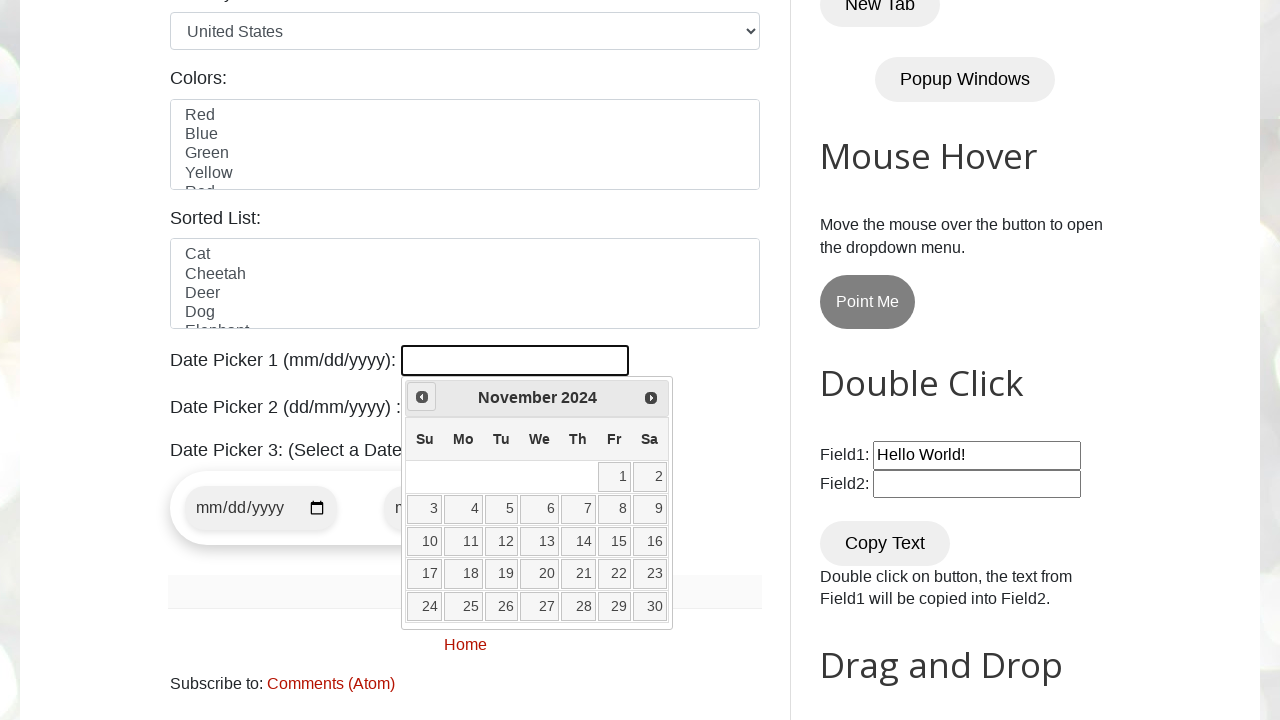

Clicked Prev button to navigate backward in calendar (currently at November 2024) at (422, 397) on span:has-text('Prev')
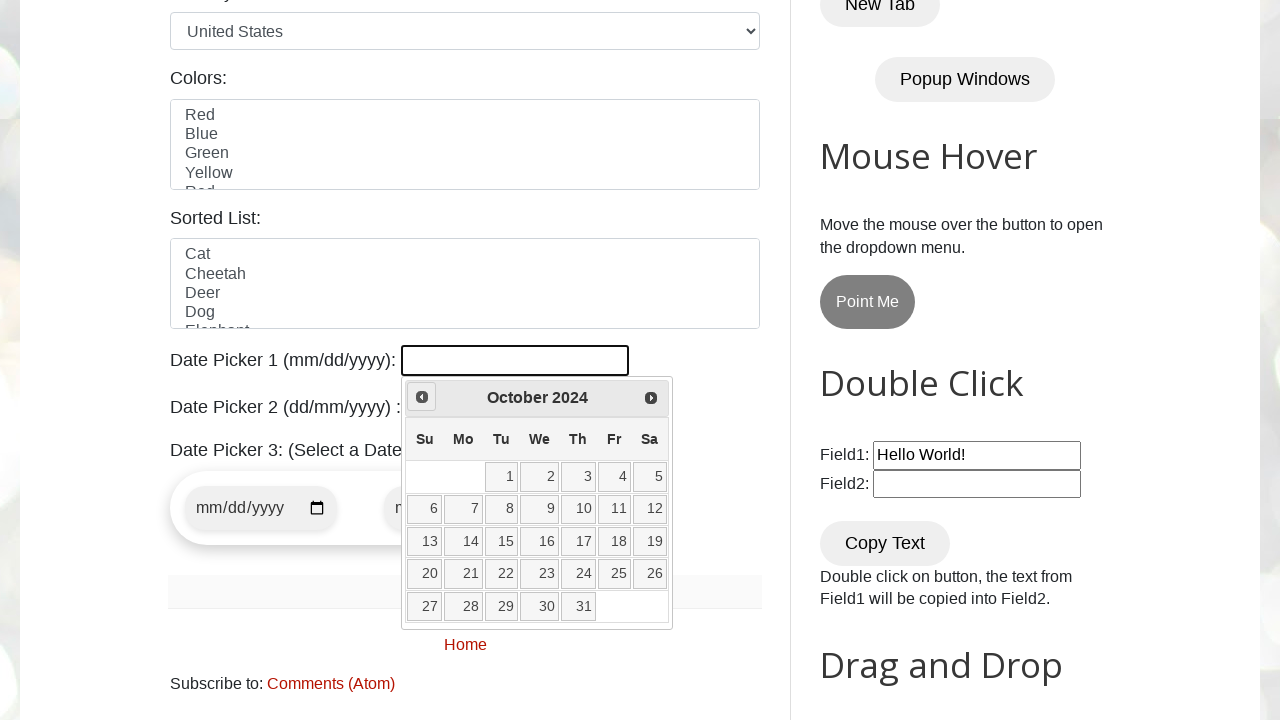

Waited 300ms for calendar to update
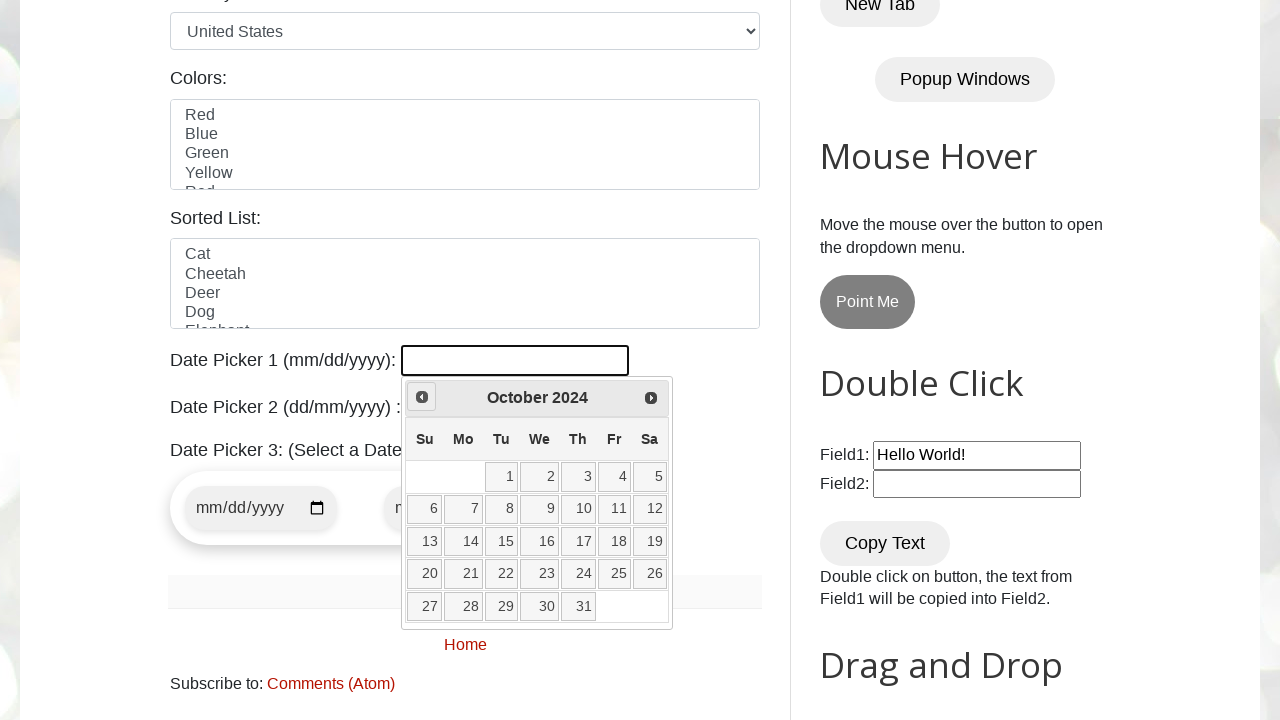

Clicked Prev button to navigate backward in calendar (currently at October 2024) at (422, 397) on span:has-text('Prev')
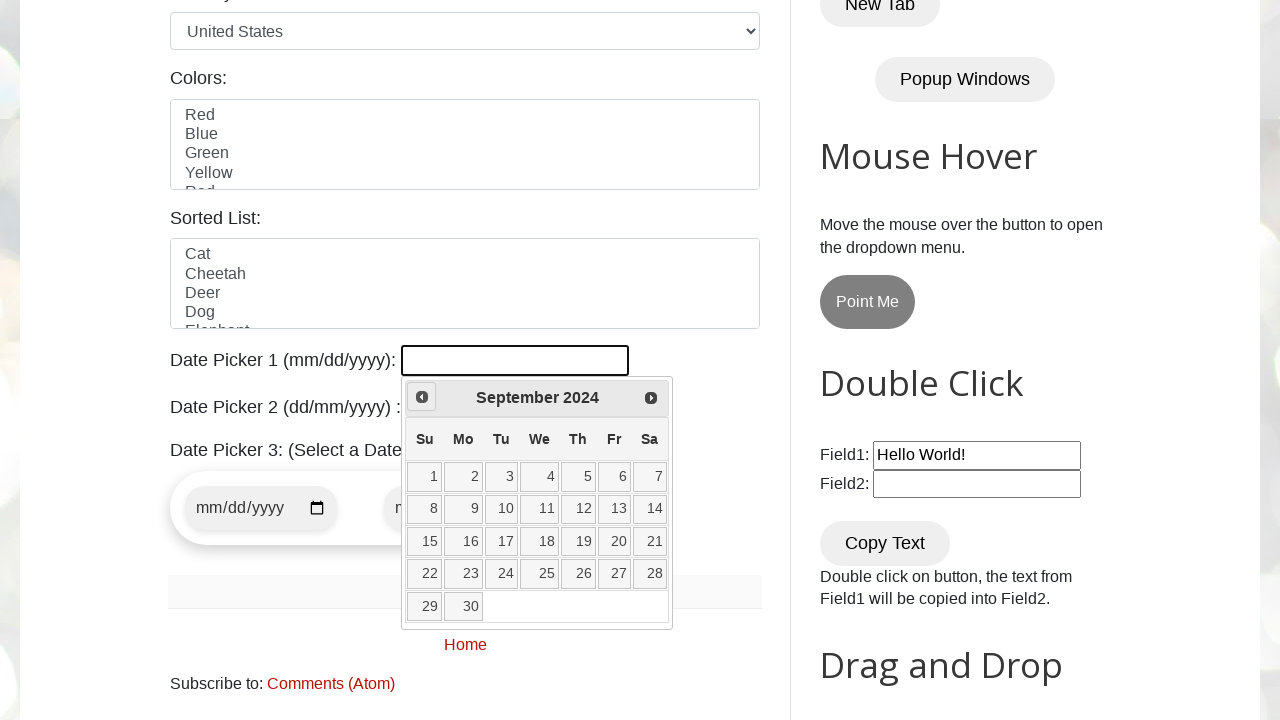

Waited 300ms for calendar to update
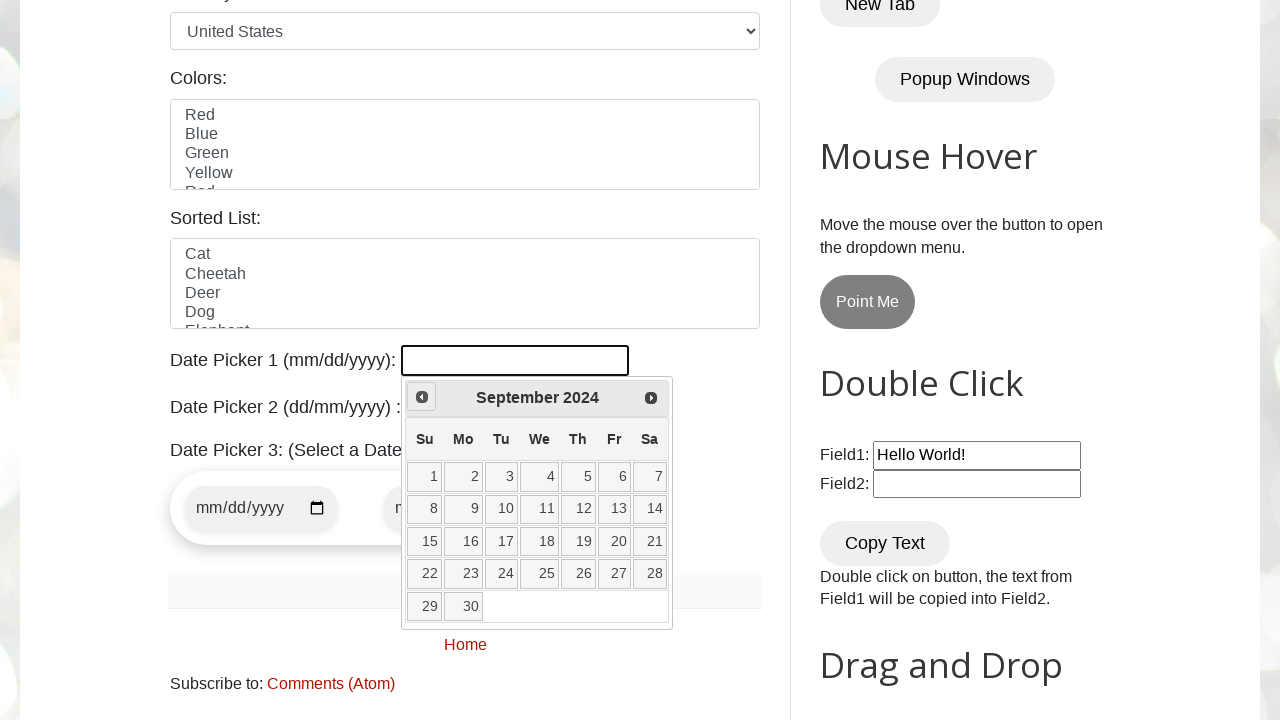

Clicked Prev button to navigate backward in calendar (currently at September 2024) at (422, 397) on span:has-text('Prev')
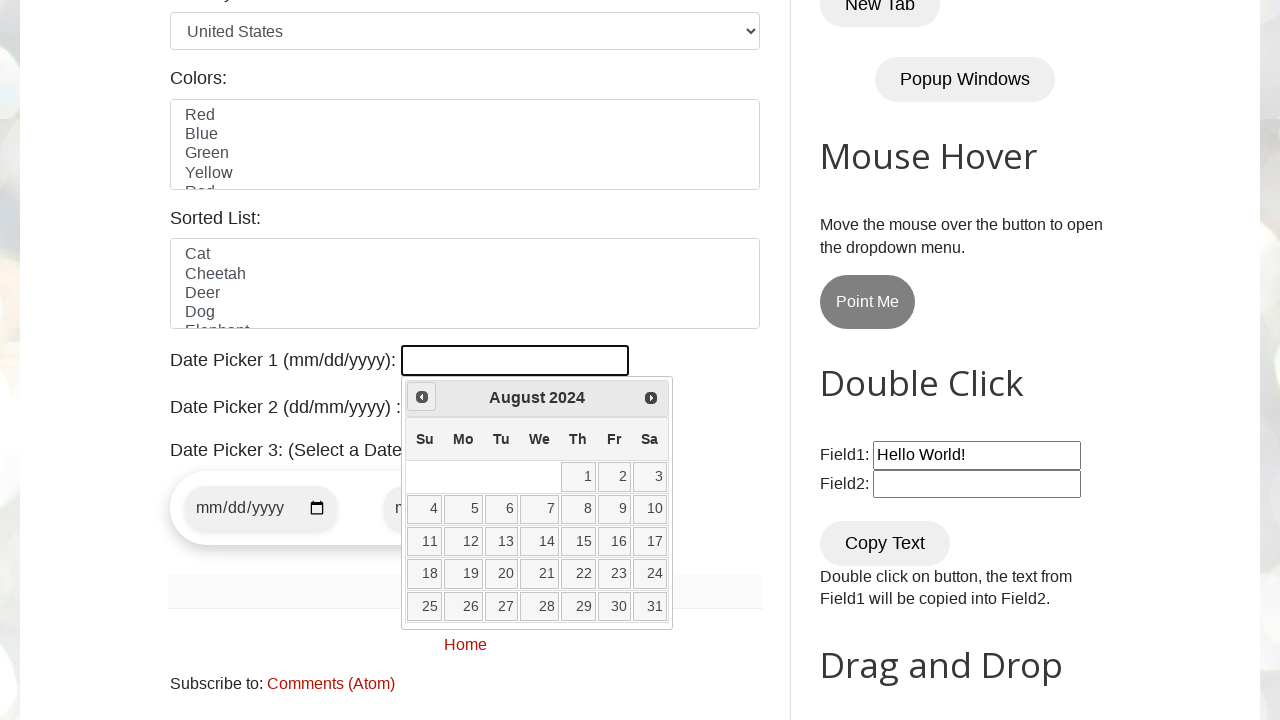

Waited 300ms for calendar to update
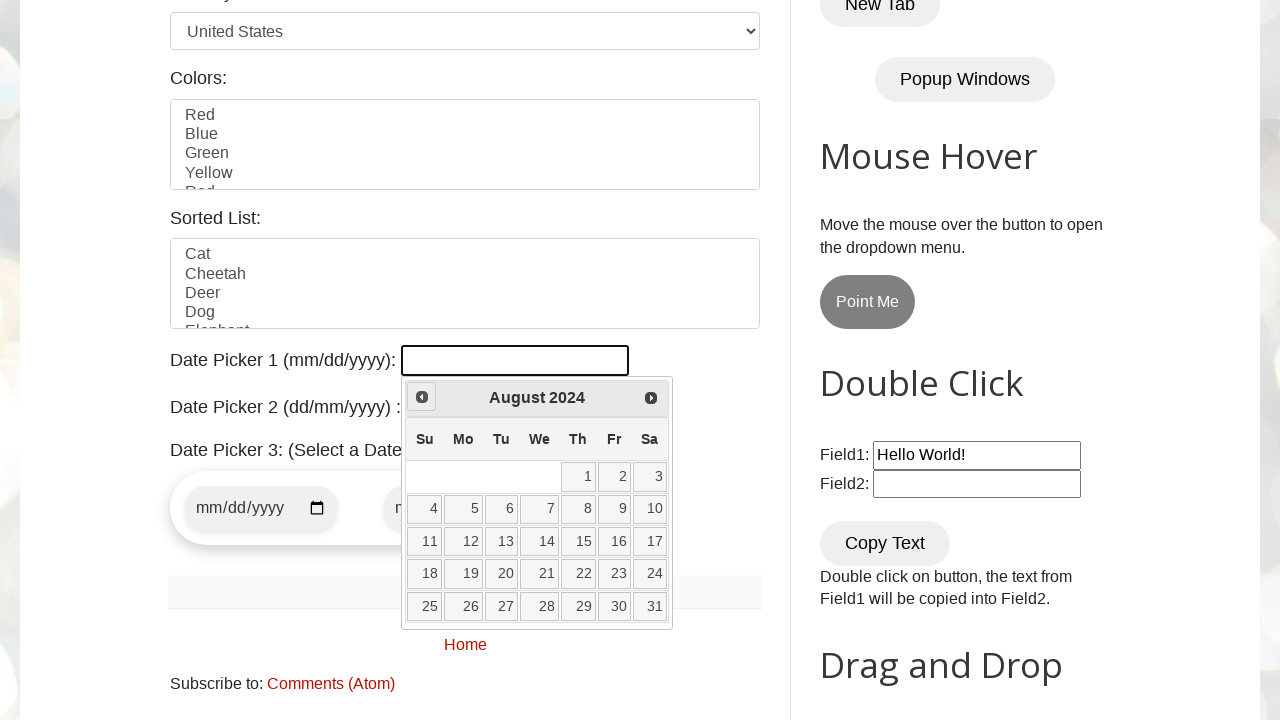

Clicked Prev button to navigate backward in calendar (currently at August 2024) at (422, 397) on span:has-text('Prev')
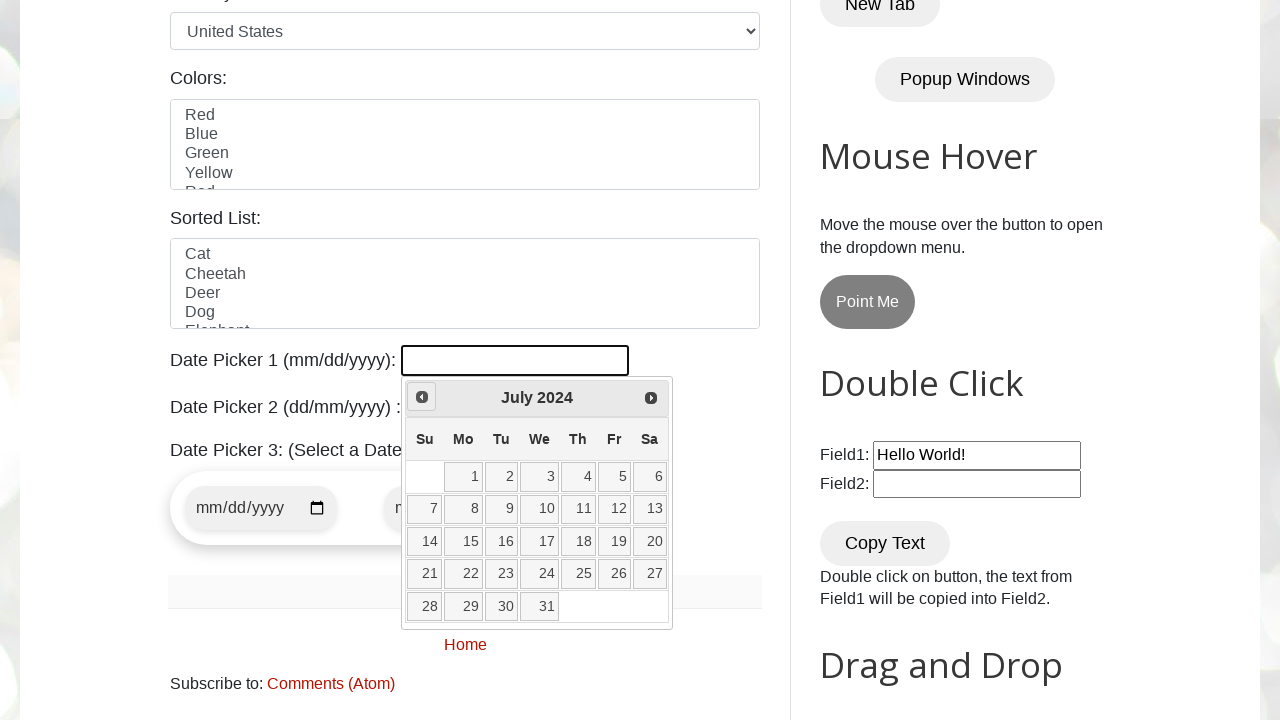

Waited 300ms for calendar to update
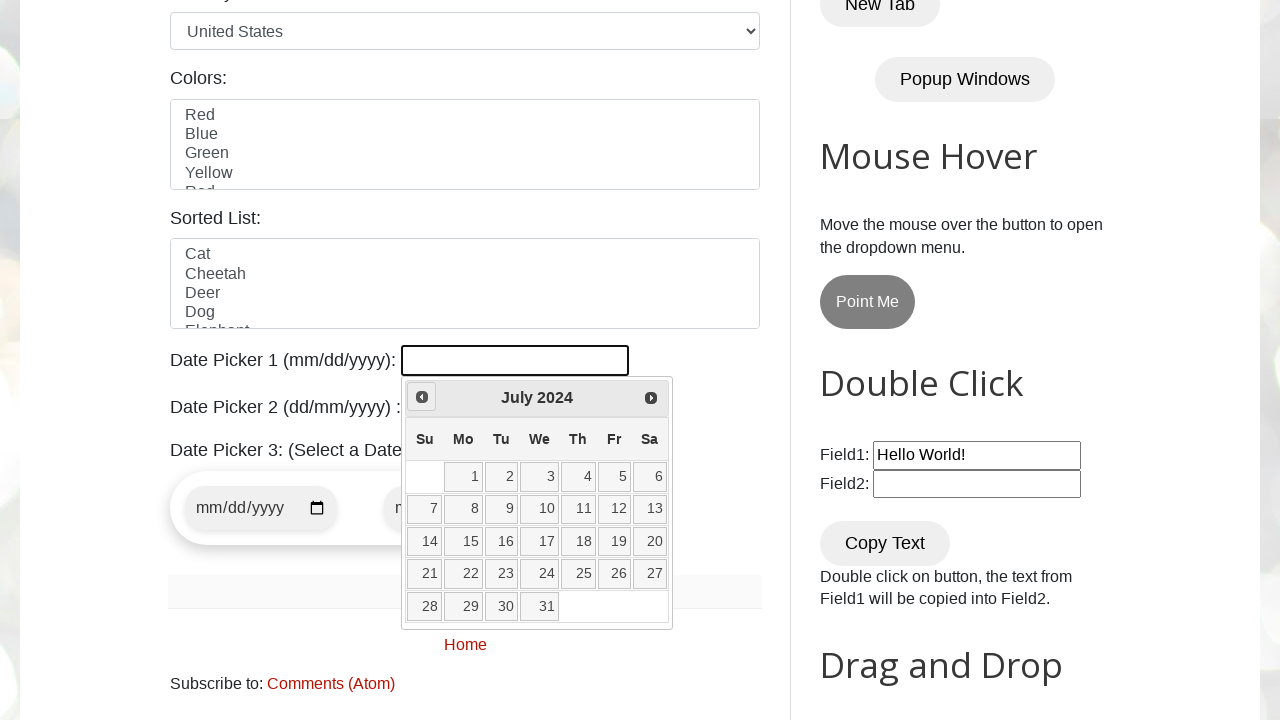

Clicked Prev button to navigate backward in calendar (currently at July 2024) at (422, 397) on span:has-text('Prev')
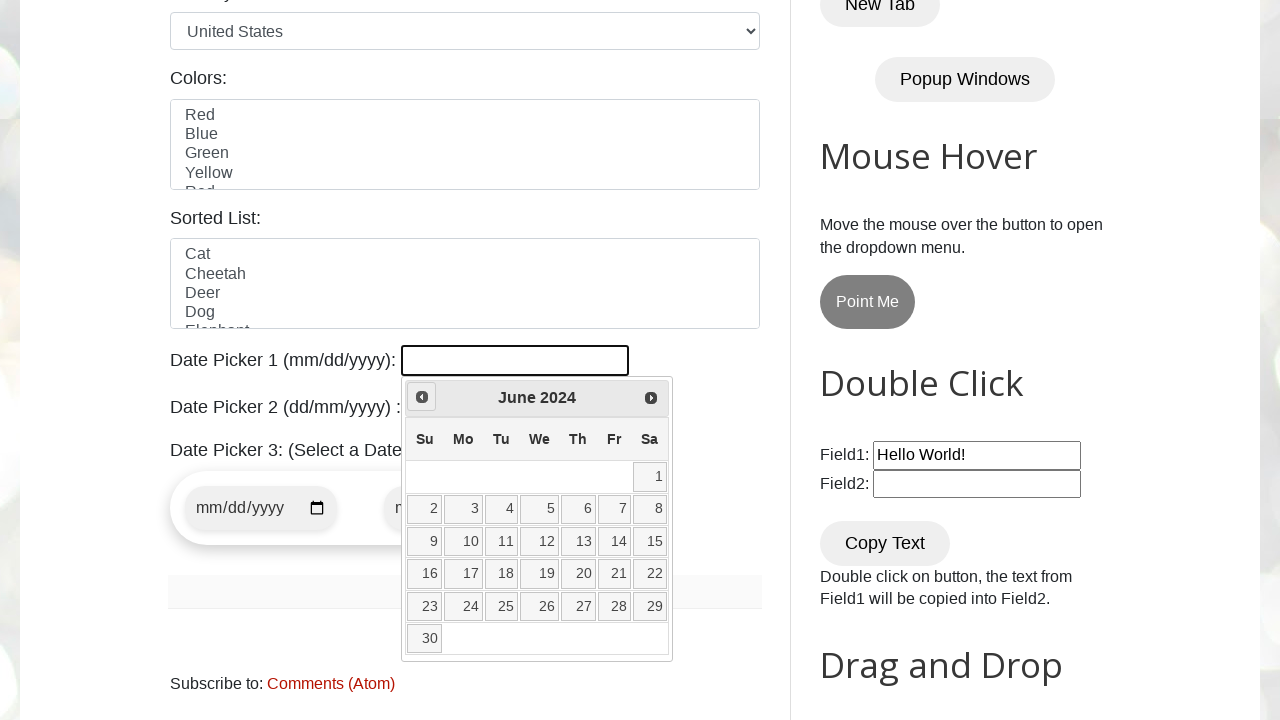

Waited 300ms for calendar to update
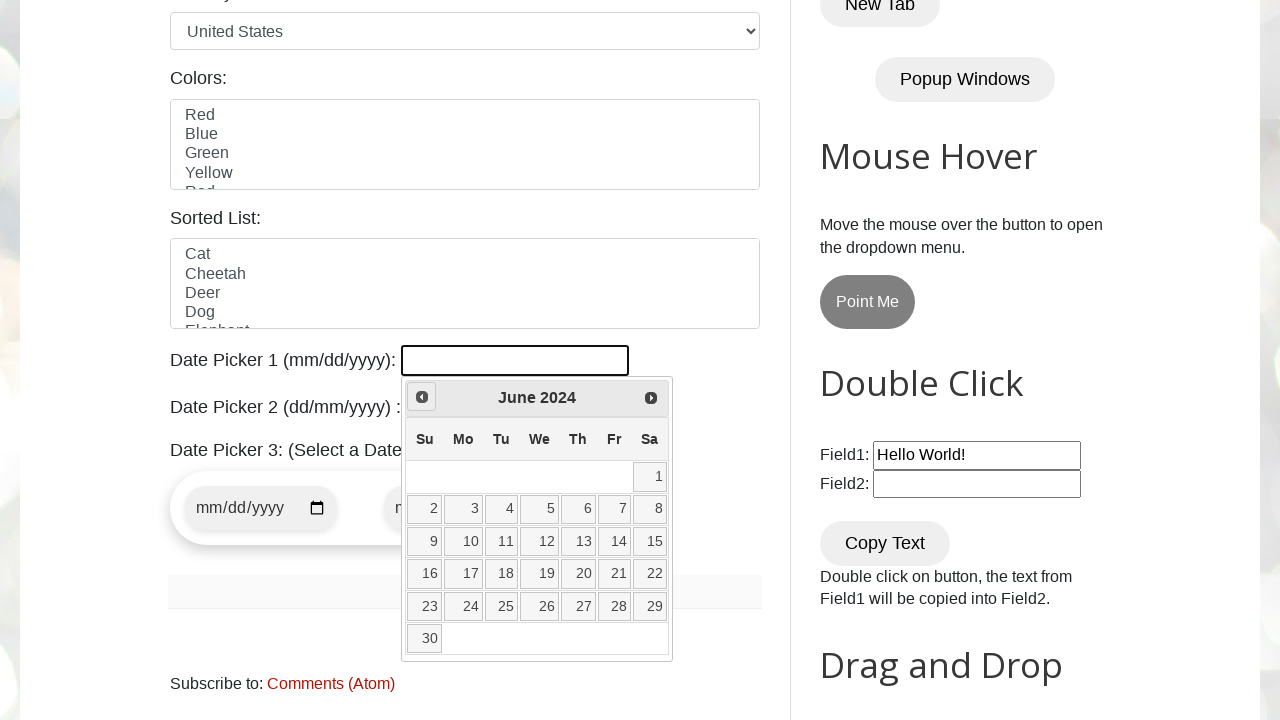

Clicked Prev button to navigate backward in calendar (currently at June 2024) at (422, 397) on span:has-text('Prev')
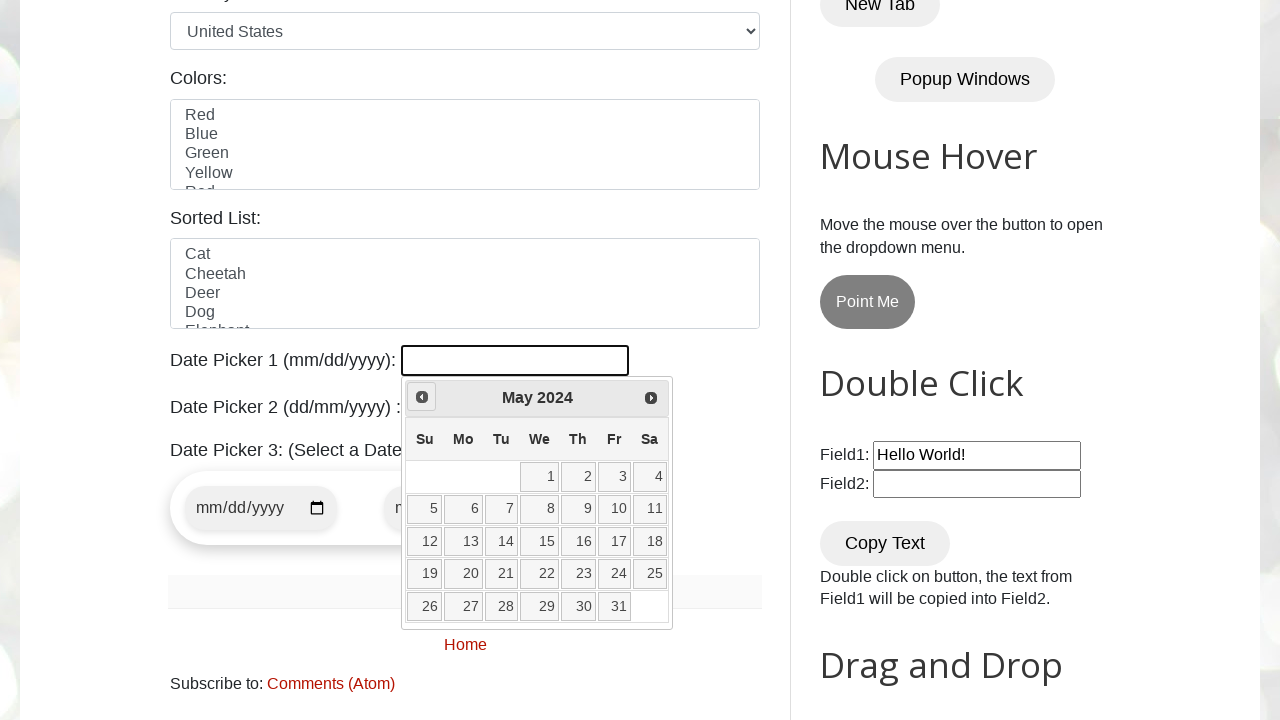

Waited 300ms for calendar to update
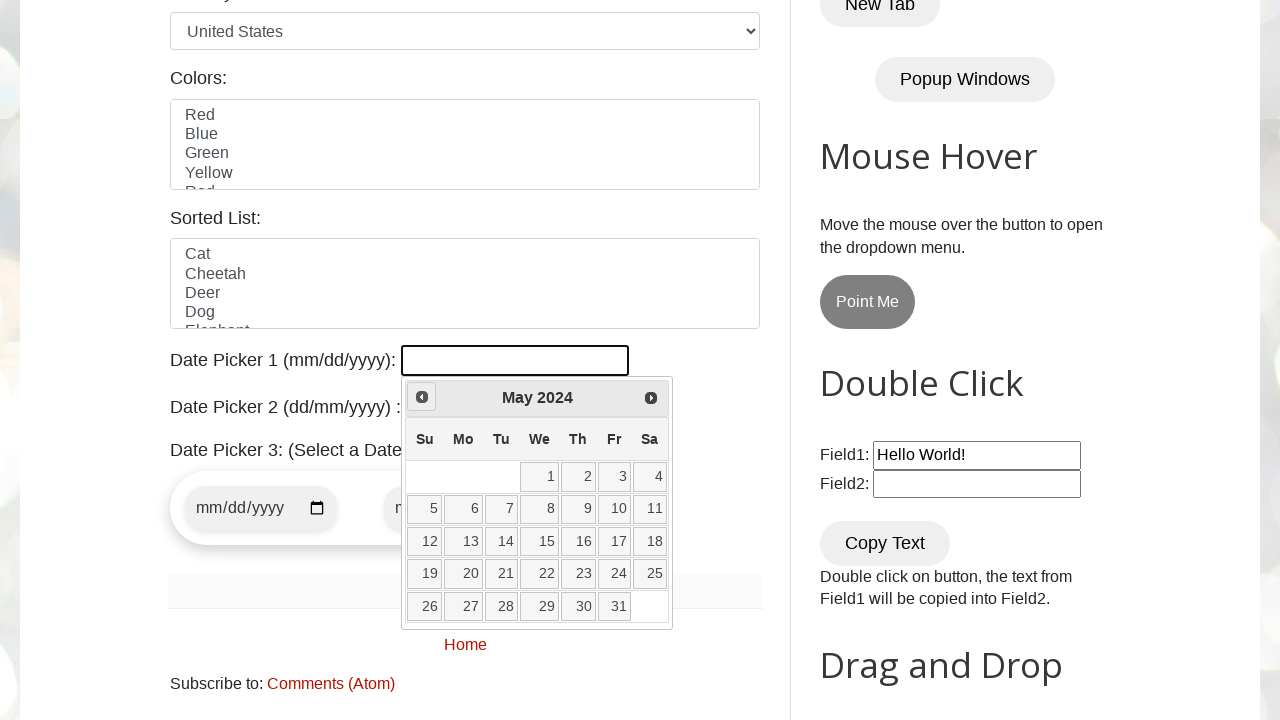

Clicked Prev button to navigate backward in calendar (currently at May 2024) at (422, 397) on span:has-text('Prev')
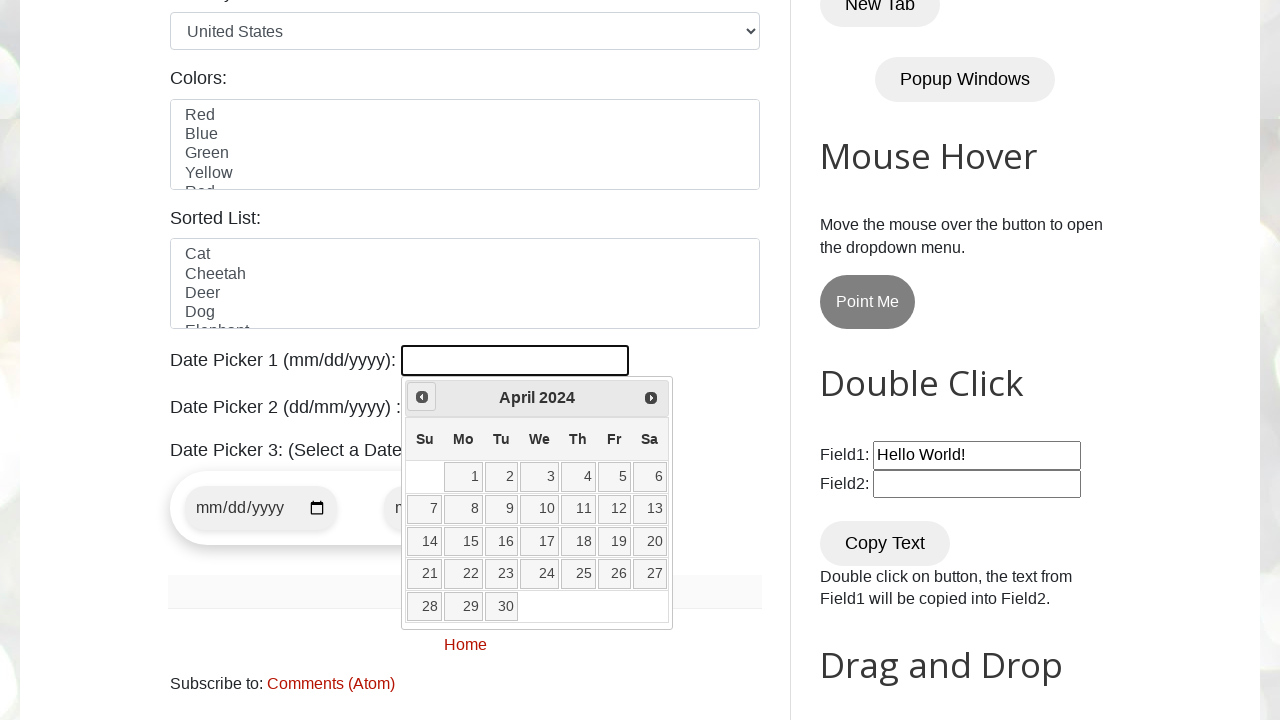

Waited 300ms for calendar to update
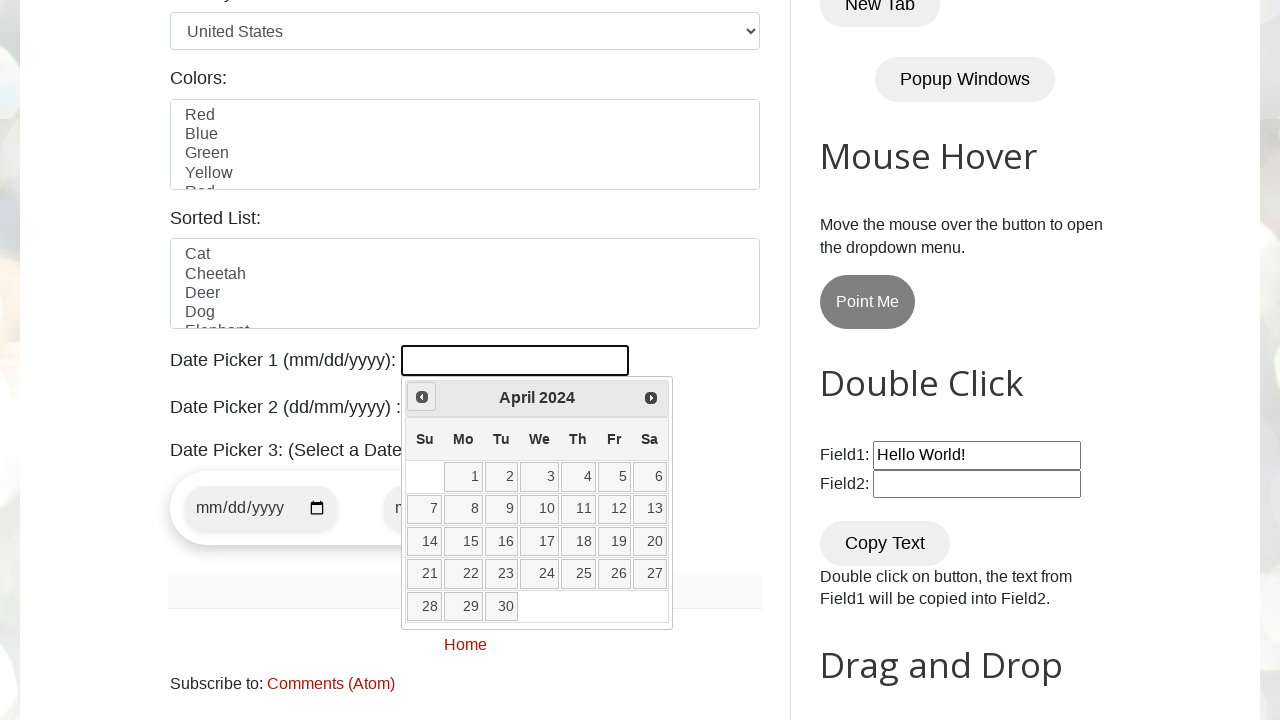

Clicked Prev button to navigate backward in calendar (currently at April 2024) at (422, 397) on span:has-text('Prev')
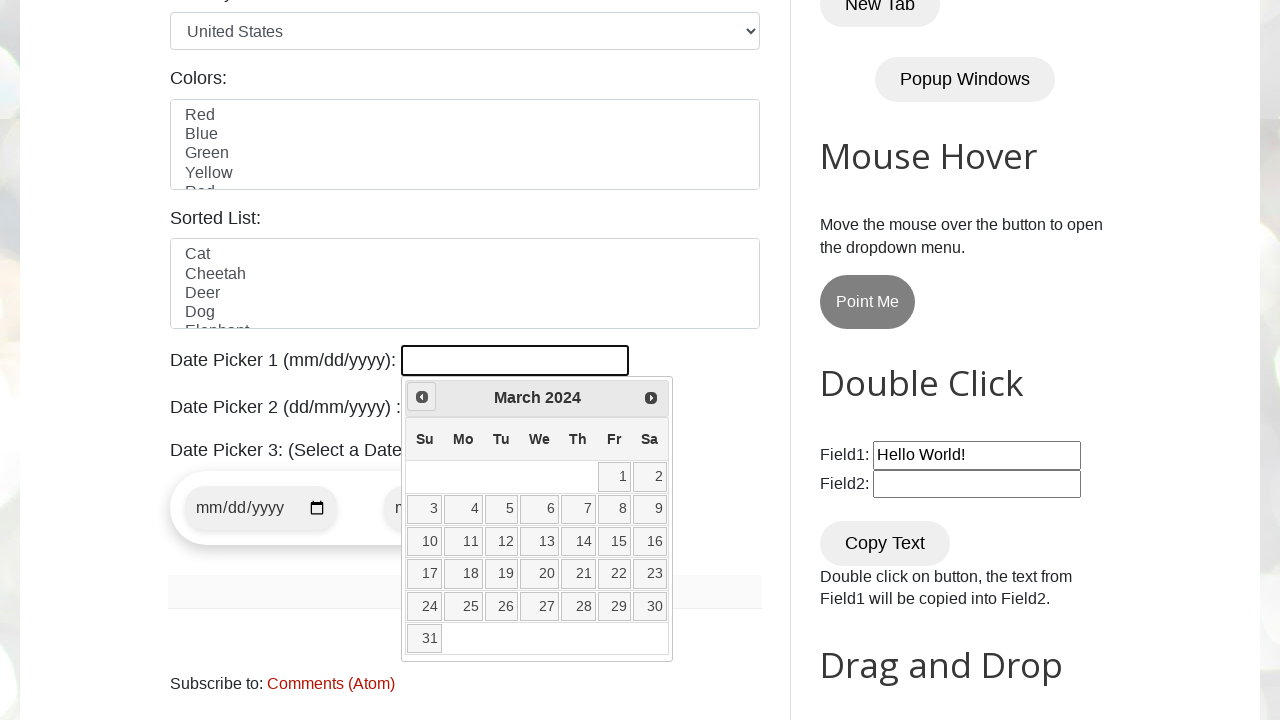

Waited 300ms for calendar to update
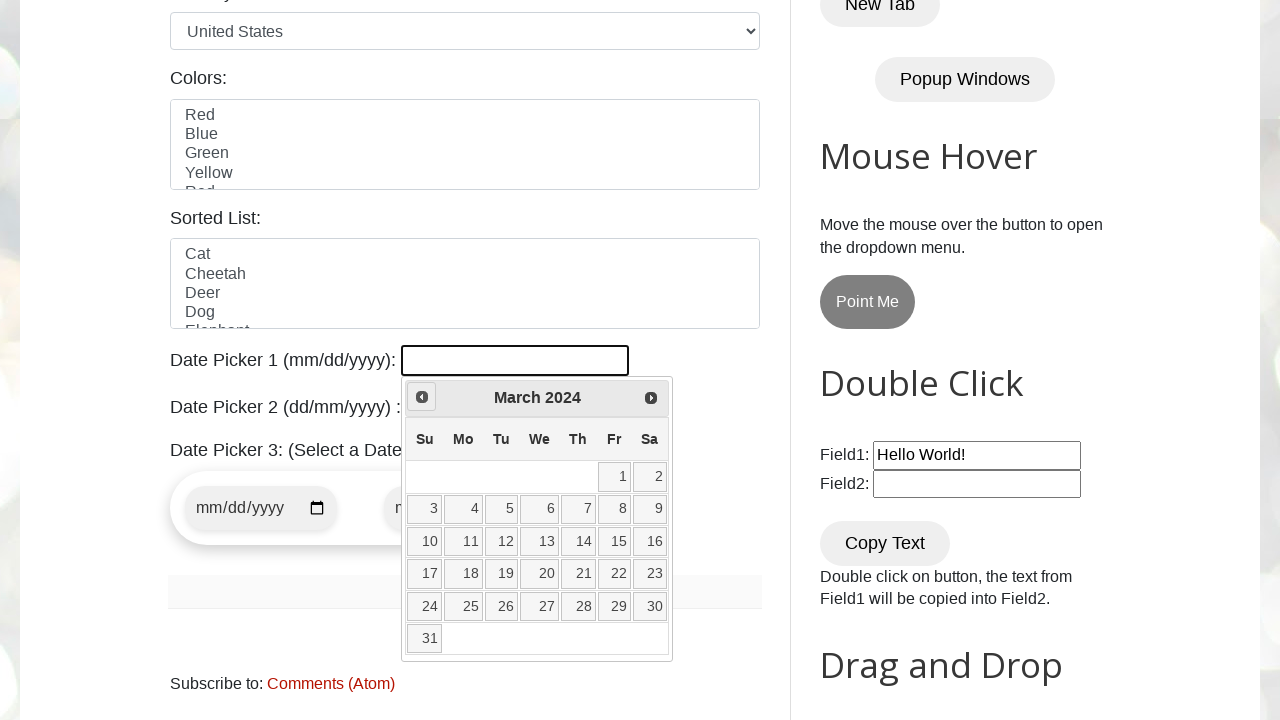

Clicked Prev button to navigate backward in calendar (currently at March 2024) at (422, 397) on span:has-text('Prev')
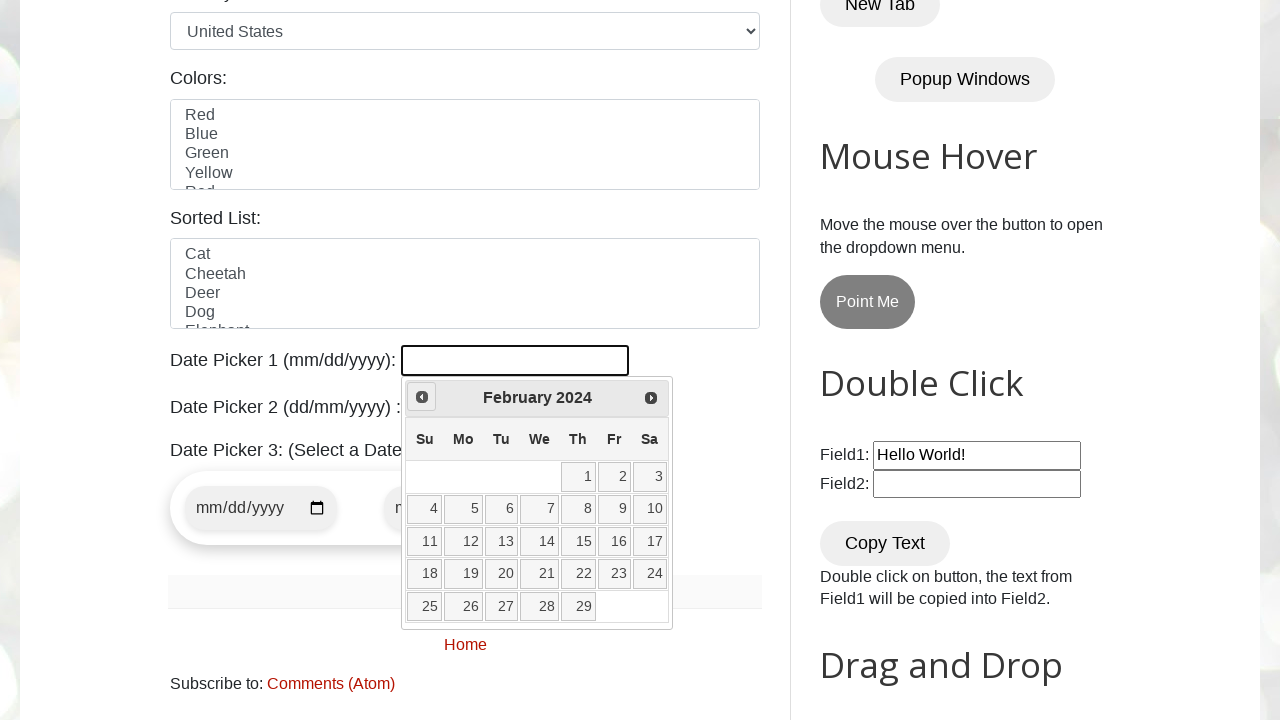

Waited 300ms for calendar to update
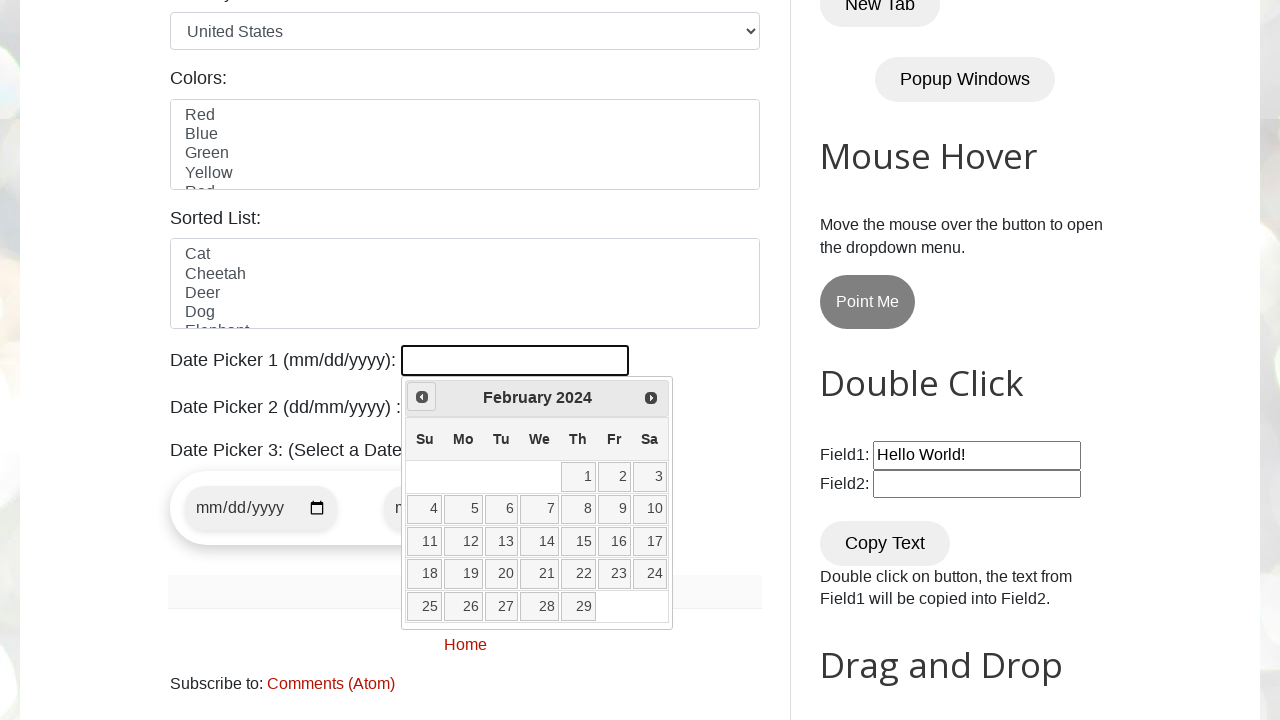

Clicked Prev button to navigate backward in calendar (currently at February 2024) at (422, 397) on span:has-text('Prev')
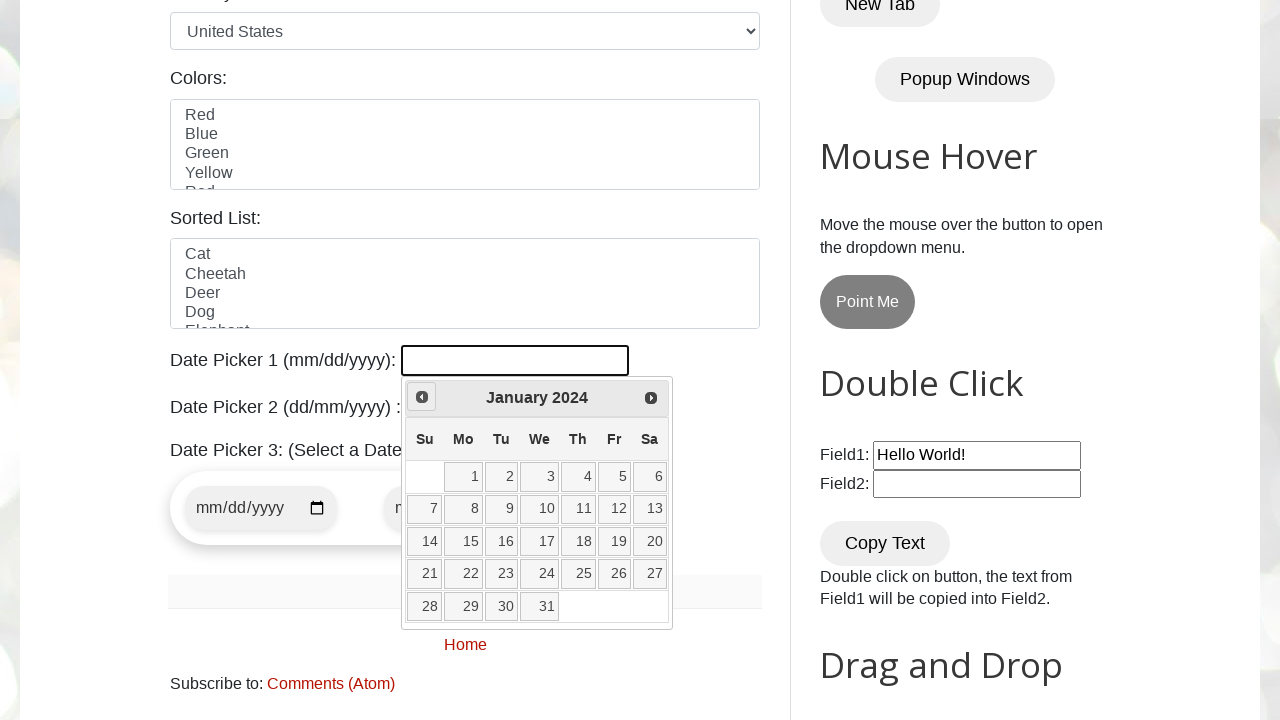

Waited 300ms for calendar to update
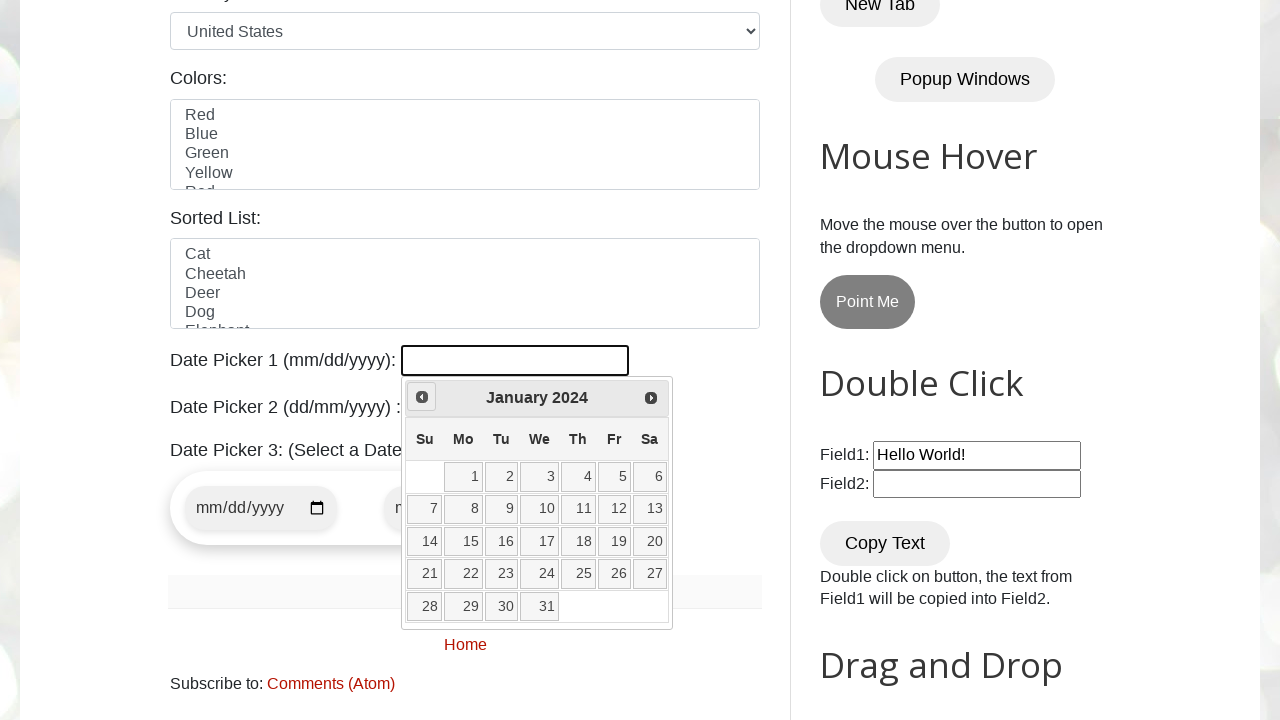

Clicked Prev button to navigate backward in calendar (currently at January 2024) at (422, 397) on span:has-text('Prev')
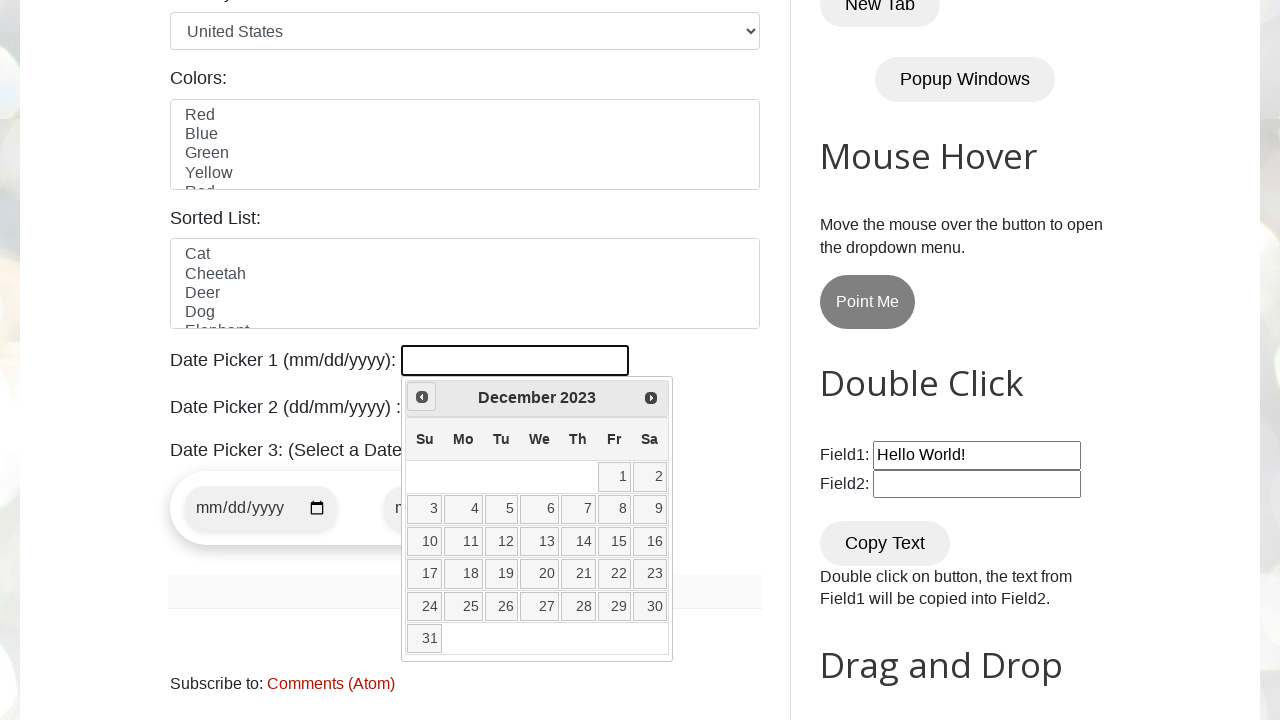

Waited 300ms for calendar to update
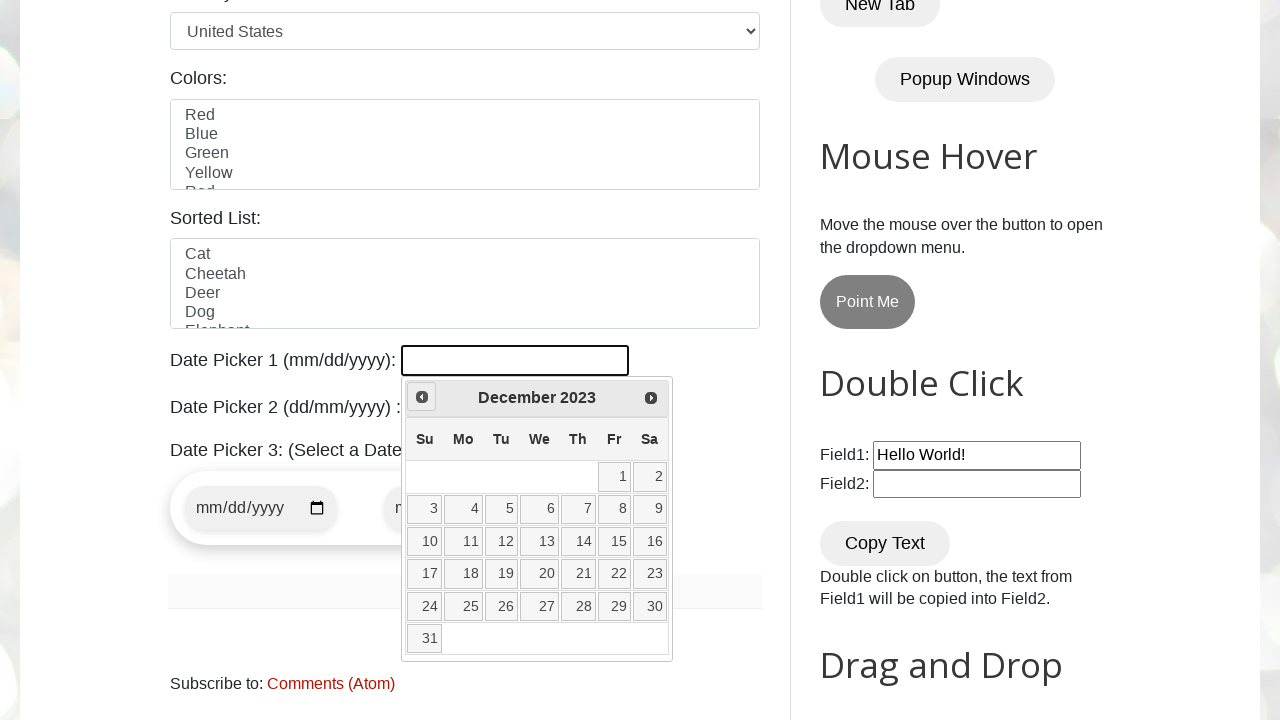

Clicked Prev button to navigate backward in calendar (currently at December 2023) at (422, 397) on span:has-text('Prev')
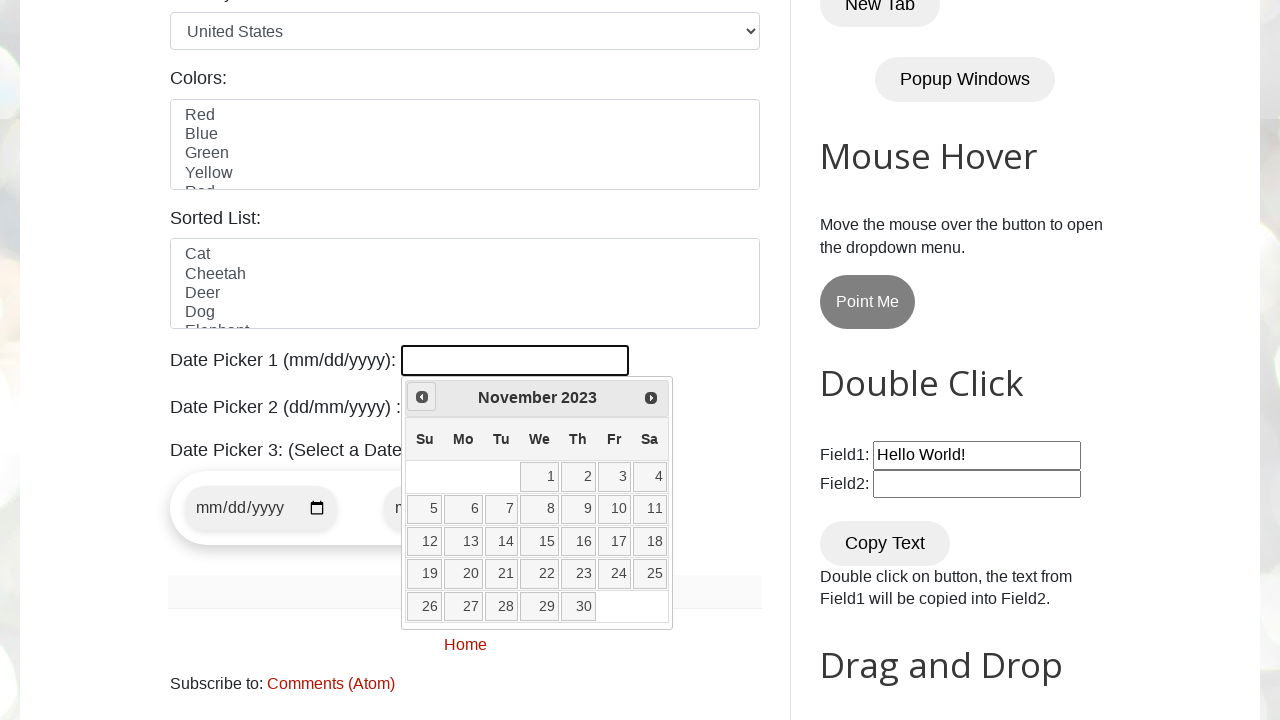

Waited 300ms for calendar to update
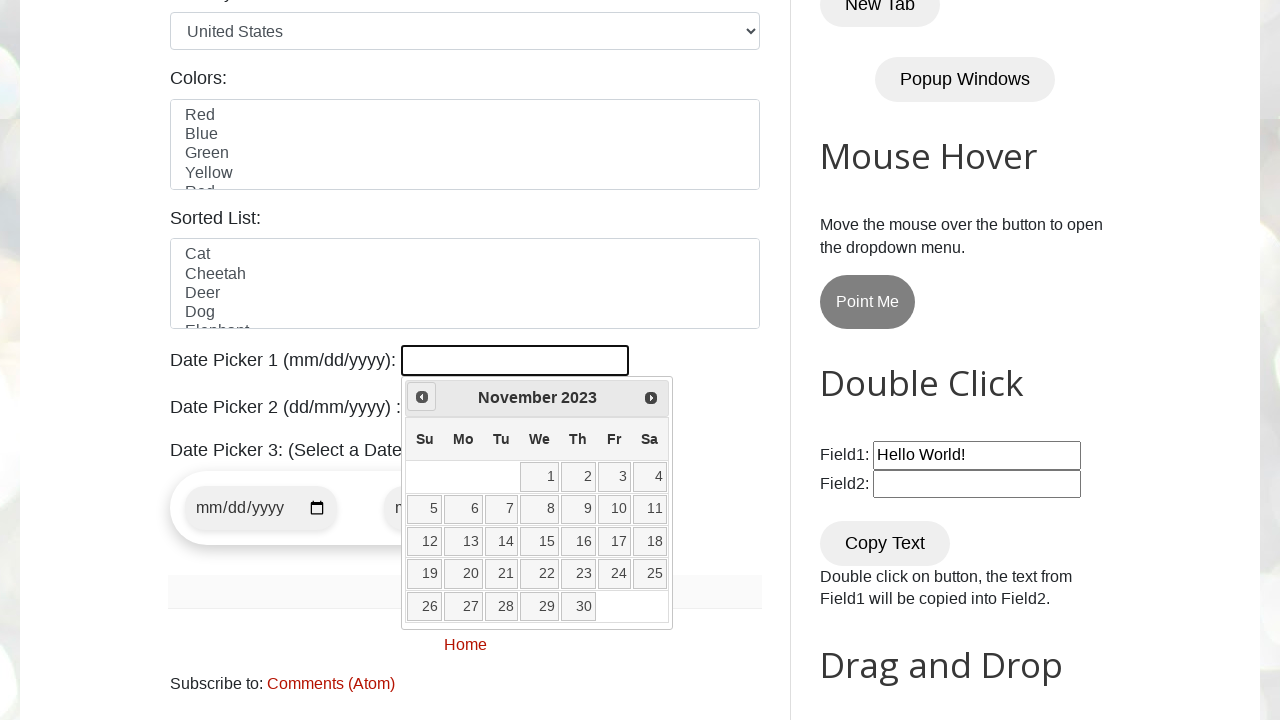

Clicked Prev button to navigate backward in calendar (currently at November 2023) at (422, 397) on span:has-text('Prev')
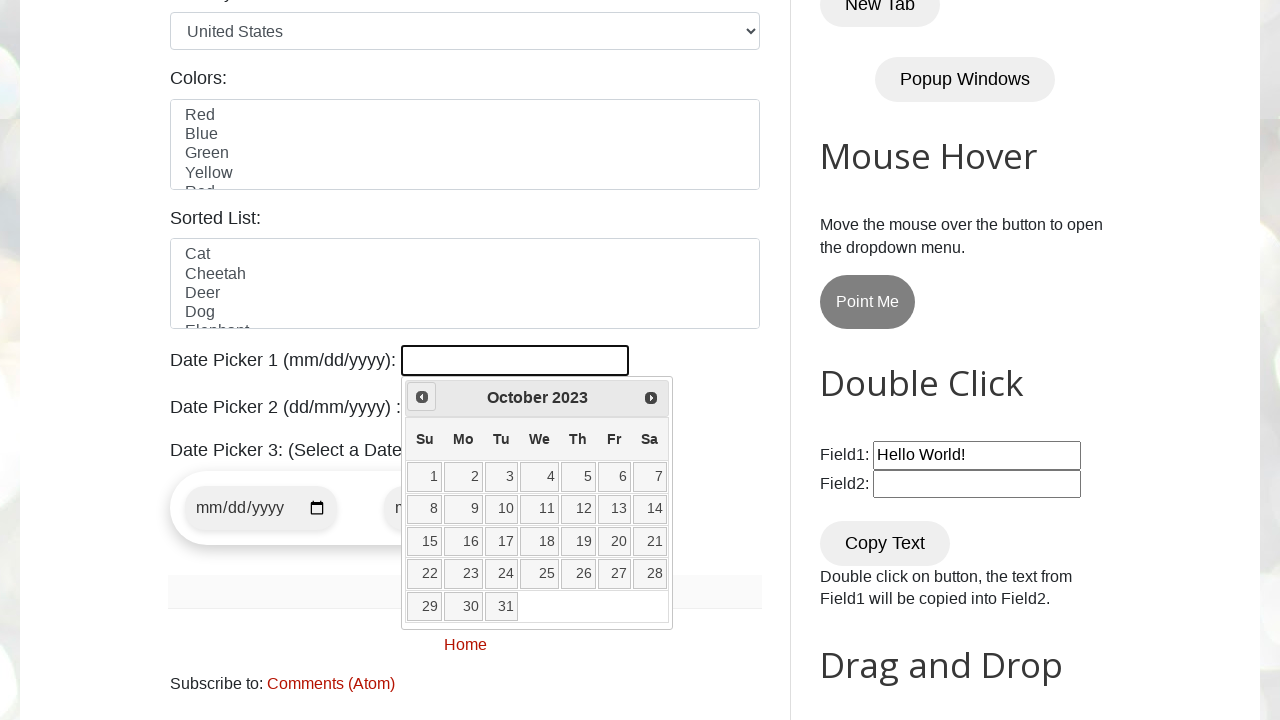

Waited 300ms for calendar to update
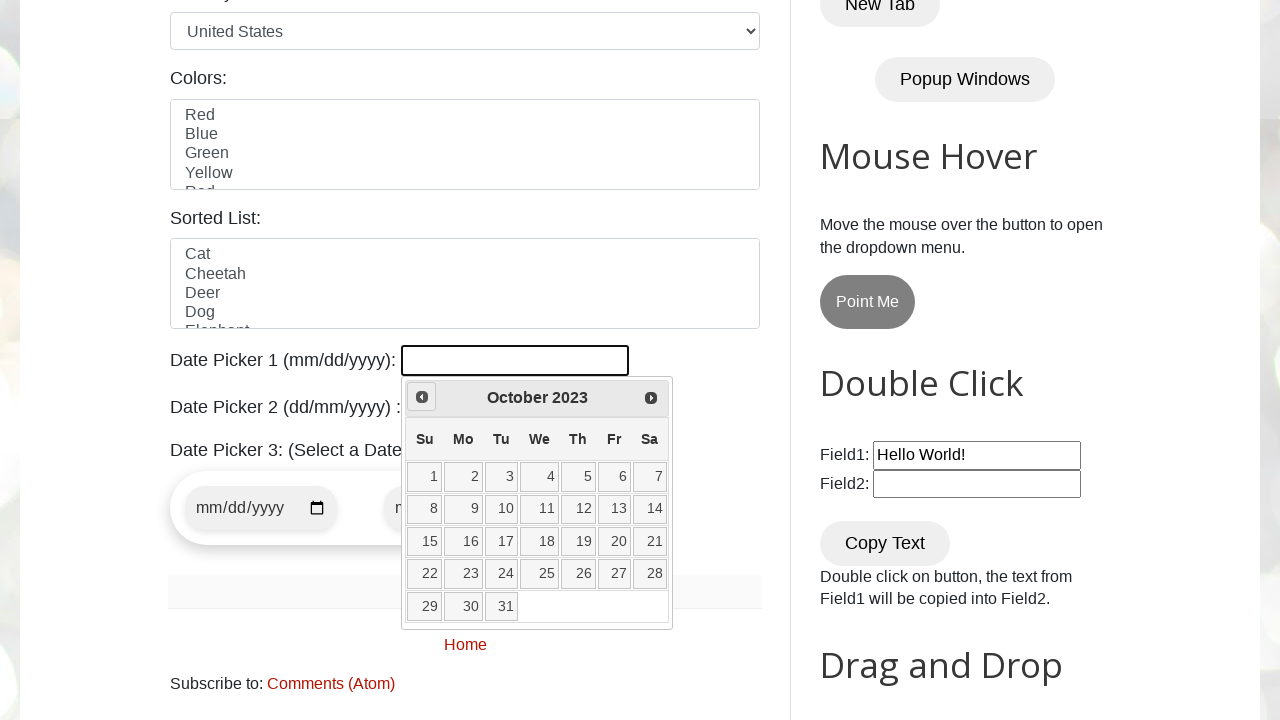

Clicked Prev button to navigate backward in calendar (currently at October 2023) at (422, 397) on span:has-text('Prev')
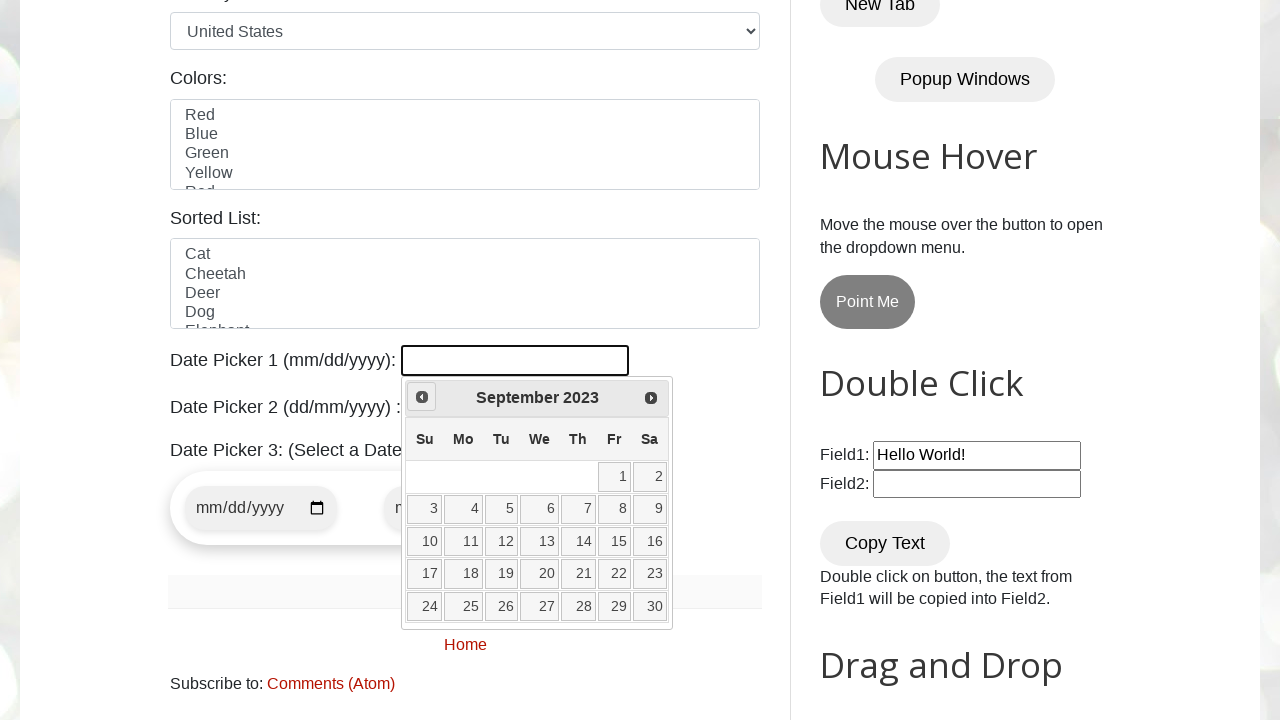

Waited 300ms for calendar to update
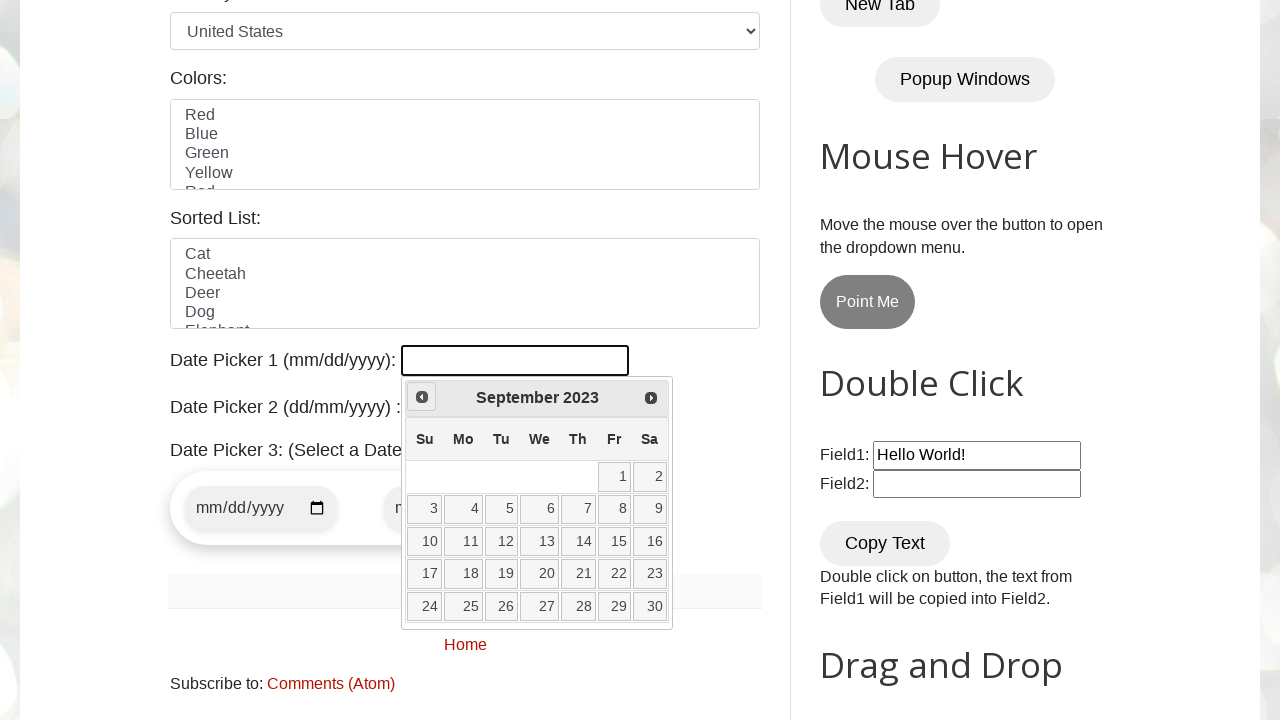

Clicked Prev button to navigate backward in calendar (currently at September 2023) at (422, 397) on span:has-text('Prev')
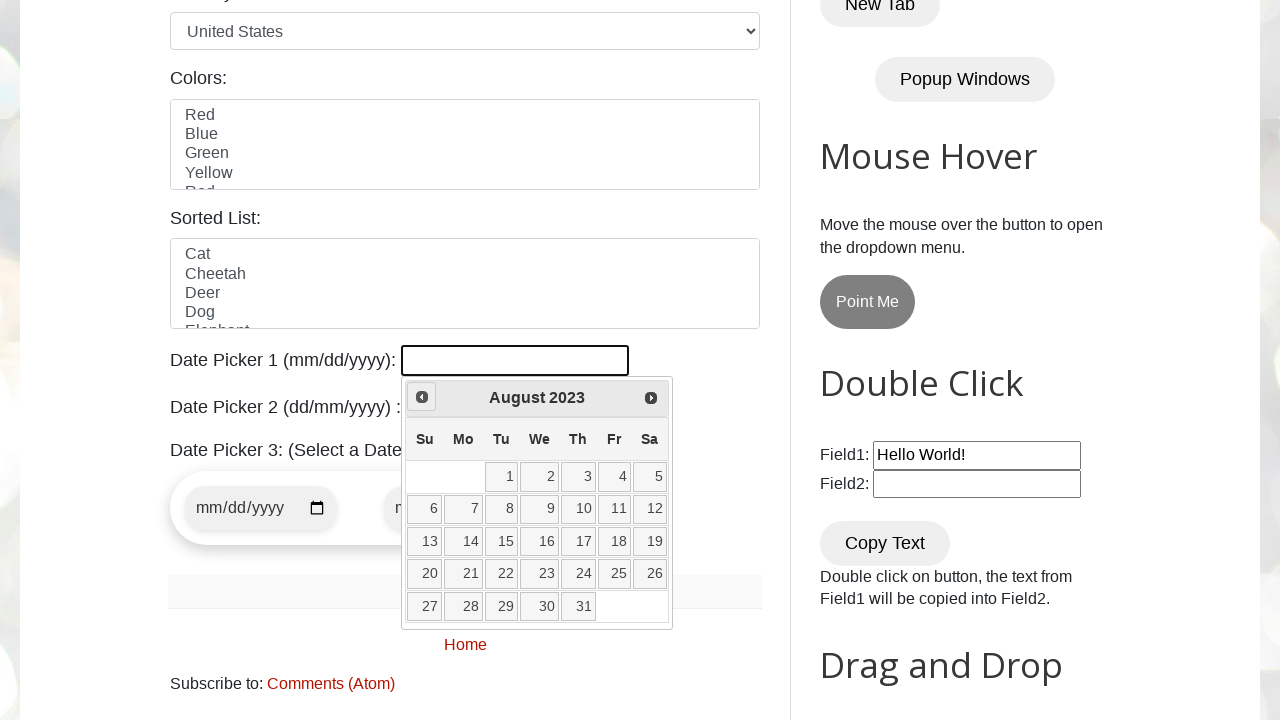

Waited 300ms for calendar to update
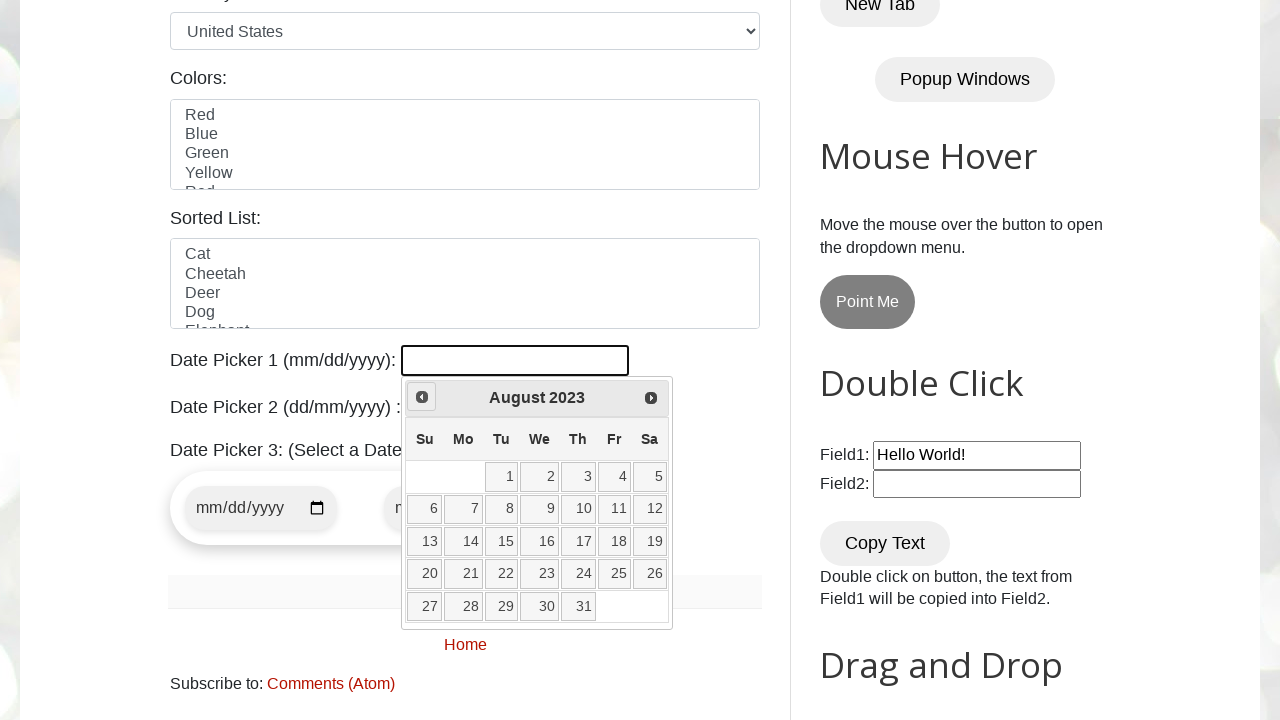

Clicked Prev button to navigate backward in calendar (currently at August 2023) at (422, 397) on span:has-text('Prev')
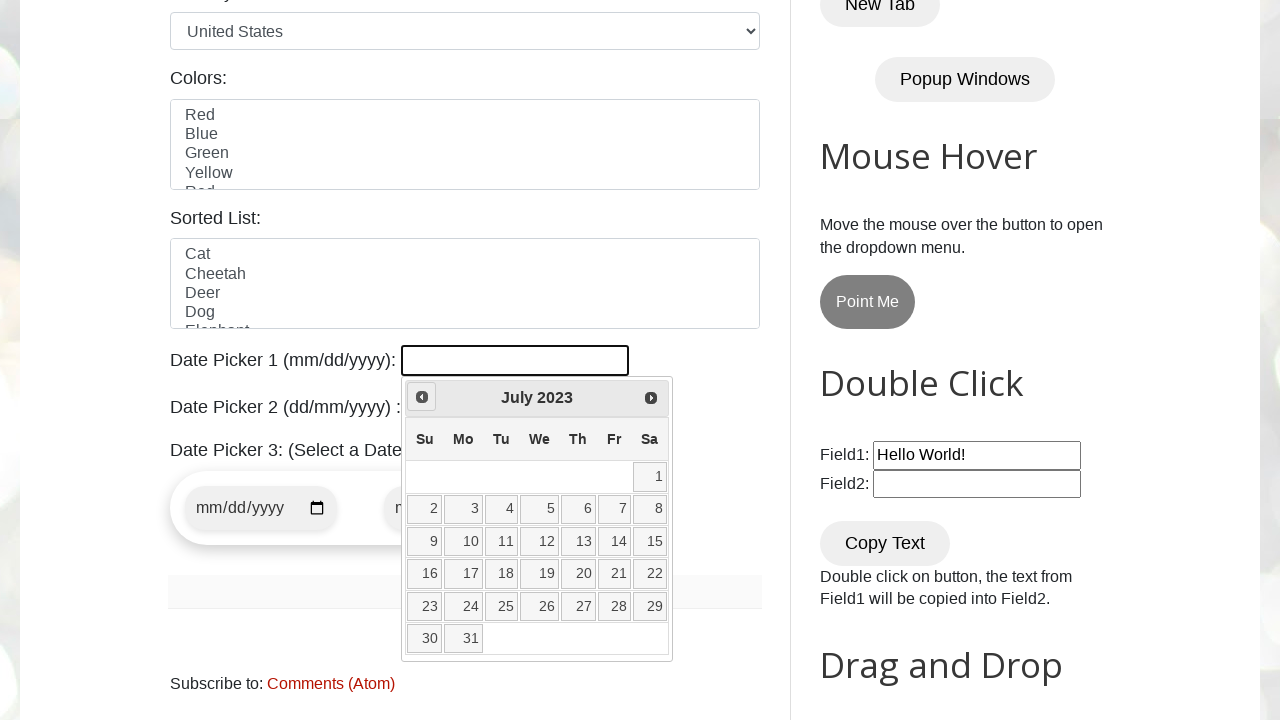

Waited 300ms for calendar to update
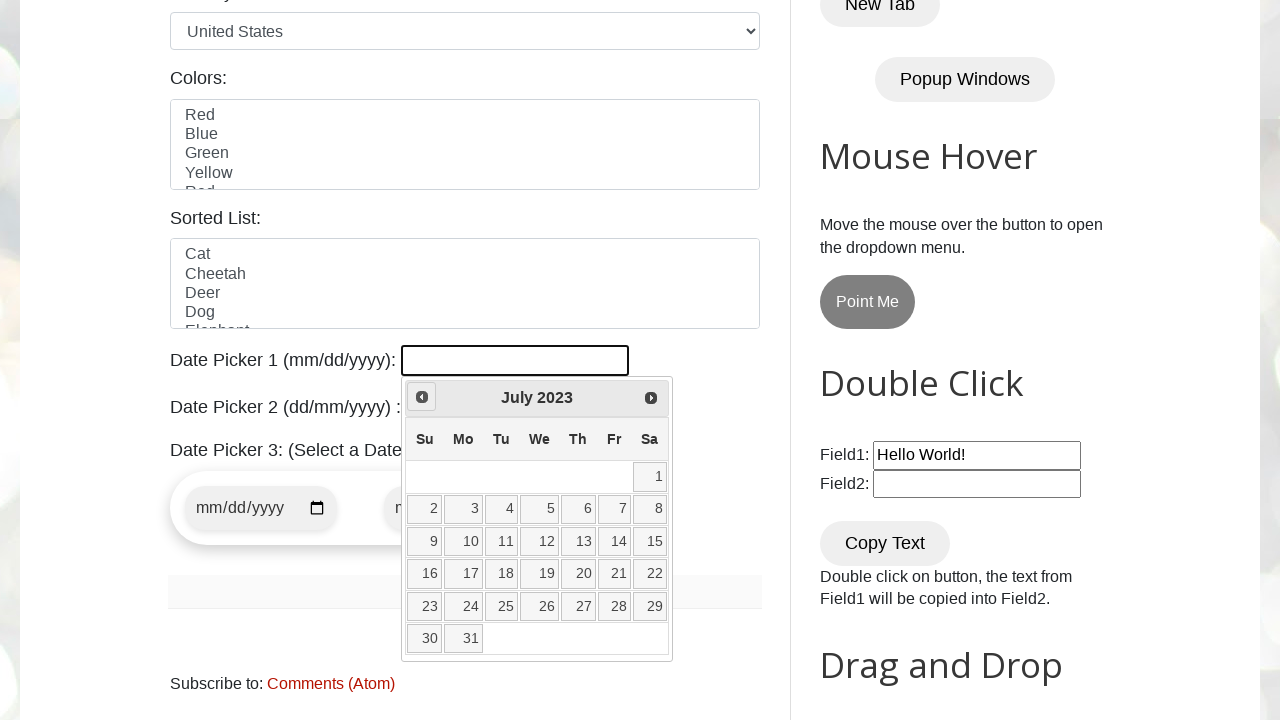

Clicked Prev button to navigate backward in calendar (currently at July 2023) at (422, 397) on span:has-text('Prev')
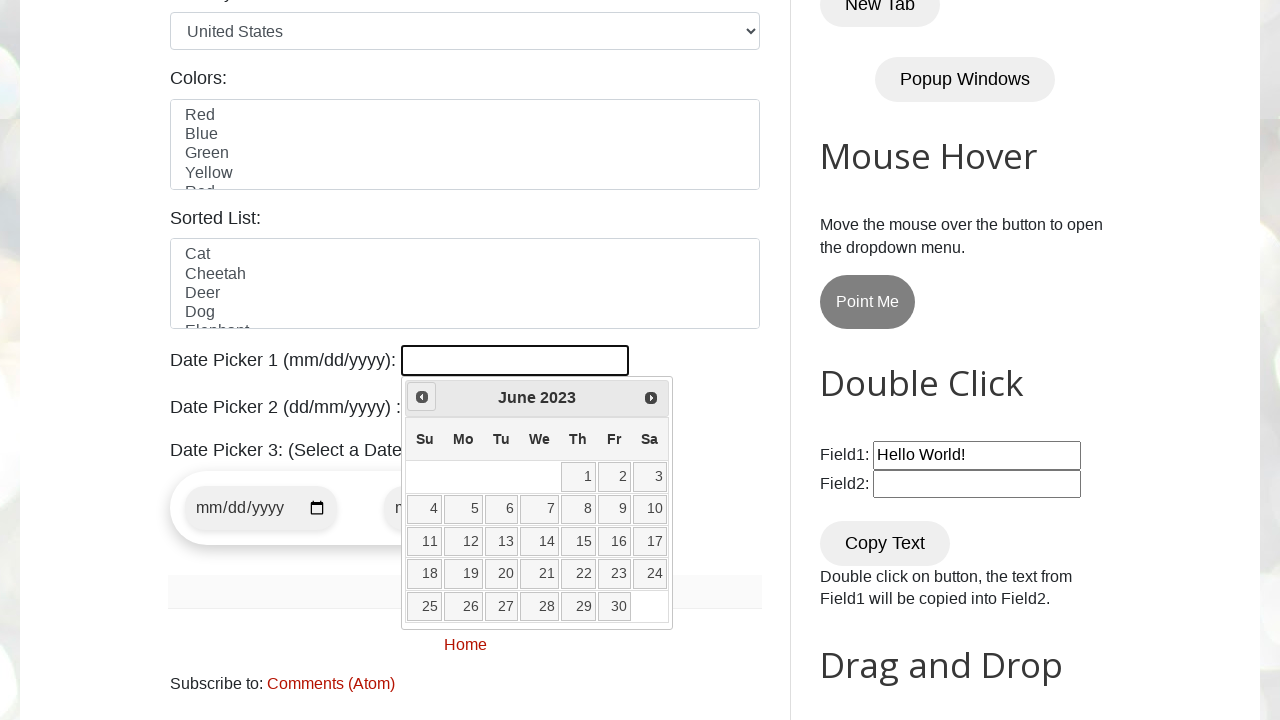

Waited 300ms for calendar to update
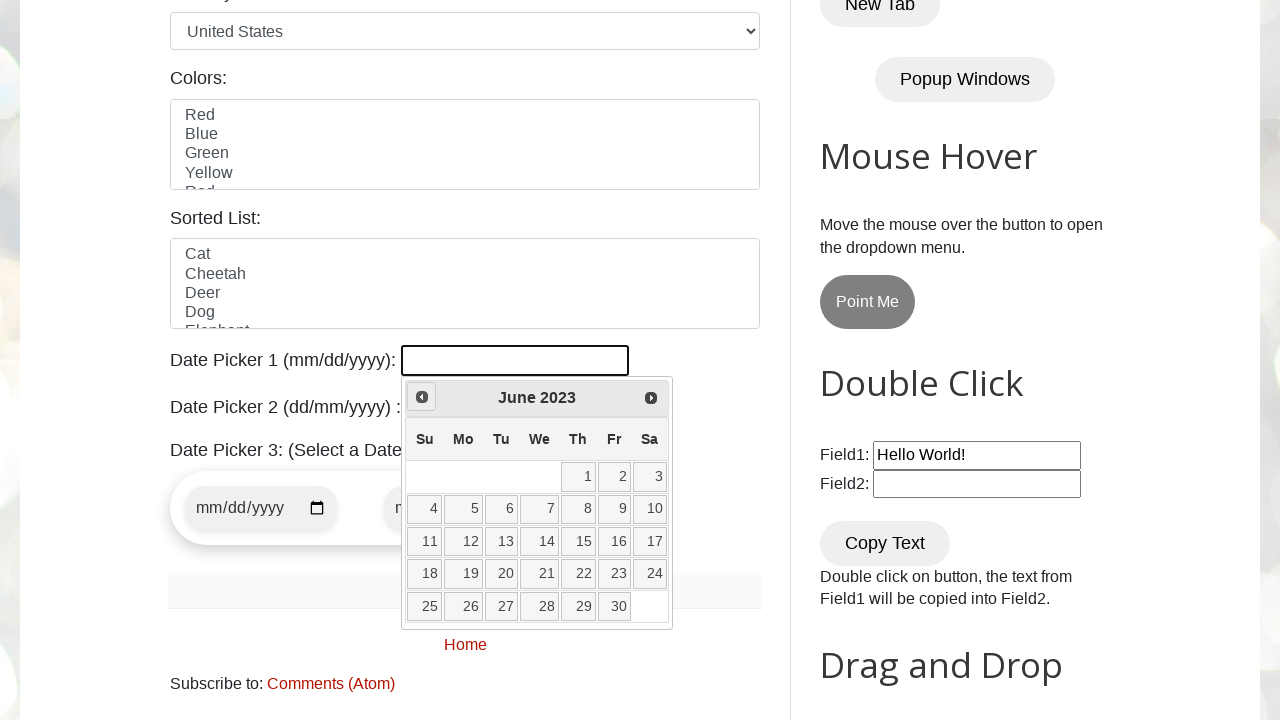

Clicked Prev button to navigate backward in calendar (currently at June 2023) at (422, 397) on span:has-text('Prev')
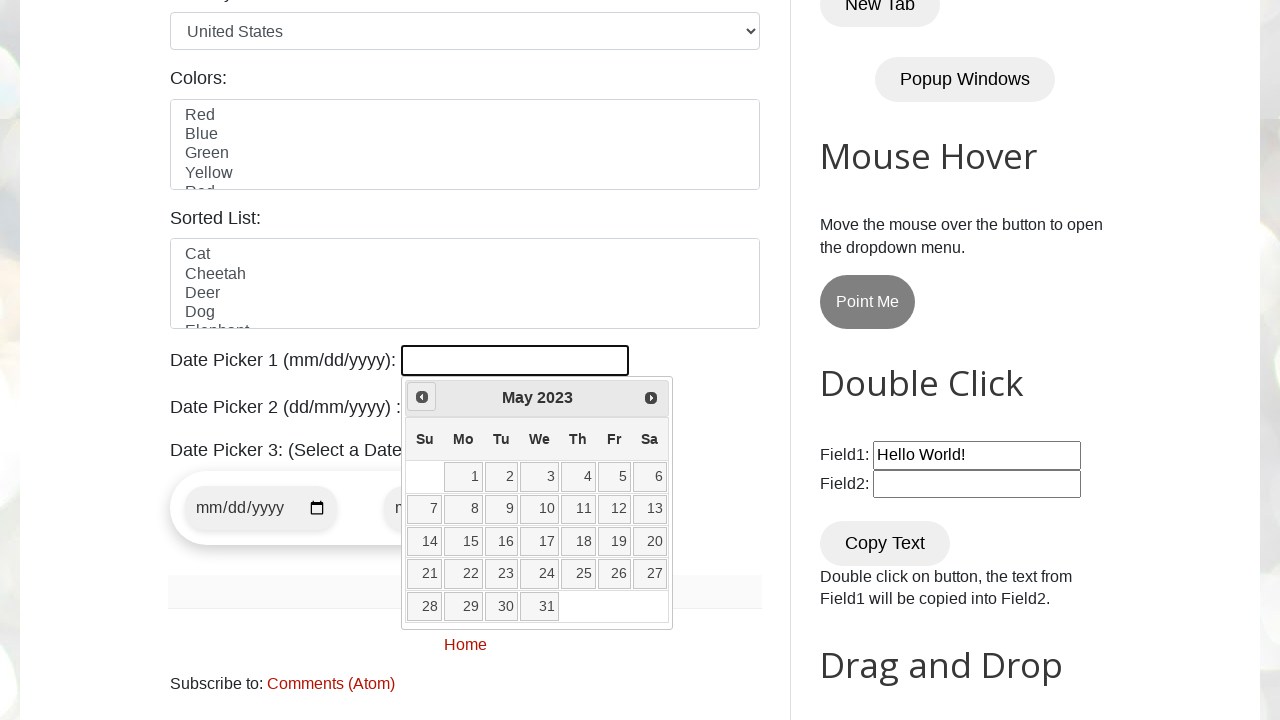

Waited 300ms for calendar to update
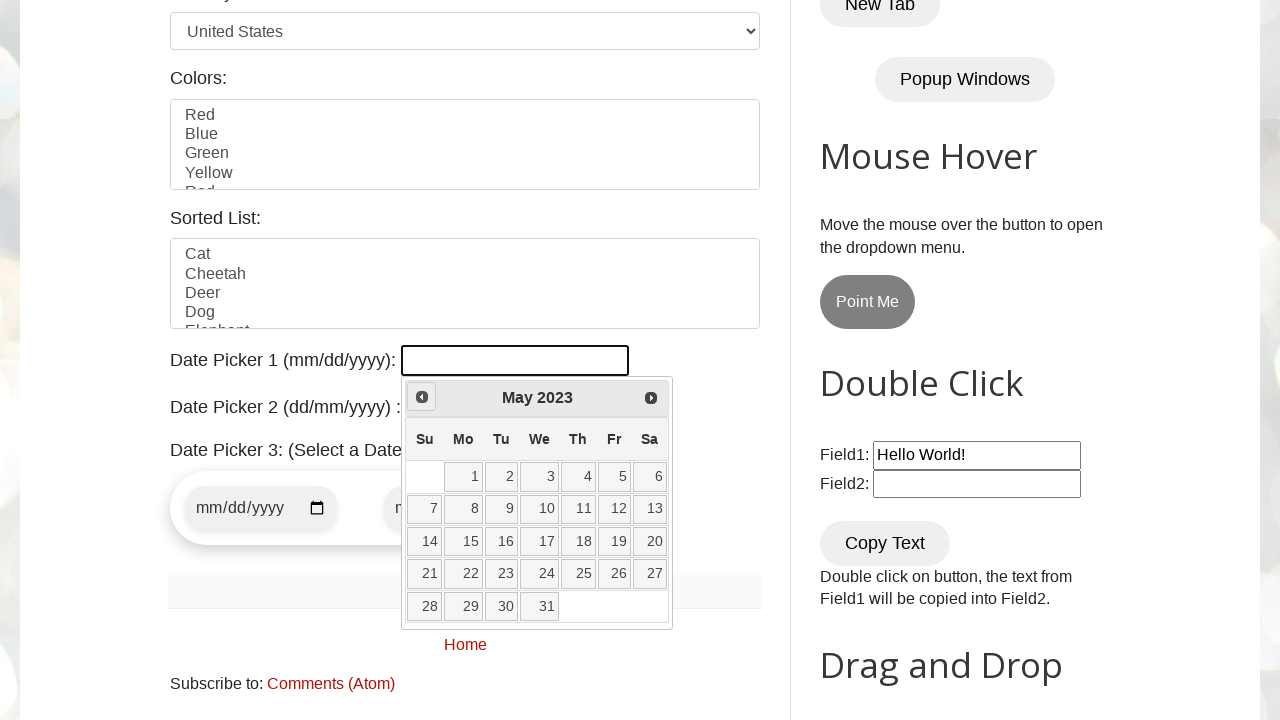

Clicked Prev button to navigate backward in calendar (currently at May 2023) at (422, 397) on span:has-text('Prev')
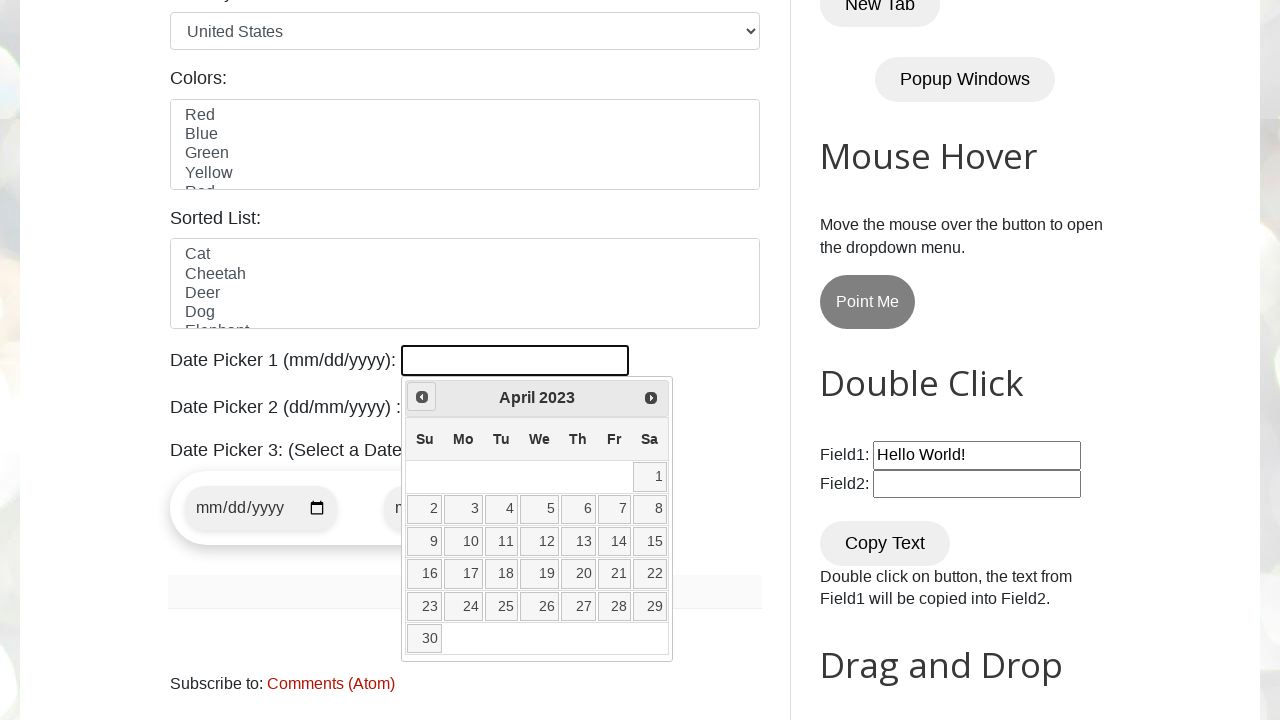

Waited 300ms for calendar to update
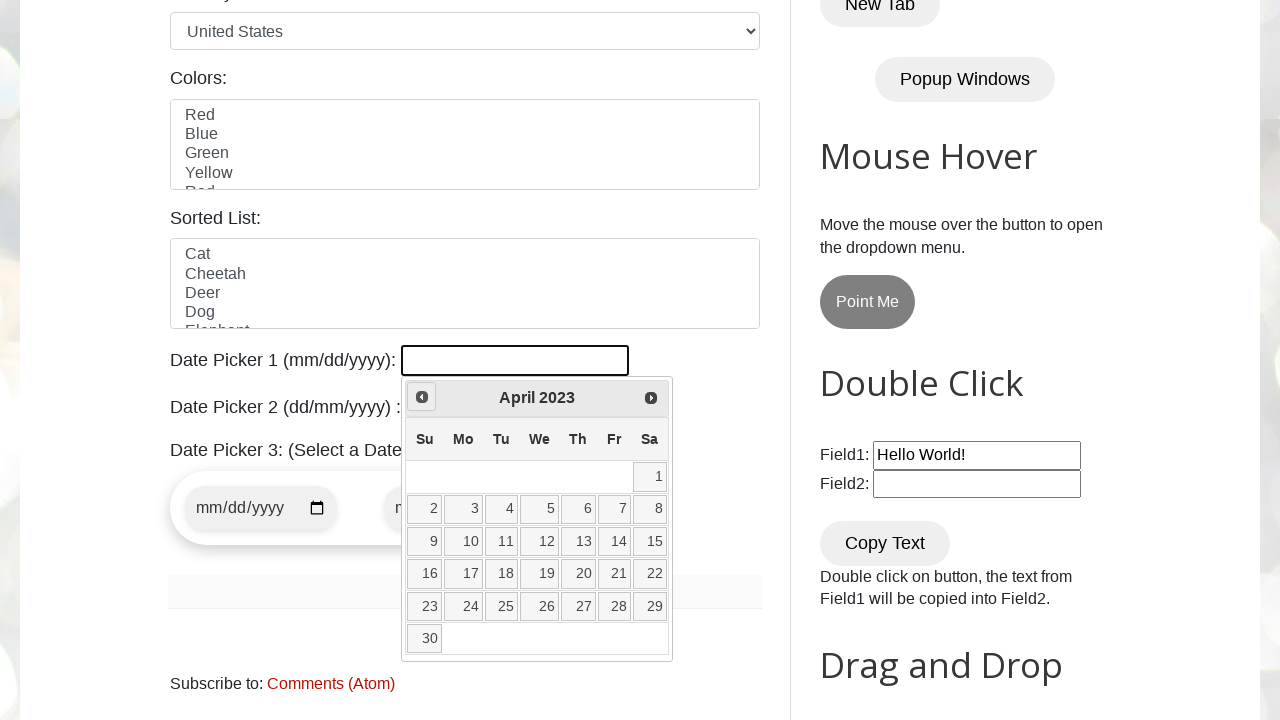

Clicked Prev button to navigate backward in calendar (currently at April 2023) at (422, 397) on span:has-text('Prev')
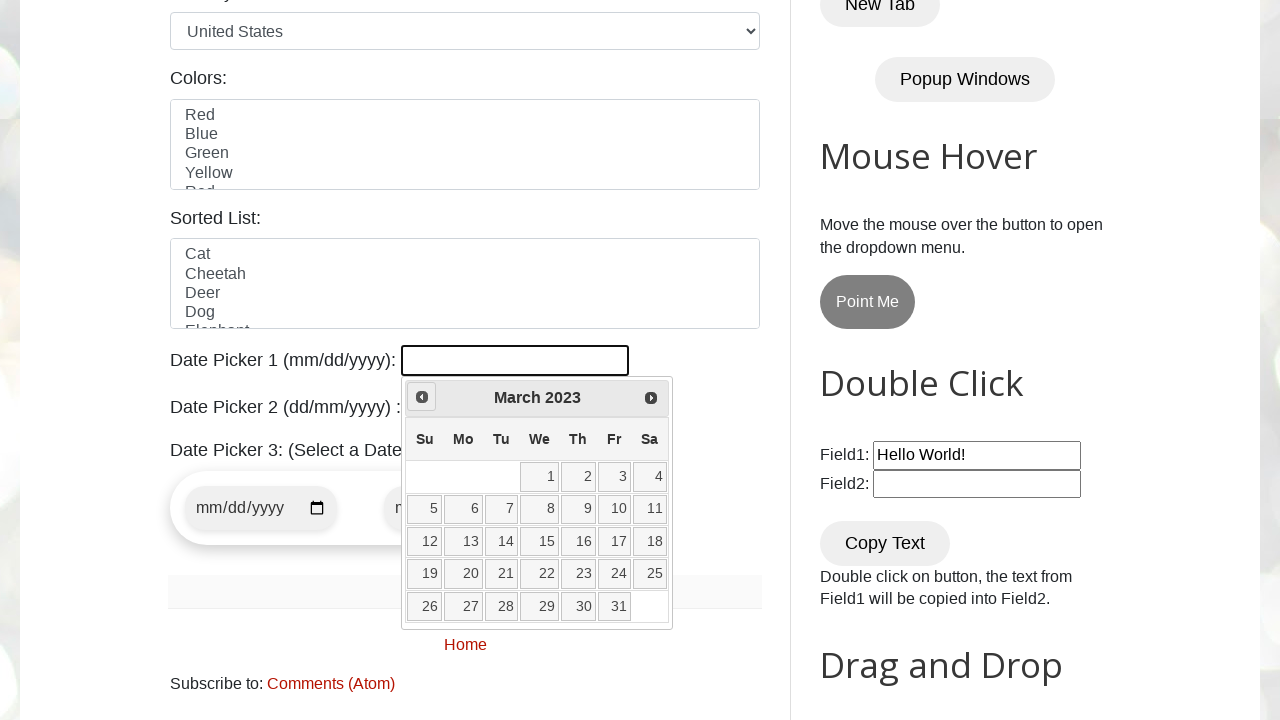

Waited 300ms for calendar to update
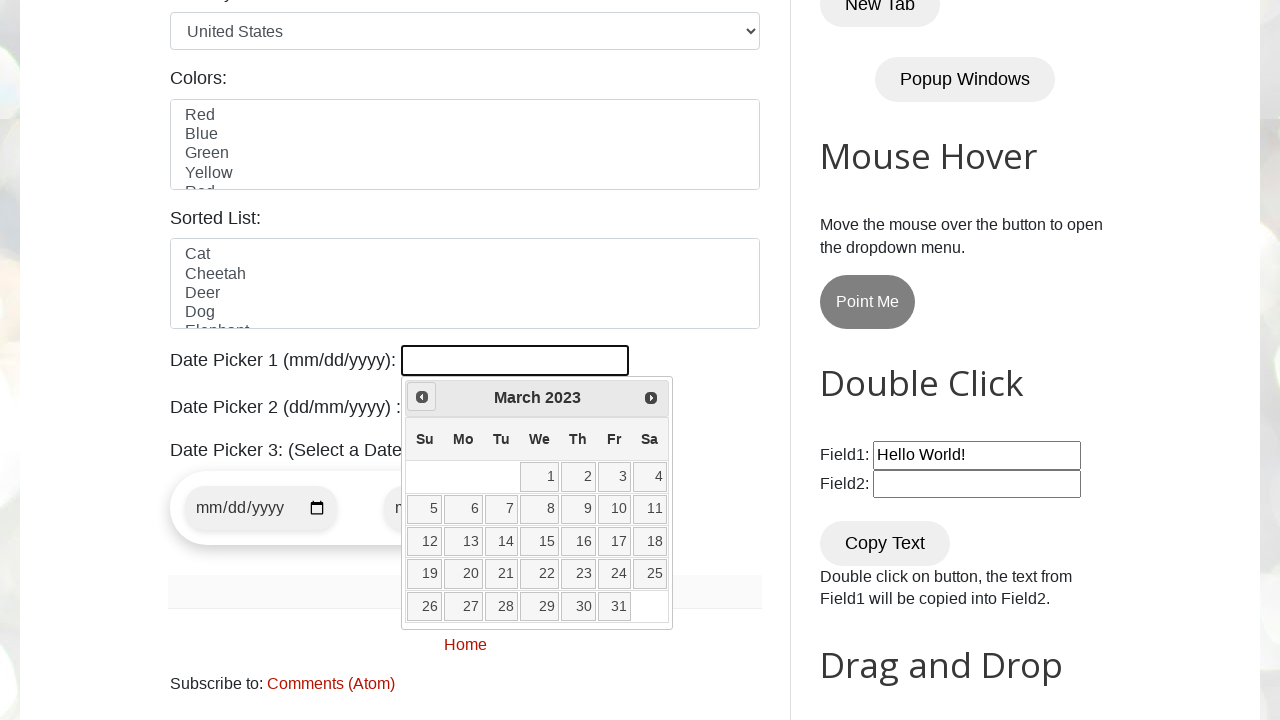

Clicked Prev button to navigate backward in calendar (currently at March 2023) at (422, 397) on span:has-text('Prev')
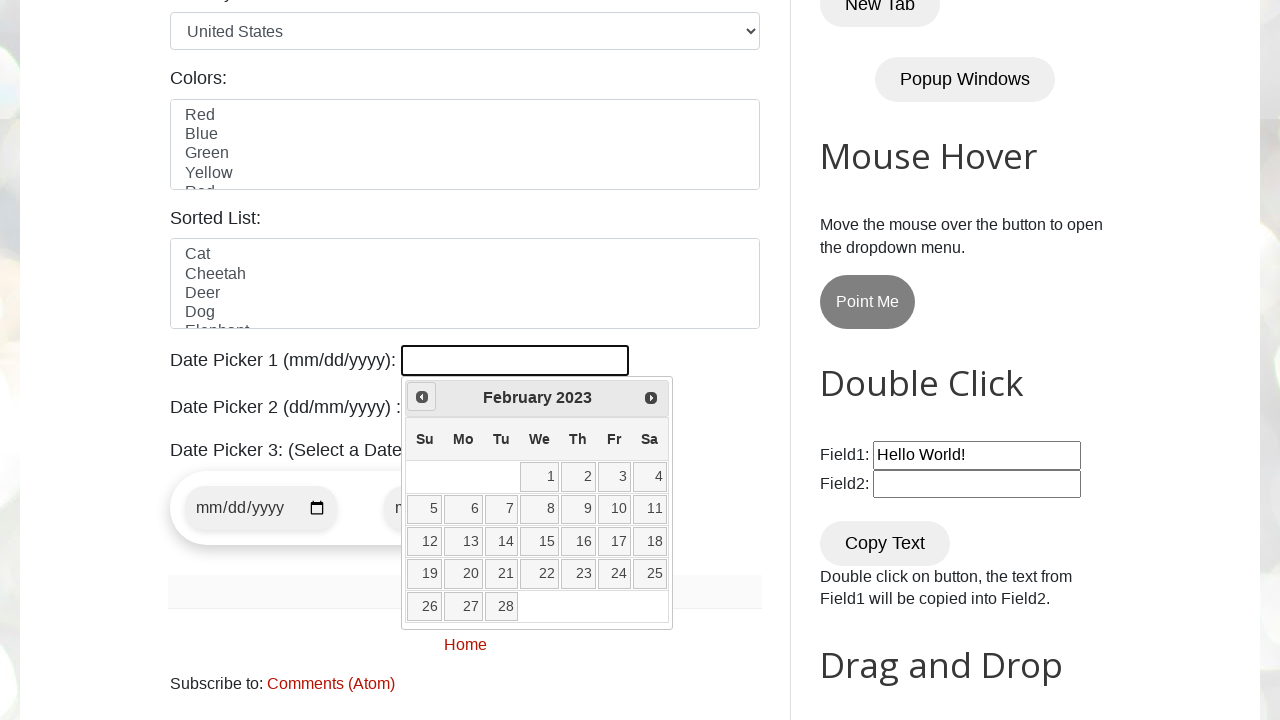

Waited 300ms for calendar to update
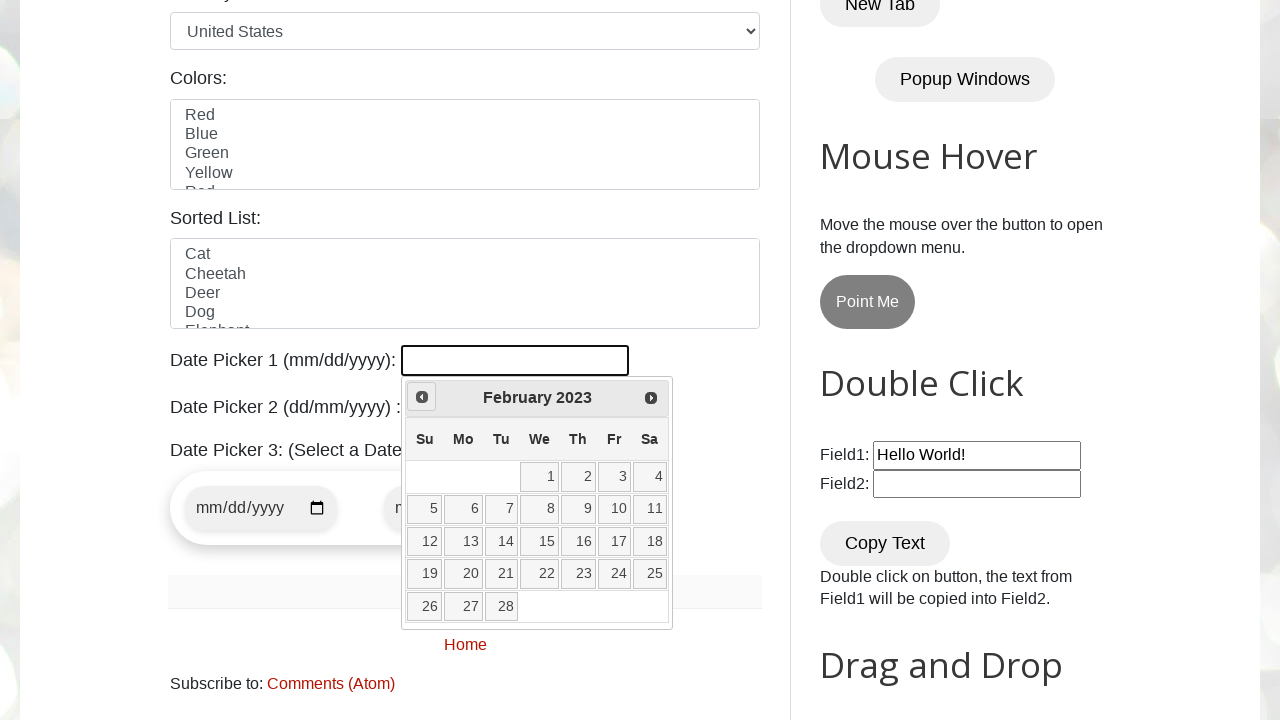

Clicked Prev button to navigate backward in calendar (currently at February 2023) at (422, 397) on span:has-text('Prev')
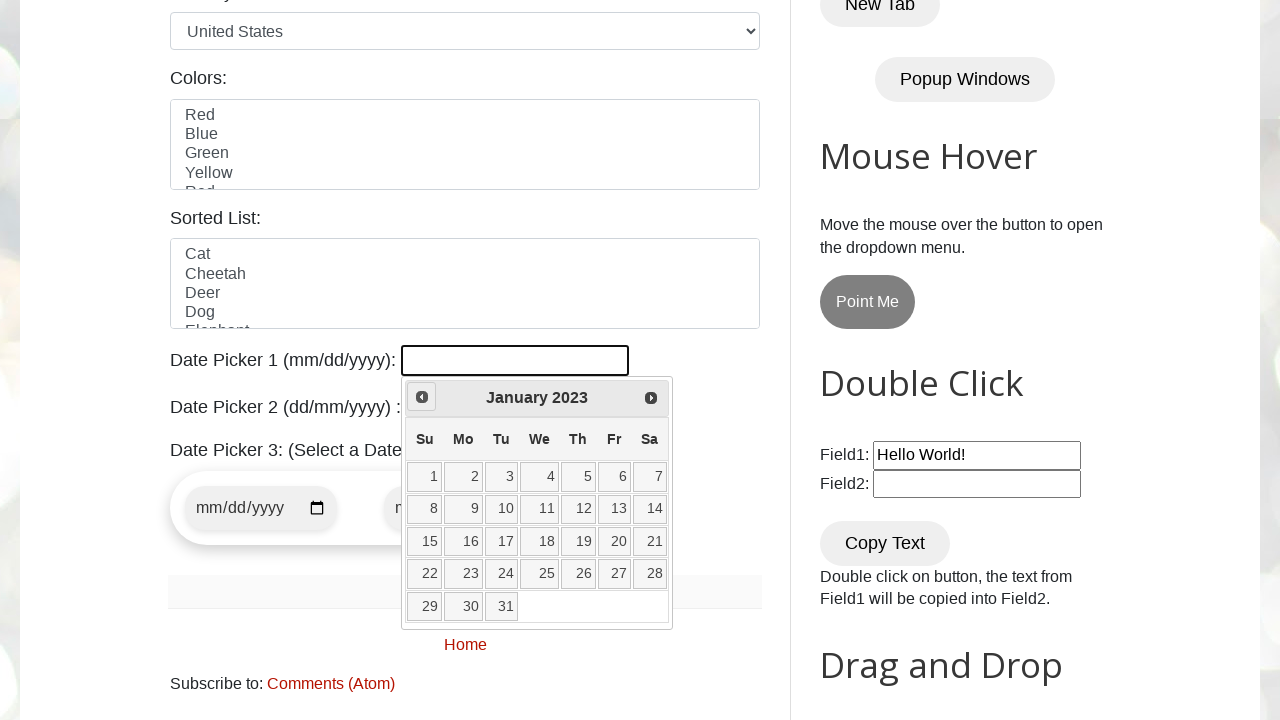

Waited 300ms for calendar to update
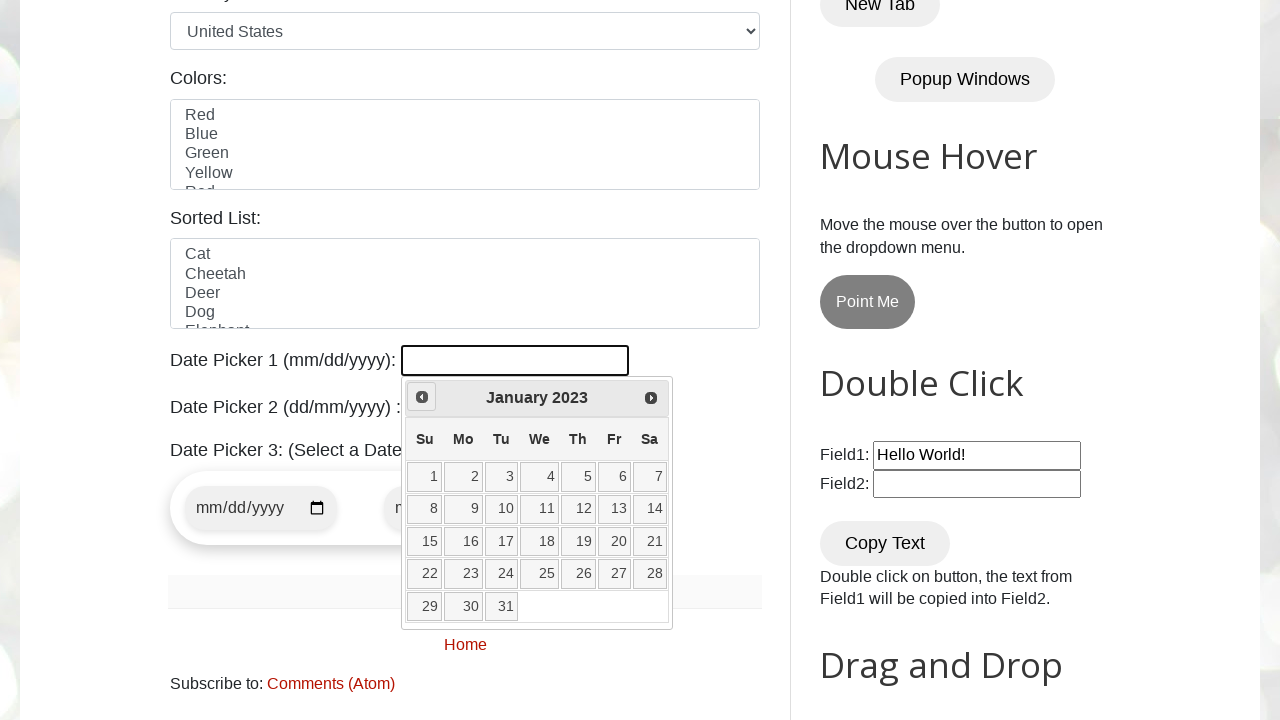

Clicked Prev button to navigate backward in calendar (currently at January 2023) at (422, 397) on span:has-text('Prev')
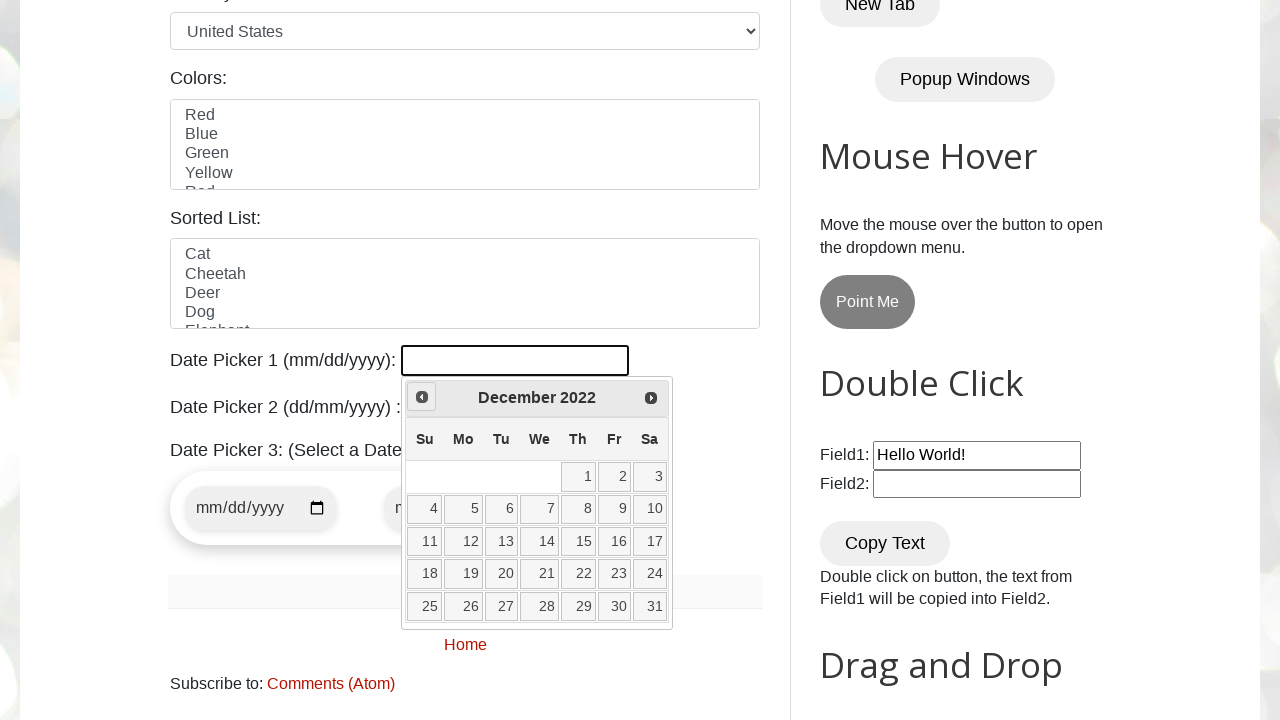

Waited 300ms for calendar to update
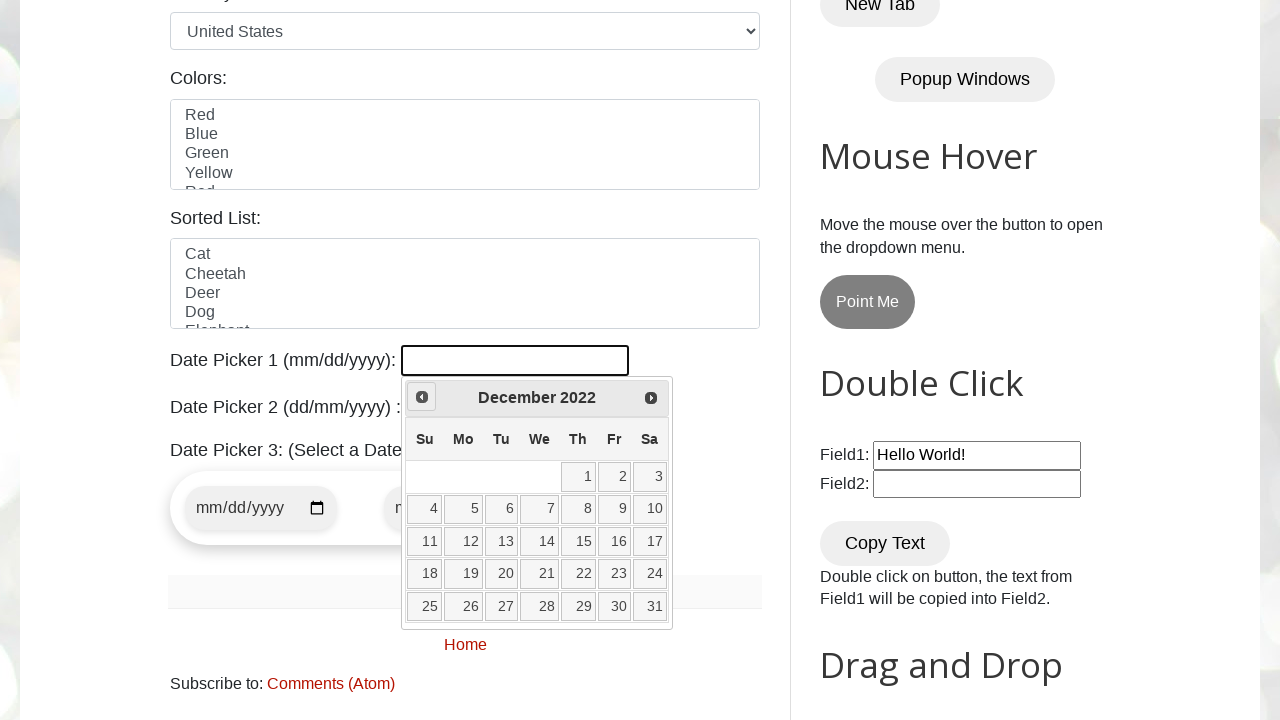

Clicked Prev button to navigate backward in calendar (currently at December 2022) at (422, 397) on span:has-text('Prev')
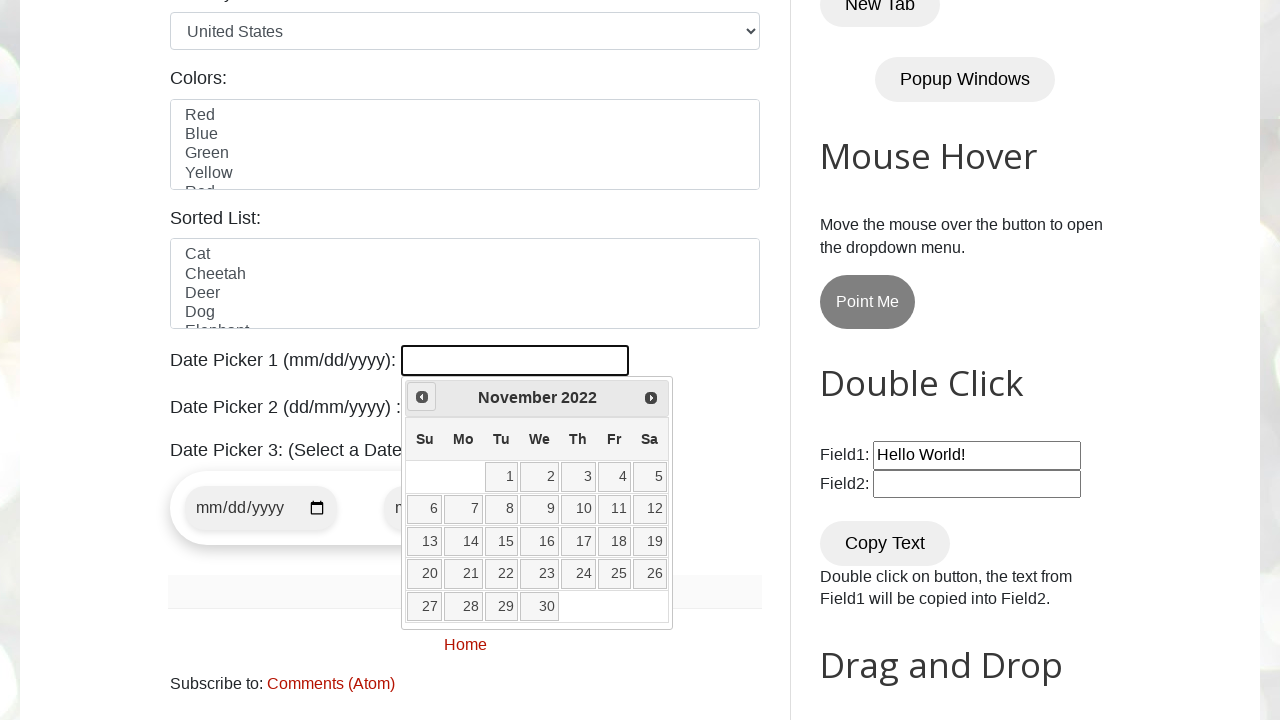

Waited 300ms for calendar to update
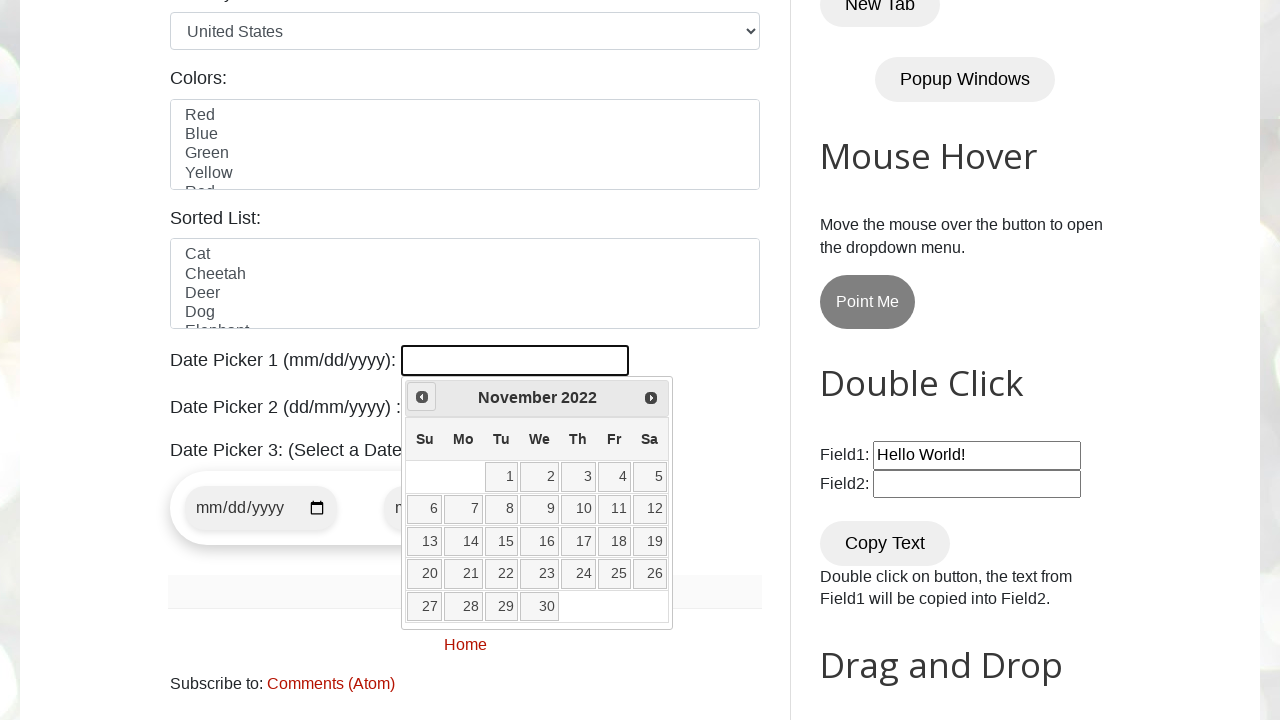

Navigated to November 2022 in the datepicker calendar
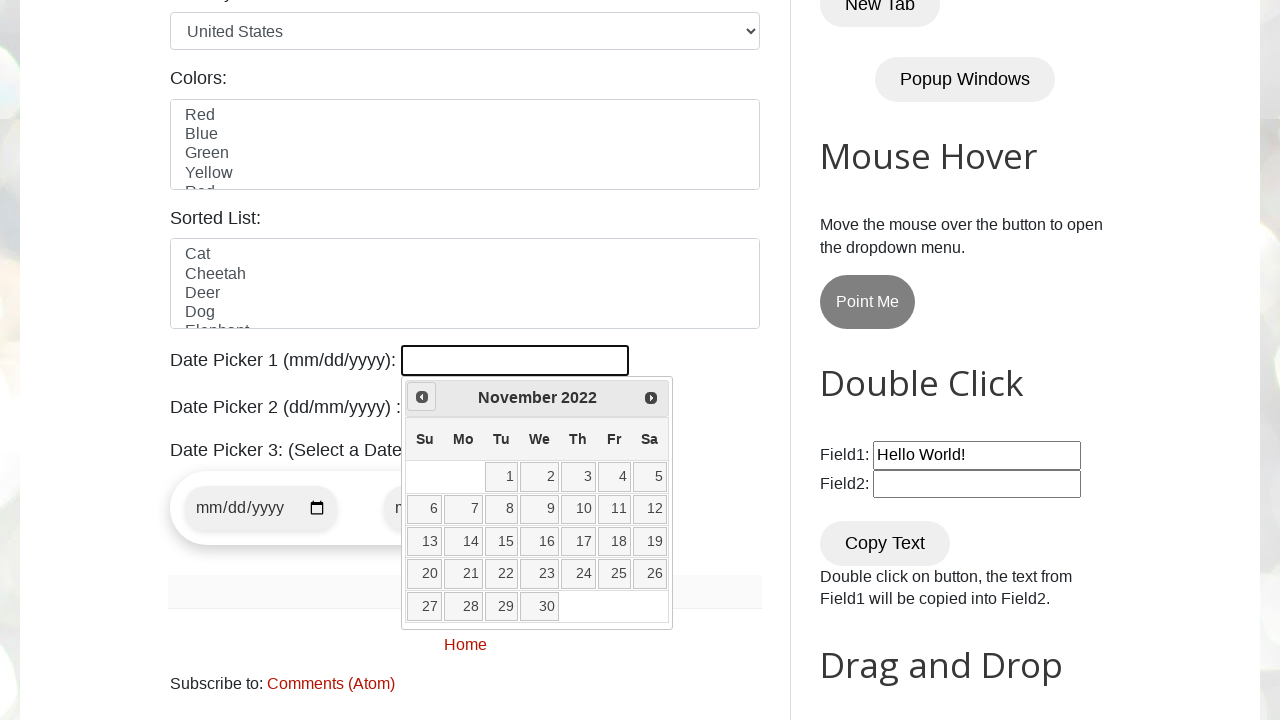

Selected November 12, 2022 from the calendar at (650, 509) on (//a[@class='ui-state-default' and text()='12'])[1]
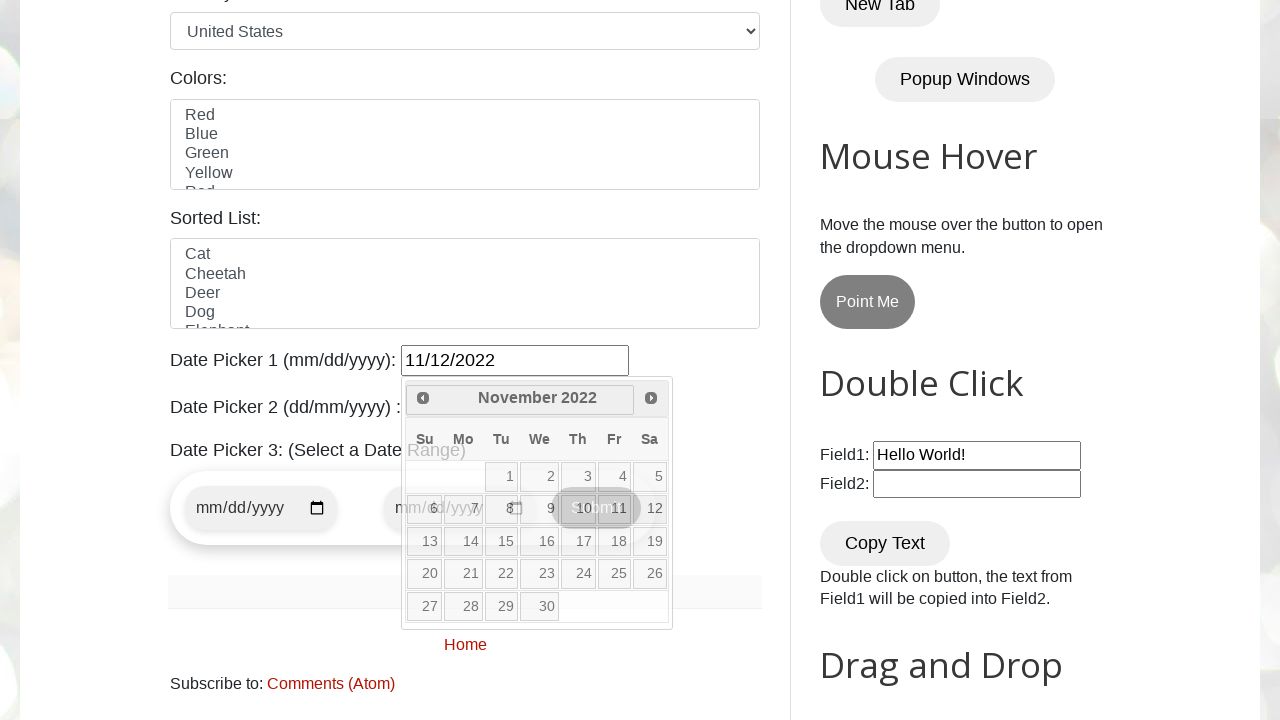

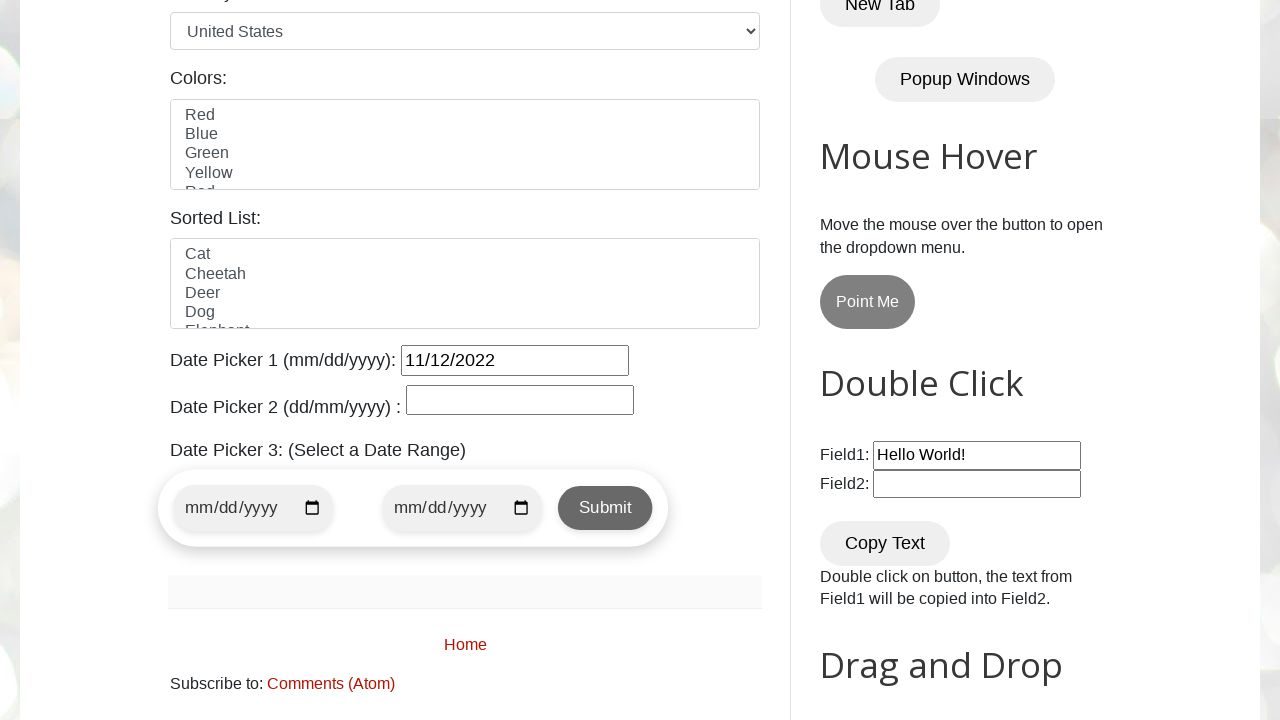